Tests filling out a large form by entering text into all input fields and clicking the submit button

Starting URL: http://suninjuly.github.io/huge_form.html

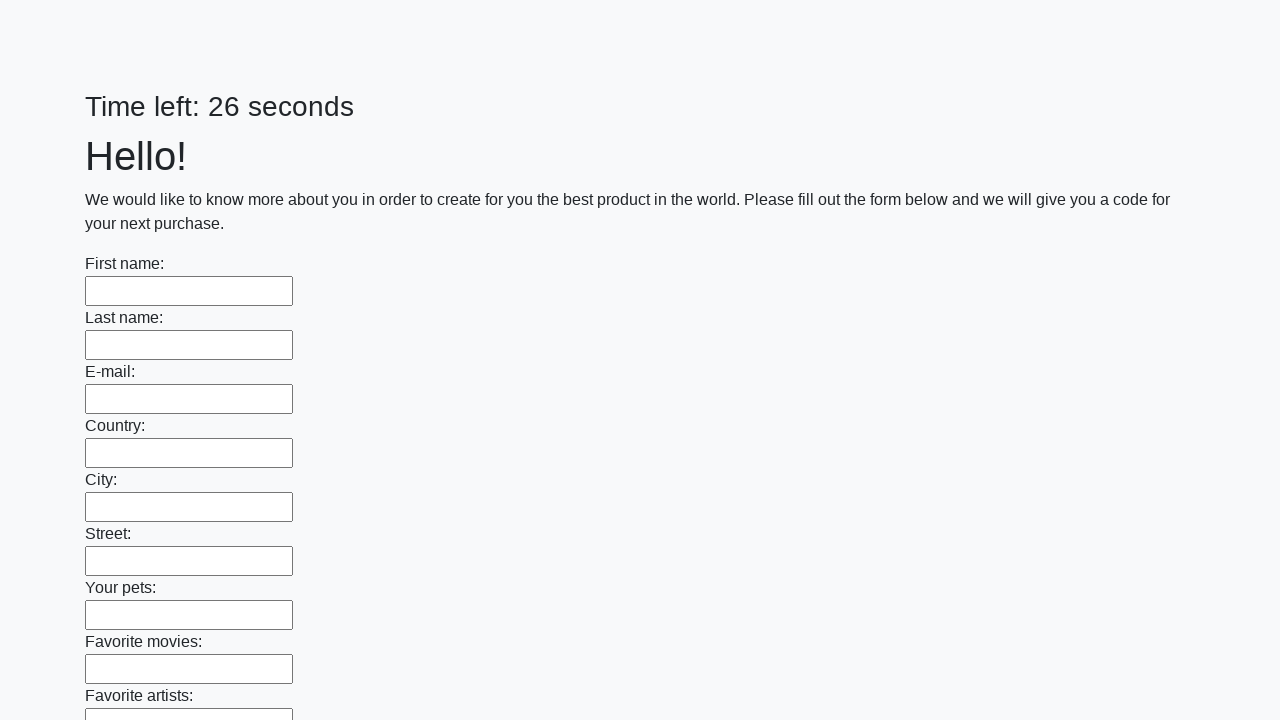

Navigated to huge form page
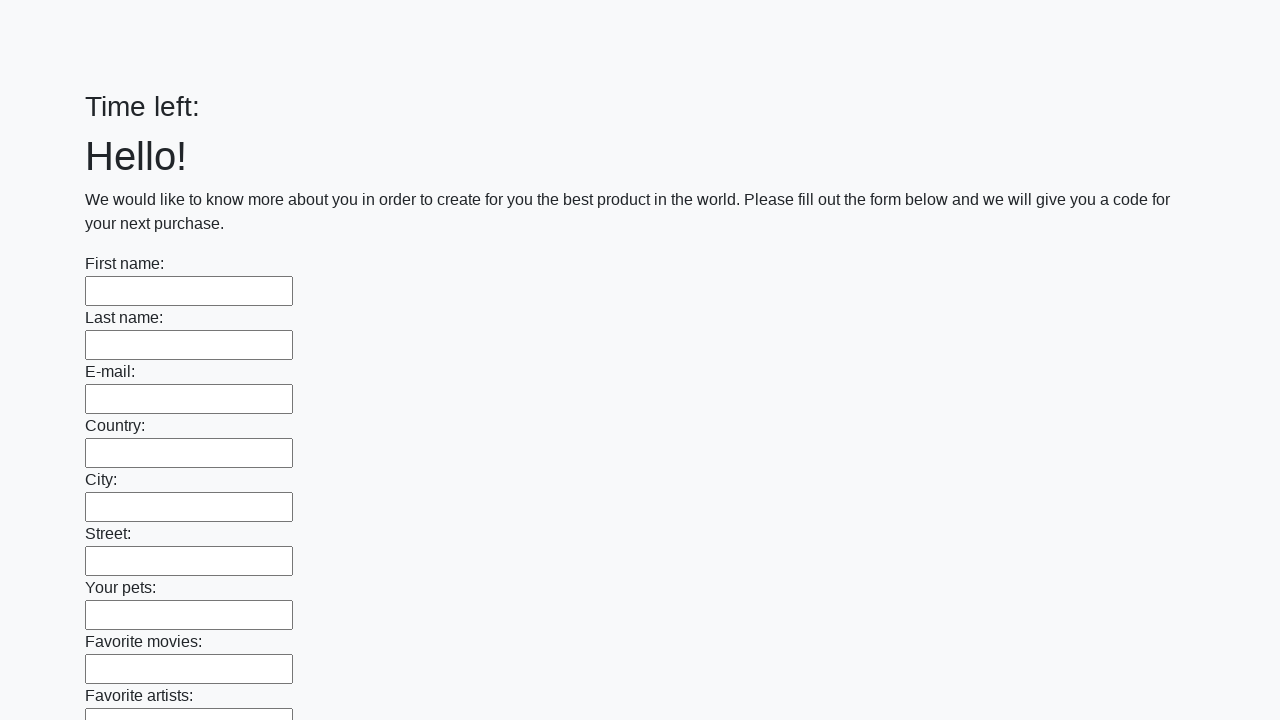

Filled an input field with 'Мой ответ' on input >> nth=0
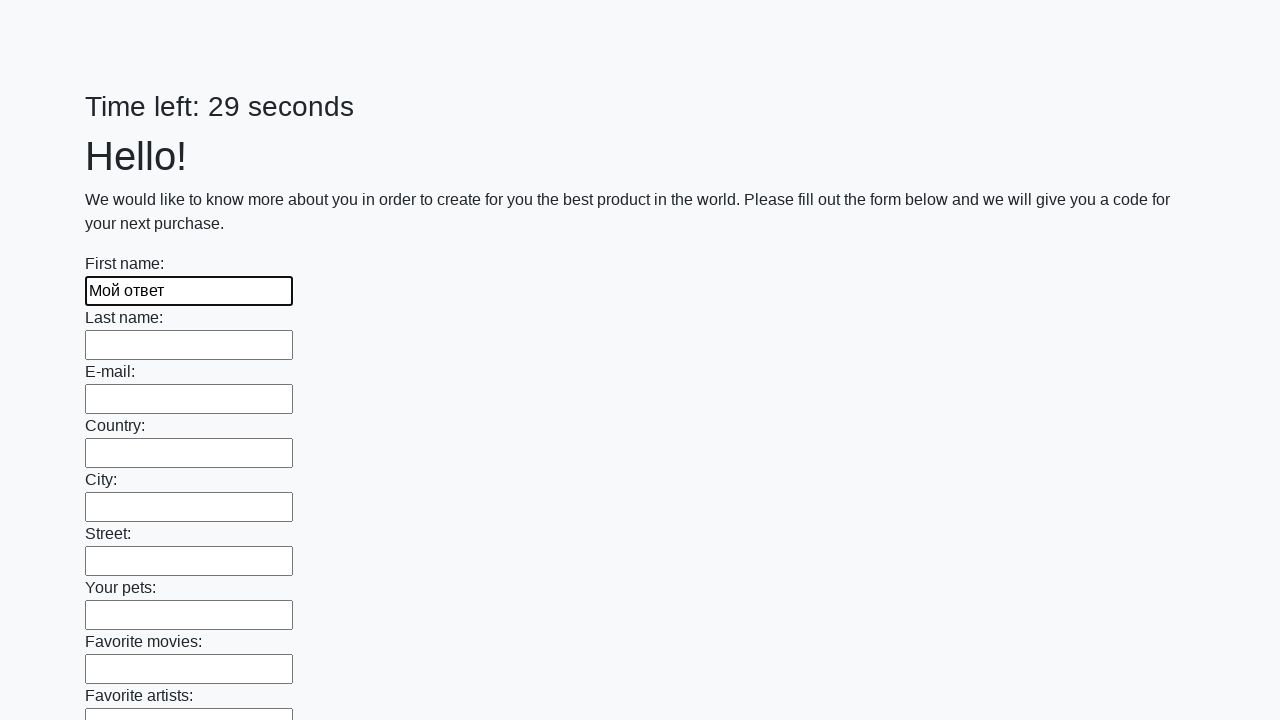

Filled an input field with 'Мой ответ' on input >> nth=1
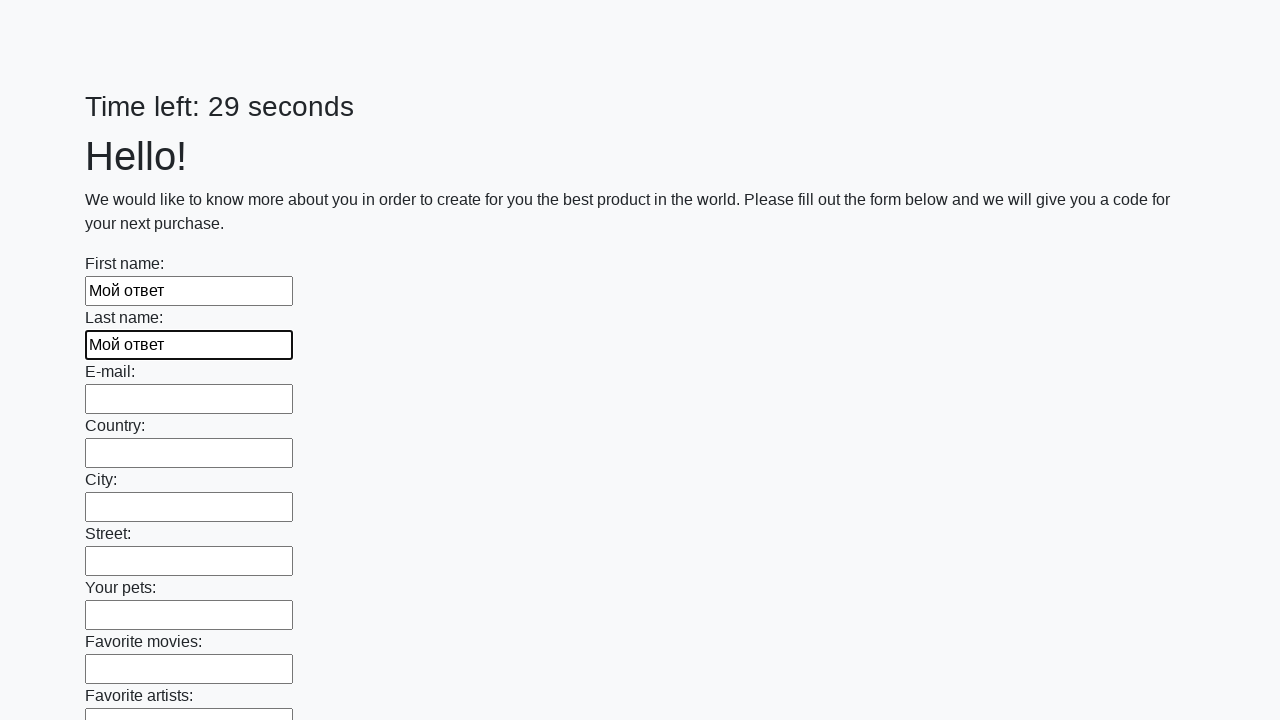

Filled an input field with 'Мой ответ' on input >> nth=2
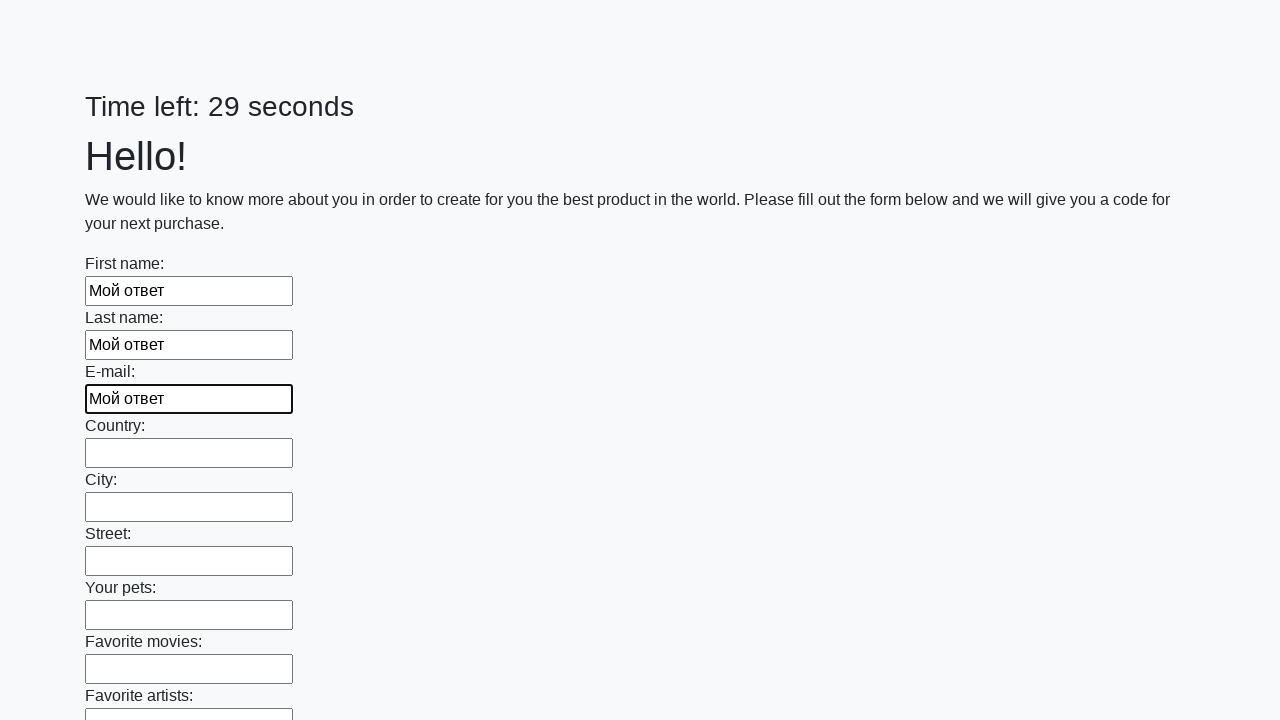

Filled an input field with 'Мой ответ' on input >> nth=3
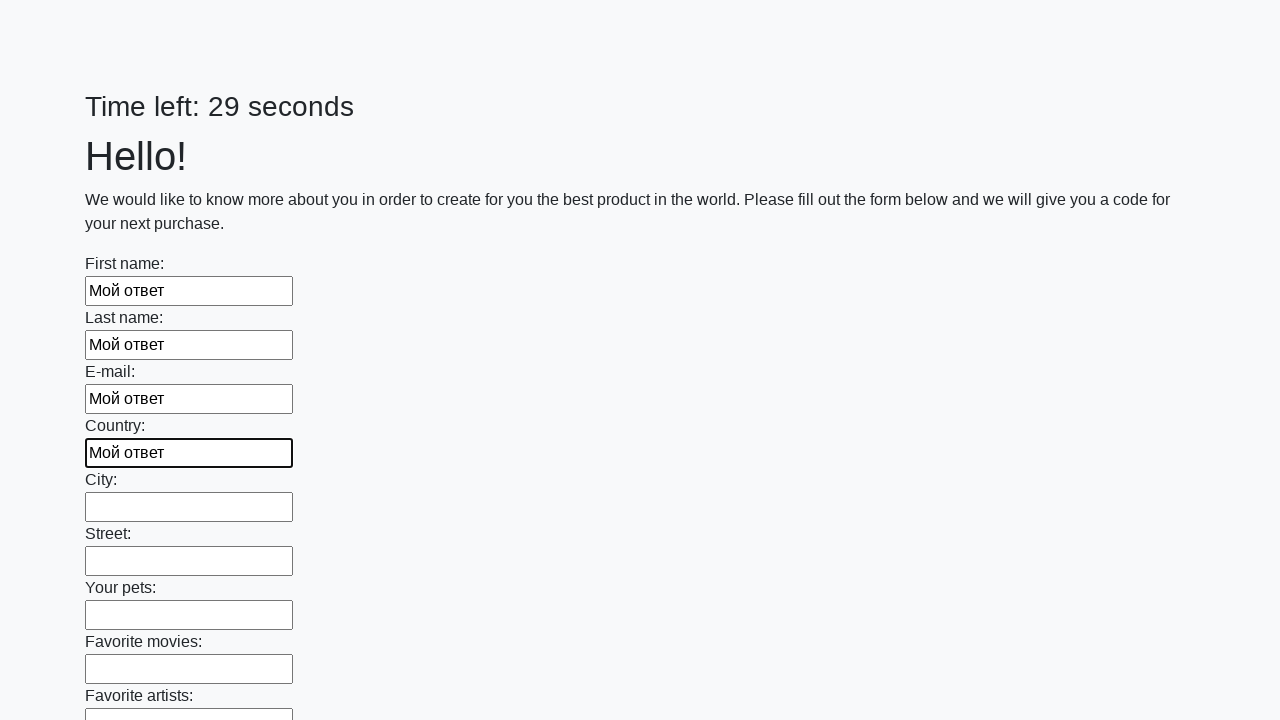

Filled an input field with 'Мой ответ' on input >> nth=4
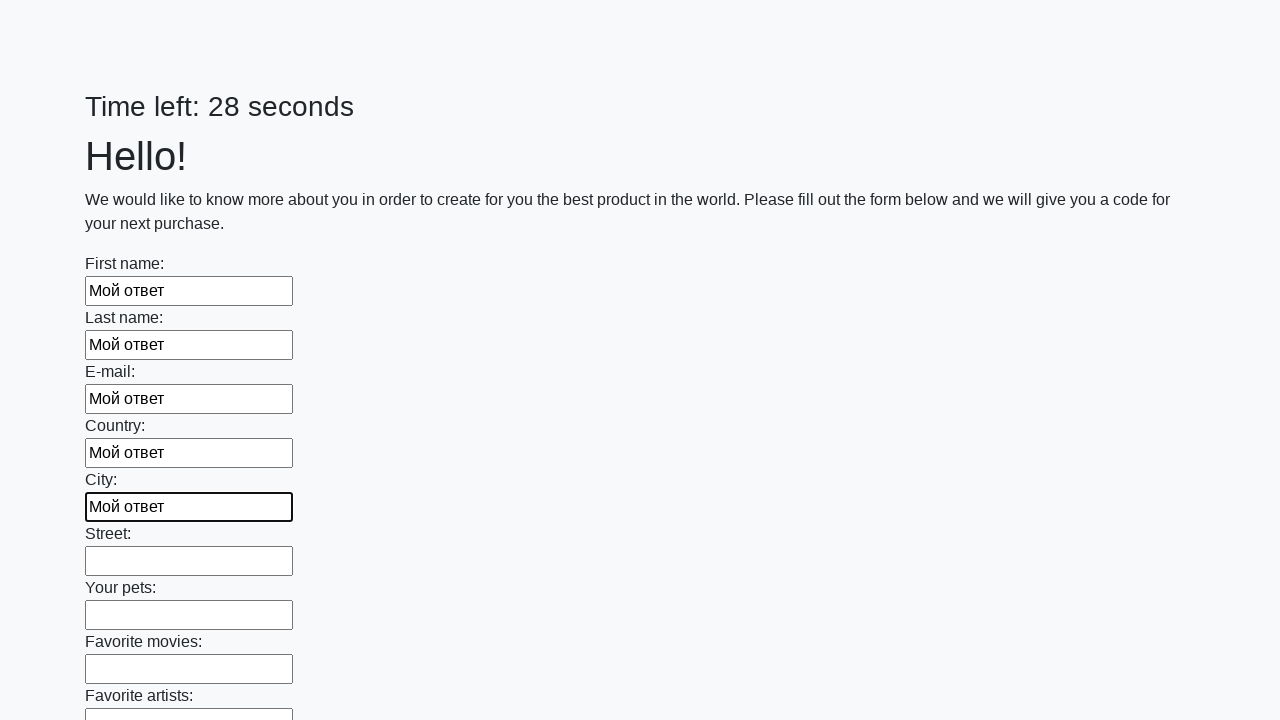

Filled an input field with 'Мой ответ' on input >> nth=5
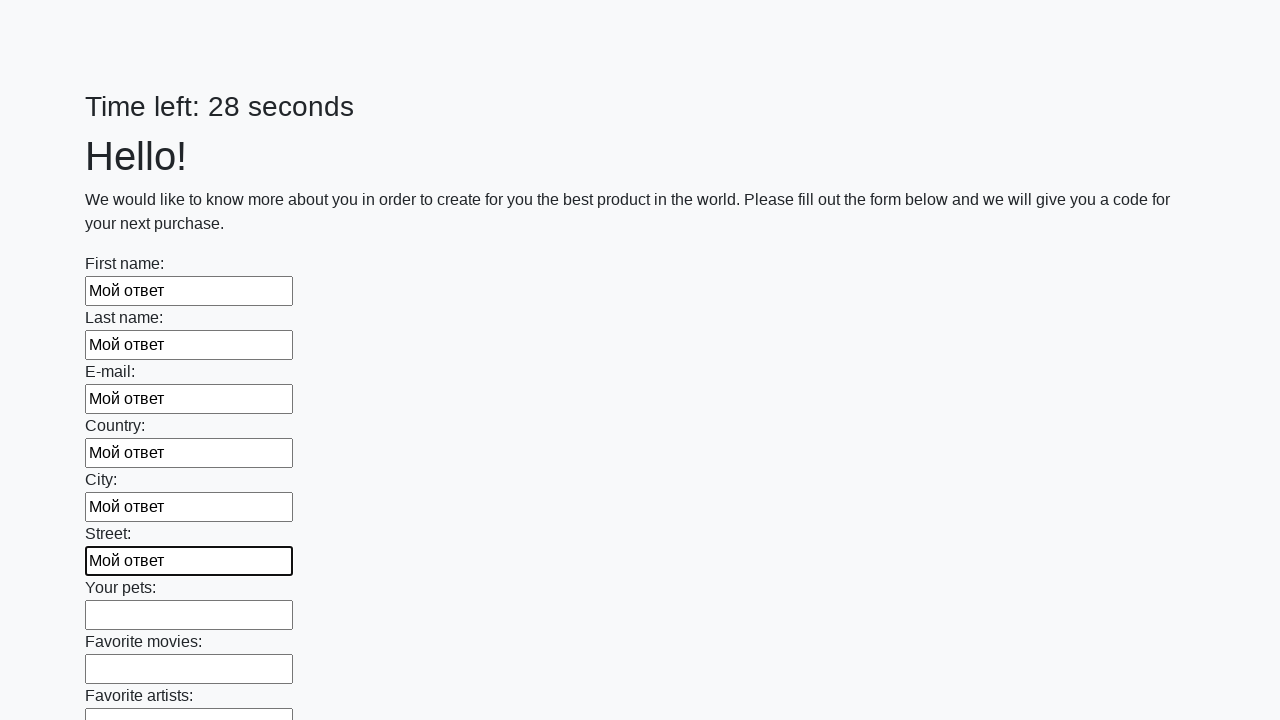

Filled an input field with 'Мой ответ' on input >> nth=6
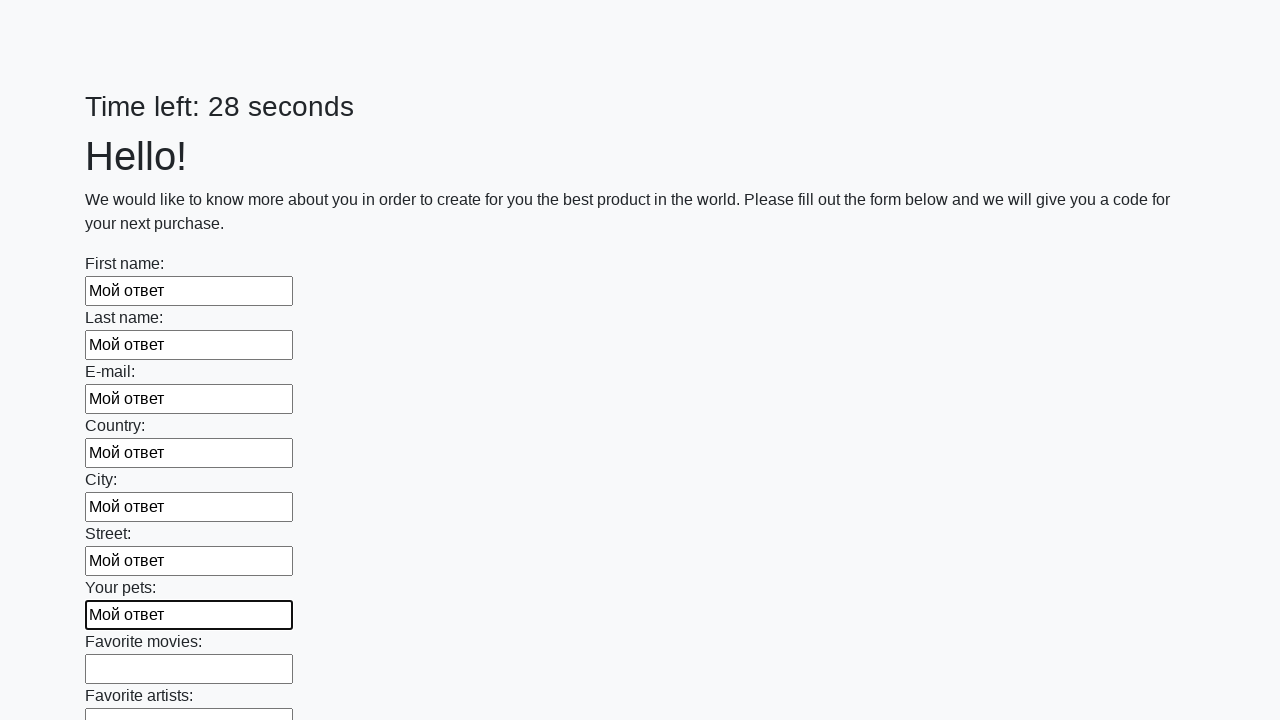

Filled an input field with 'Мой ответ' on input >> nth=7
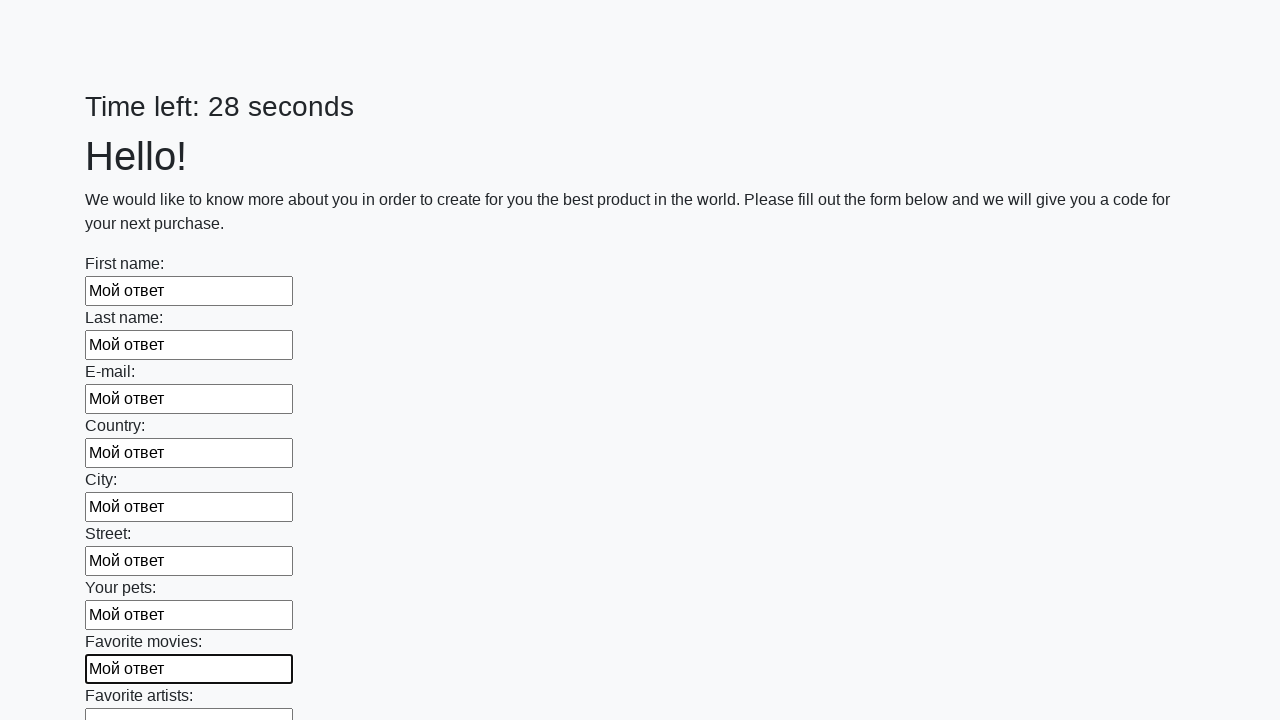

Filled an input field with 'Мой ответ' on input >> nth=8
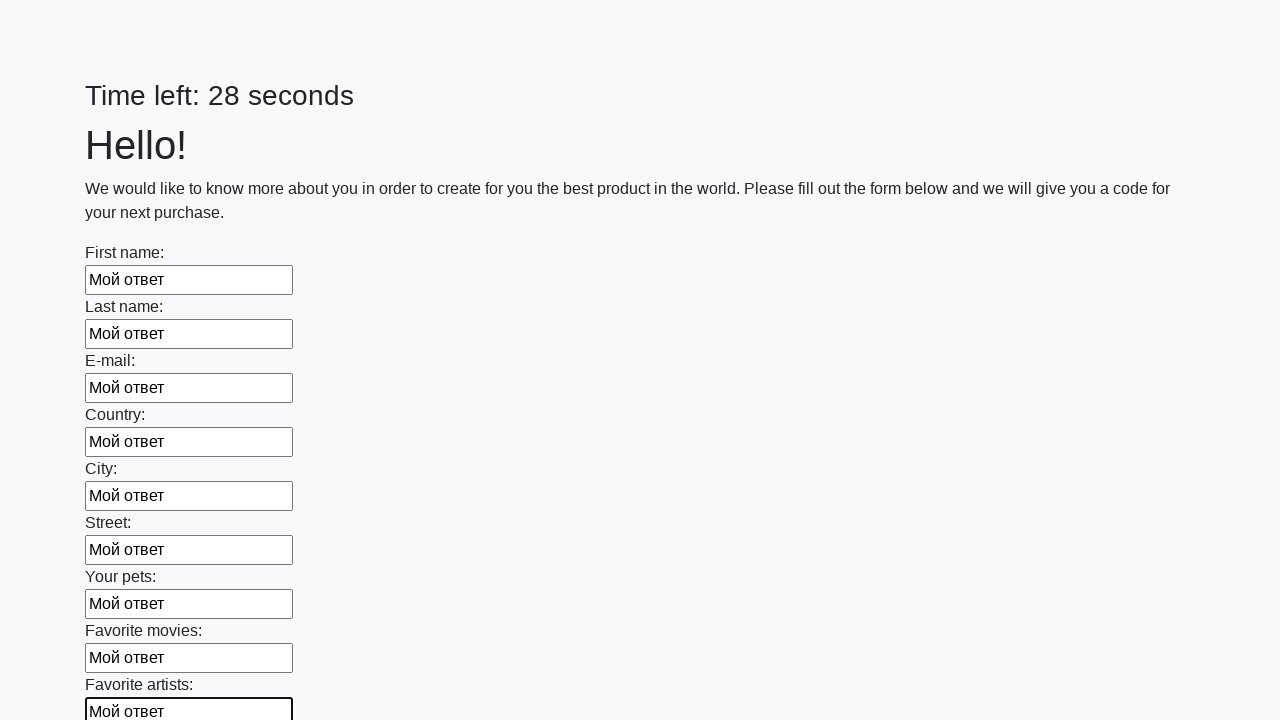

Filled an input field with 'Мой ответ' on input >> nth=9
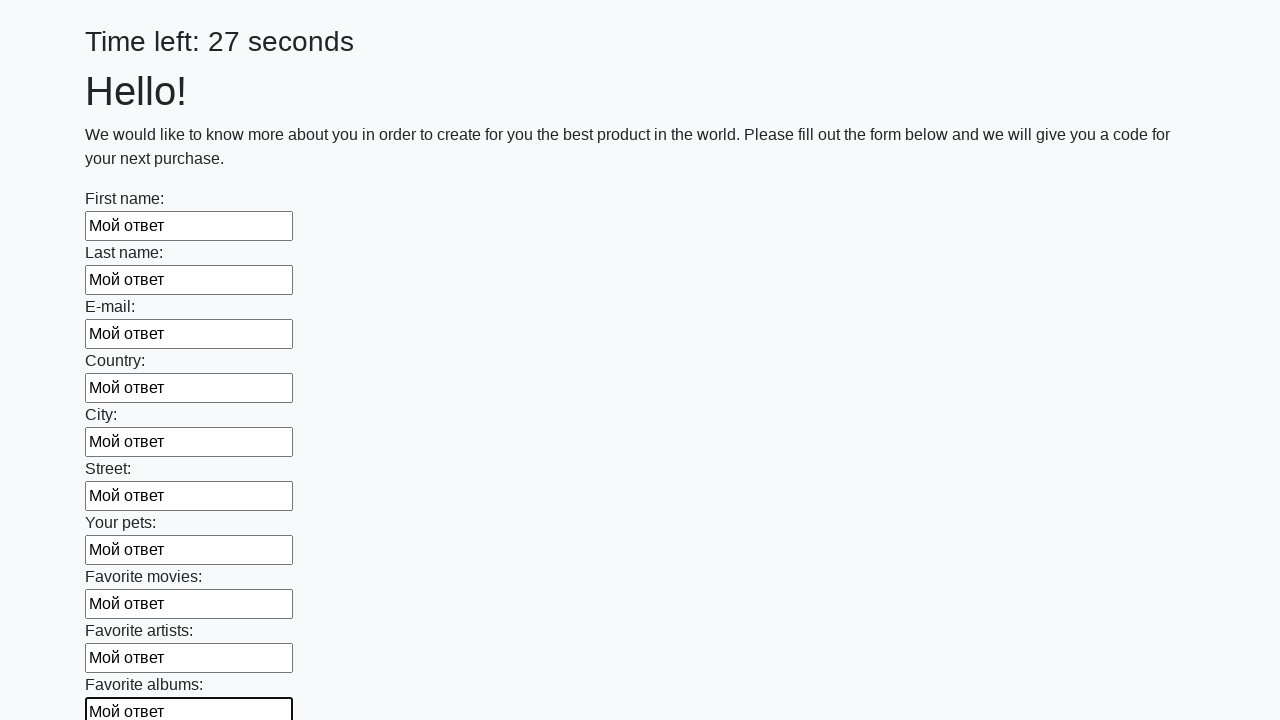

Filled an input field with 'Мой ответ' on input >> nth=10
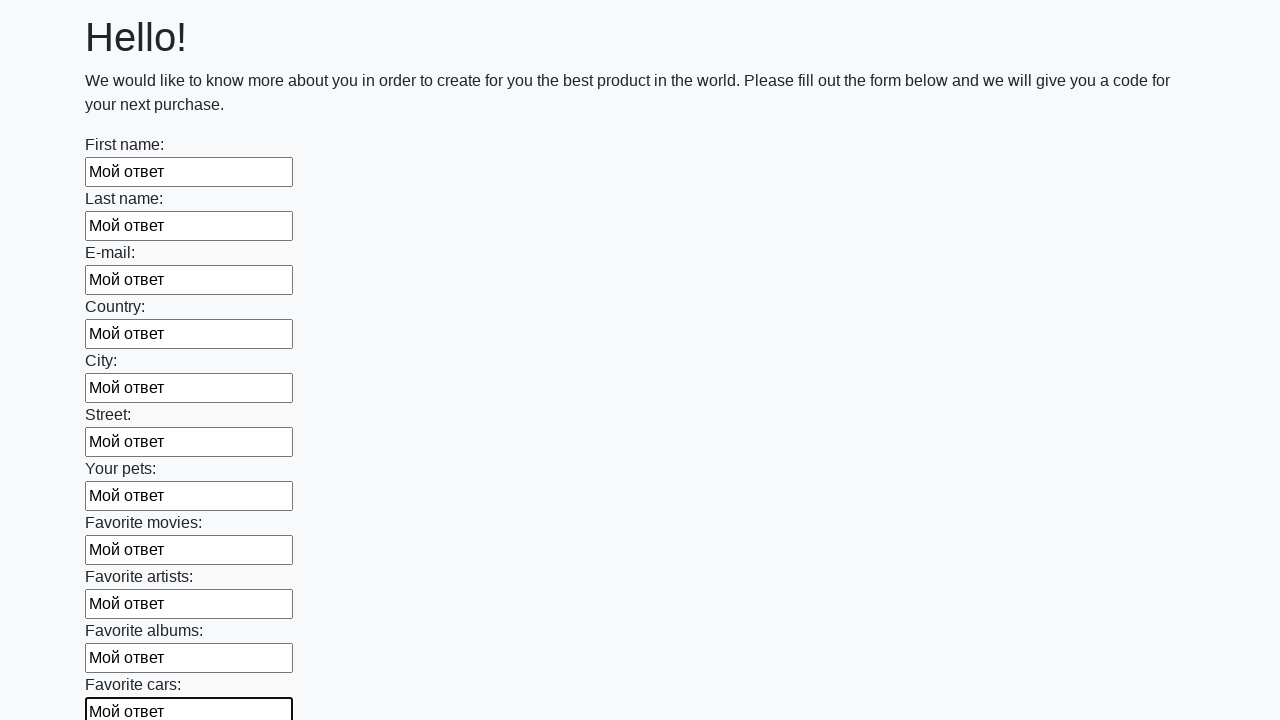

Filled an input field with 'Мой ответ' on input >> nth=11
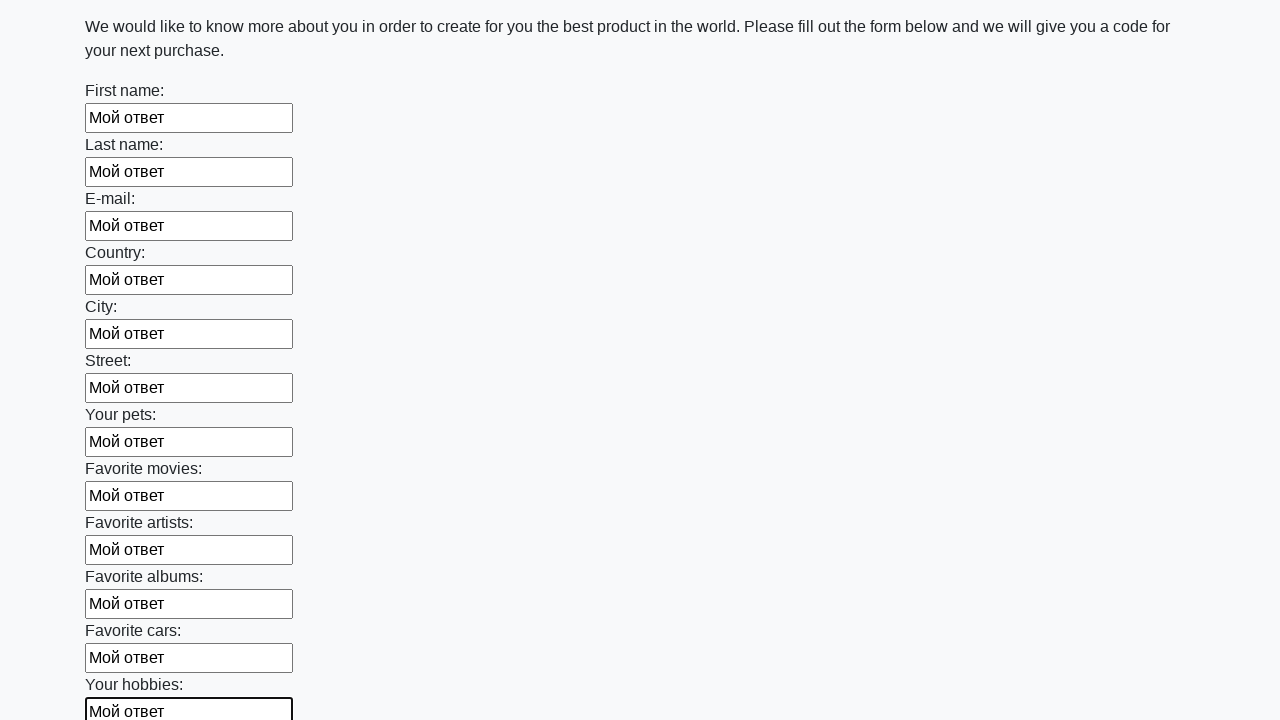

Filled an input field with 'Мой ответ' on input >> nth=12
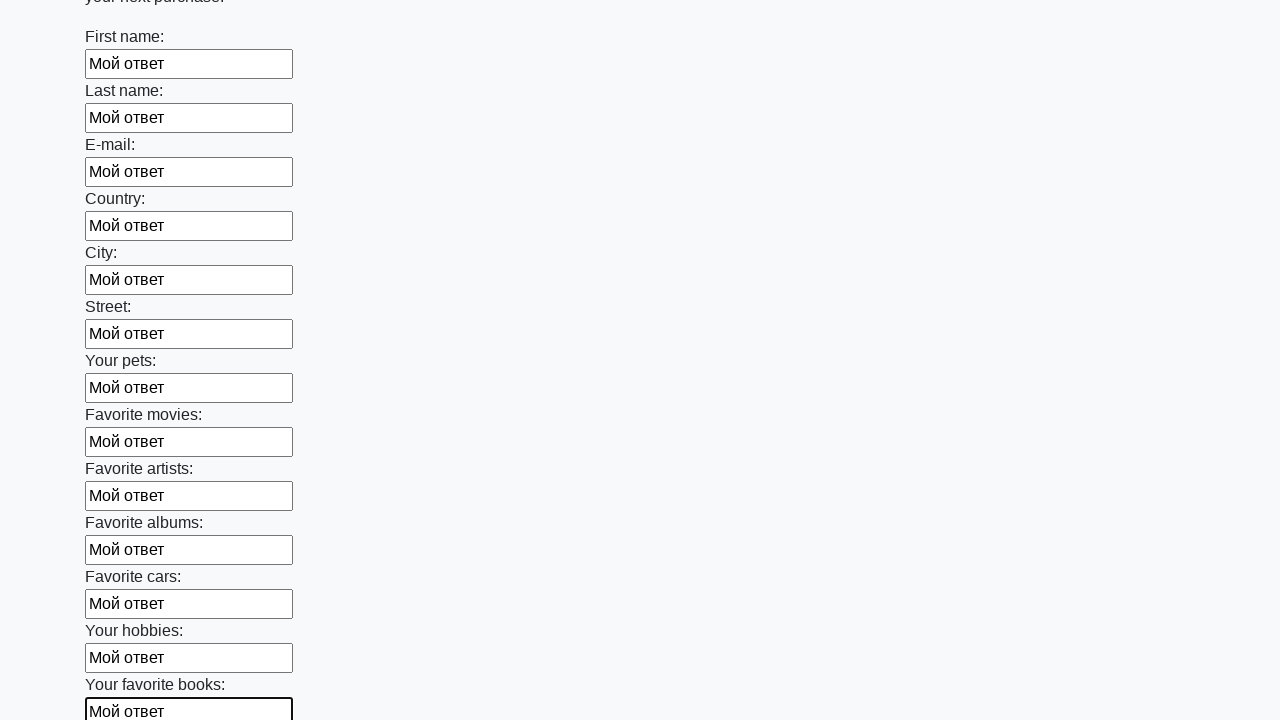

Filled an input field with 'Мой ответ' on input >> nth=13
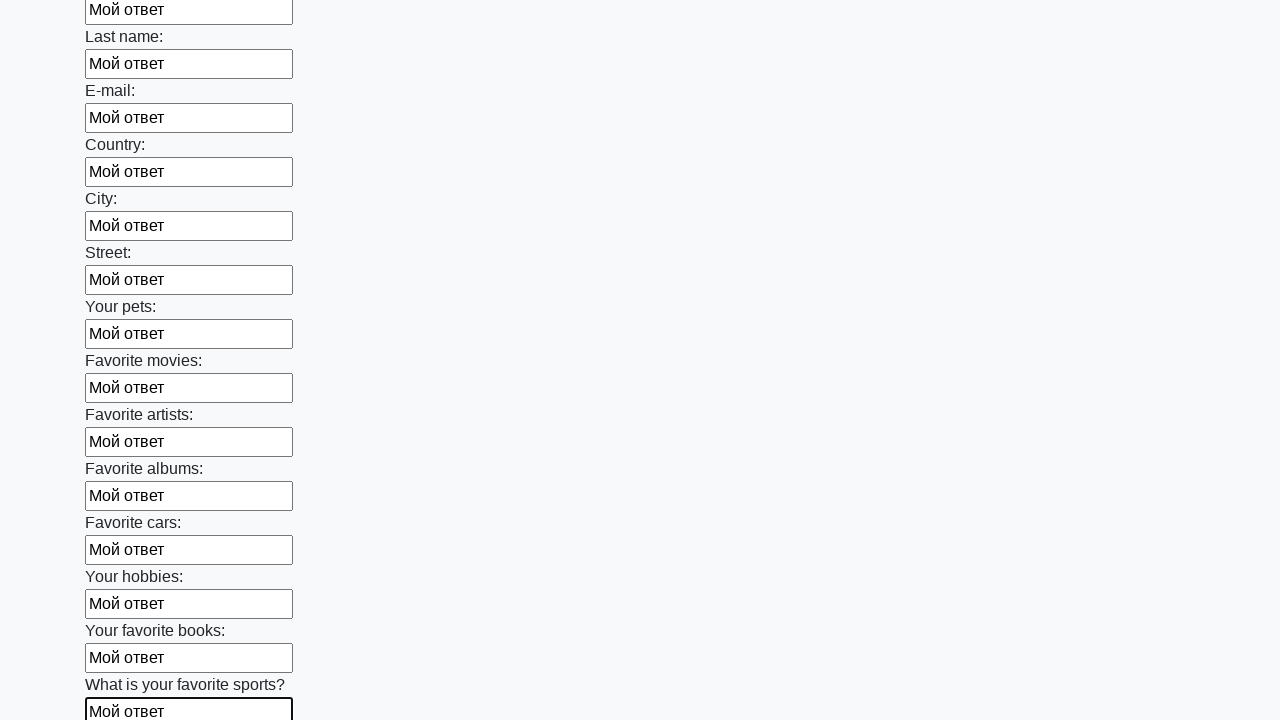

Filled an input field with 'Мой ответ' on input >> nth=14
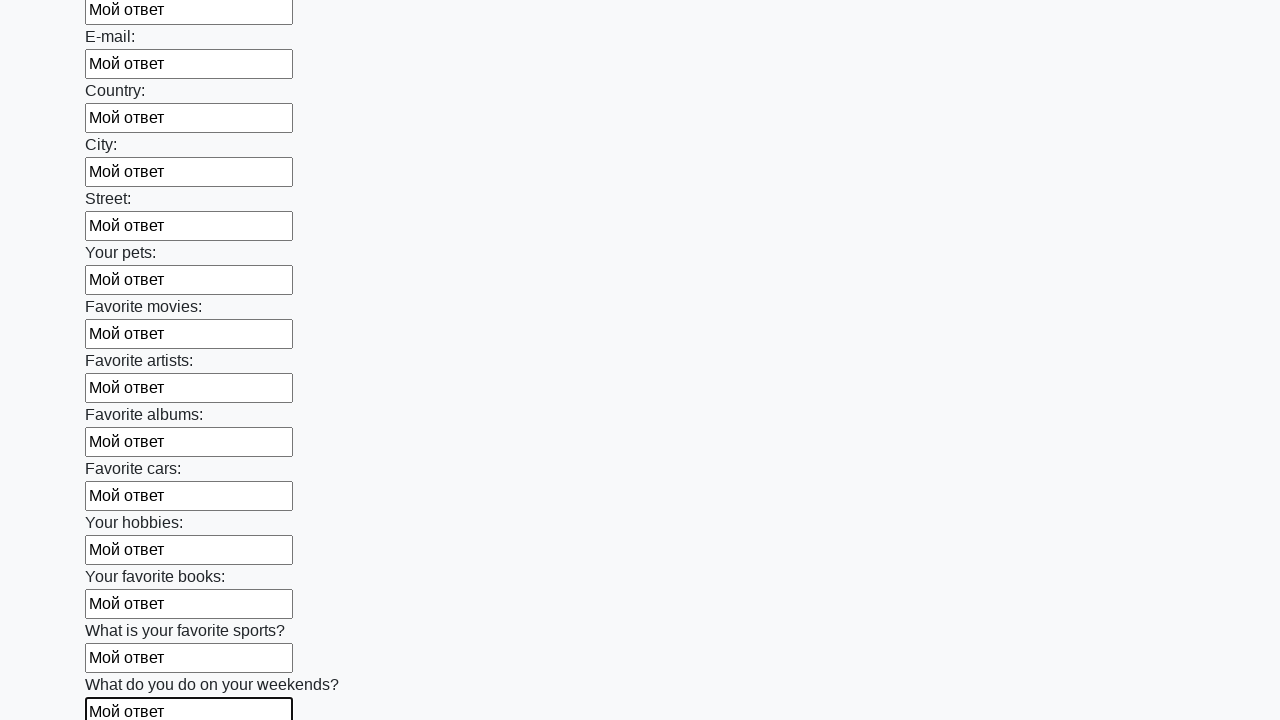

Filled an input field with 'Мой ответ' on input >> nth=15
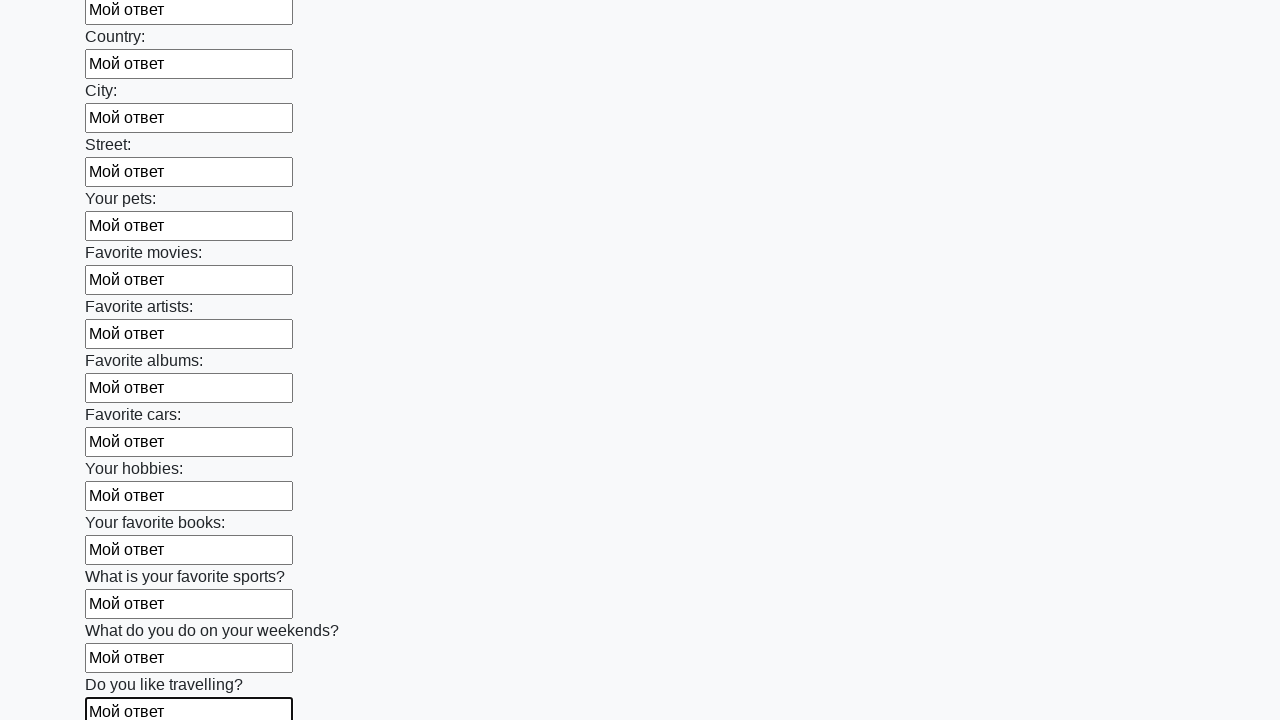

Filled an input field with 'Мой ответ' on input >> nth=16
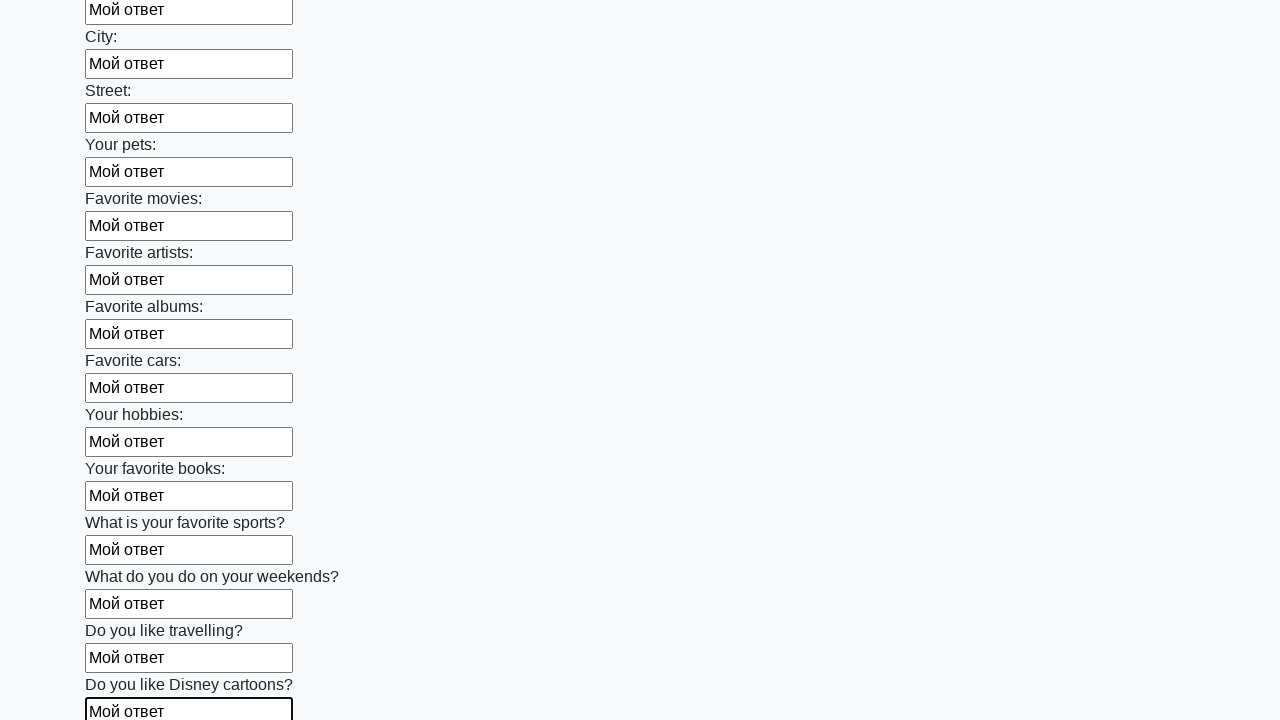

Filled an input field with 'Мой ответ' on input >> nth=17
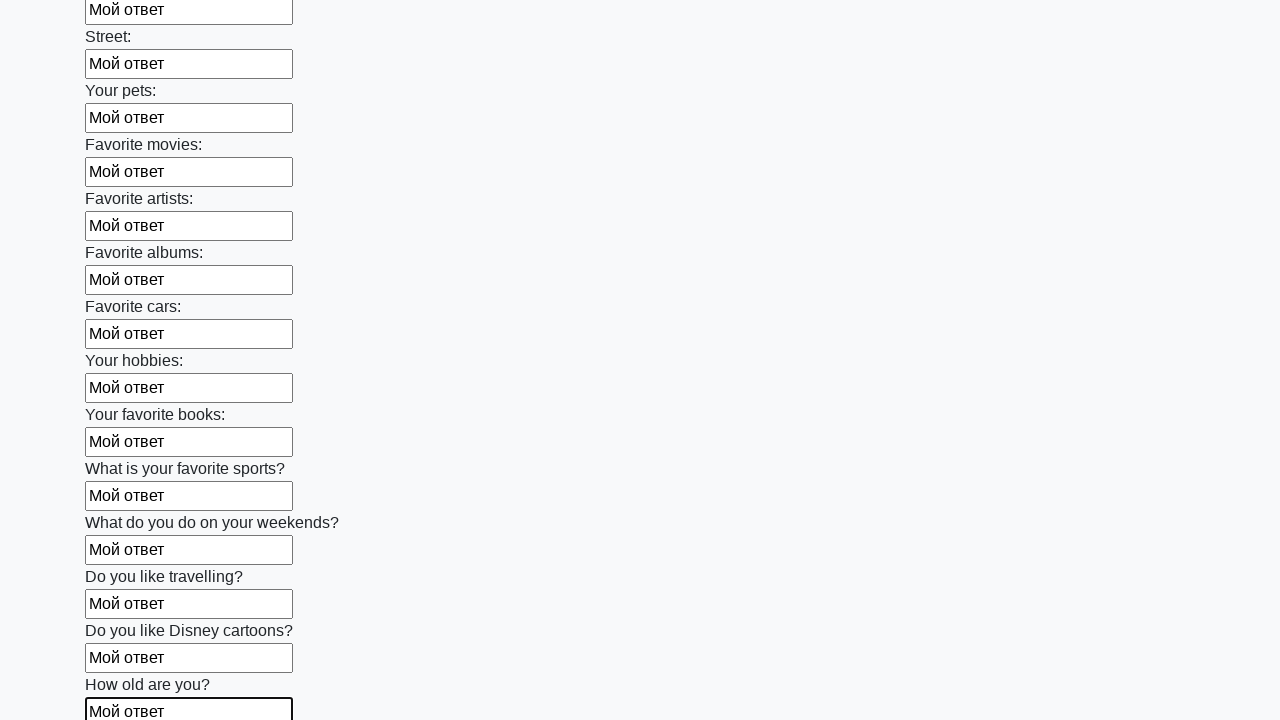

Filled an input field with 'Мой ответ' on input >> nth=18
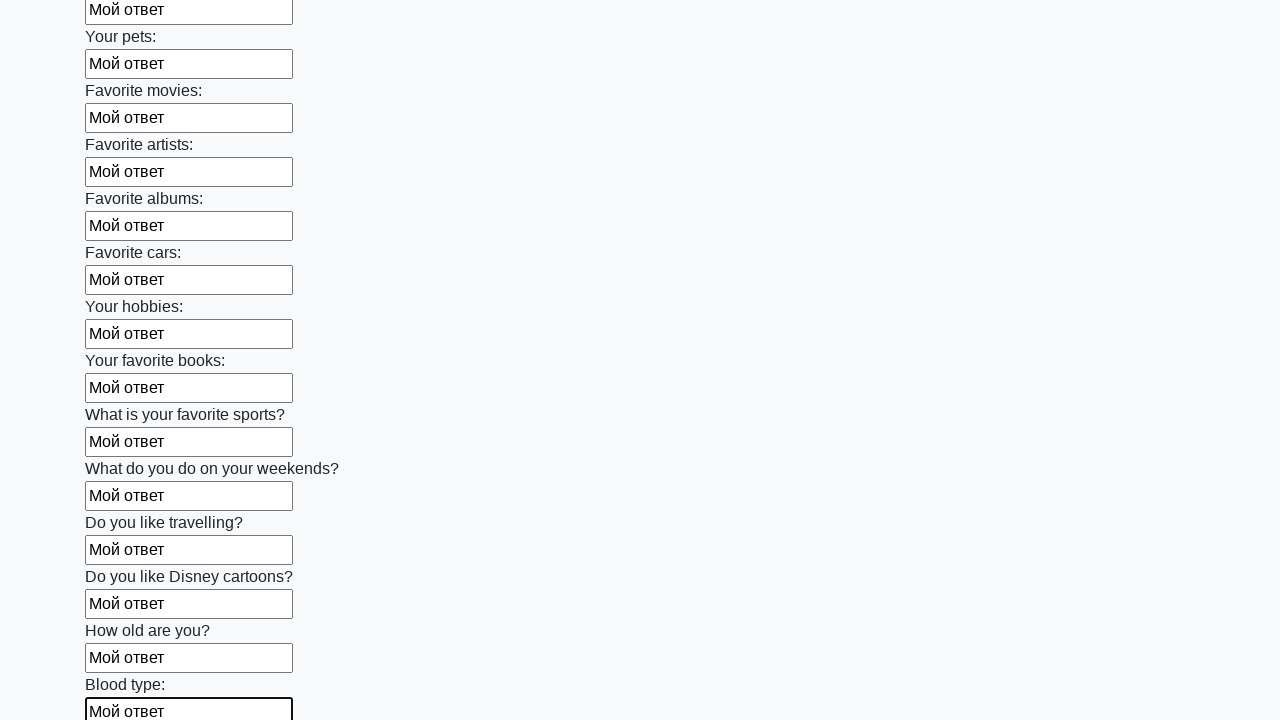

Filled an input field with 'Мой ответ' on input >> nth=19
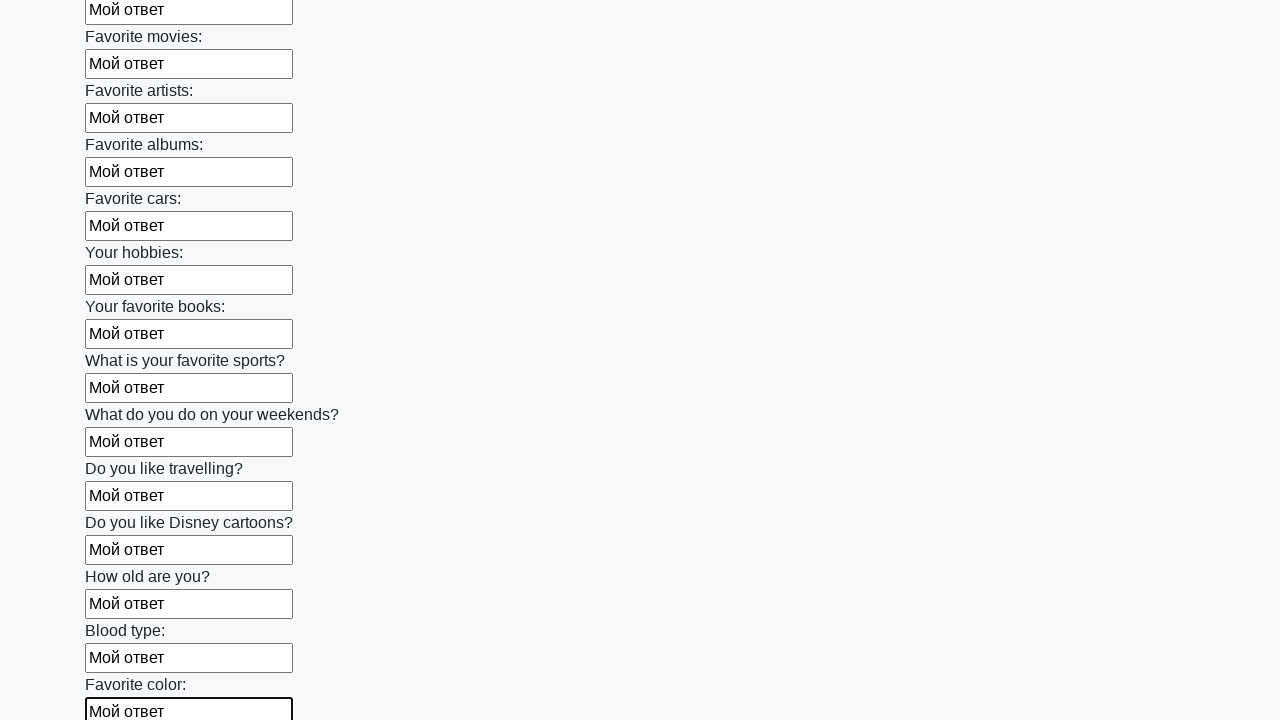

Filled an input field with 'Мой ответ' on input >> nth=20
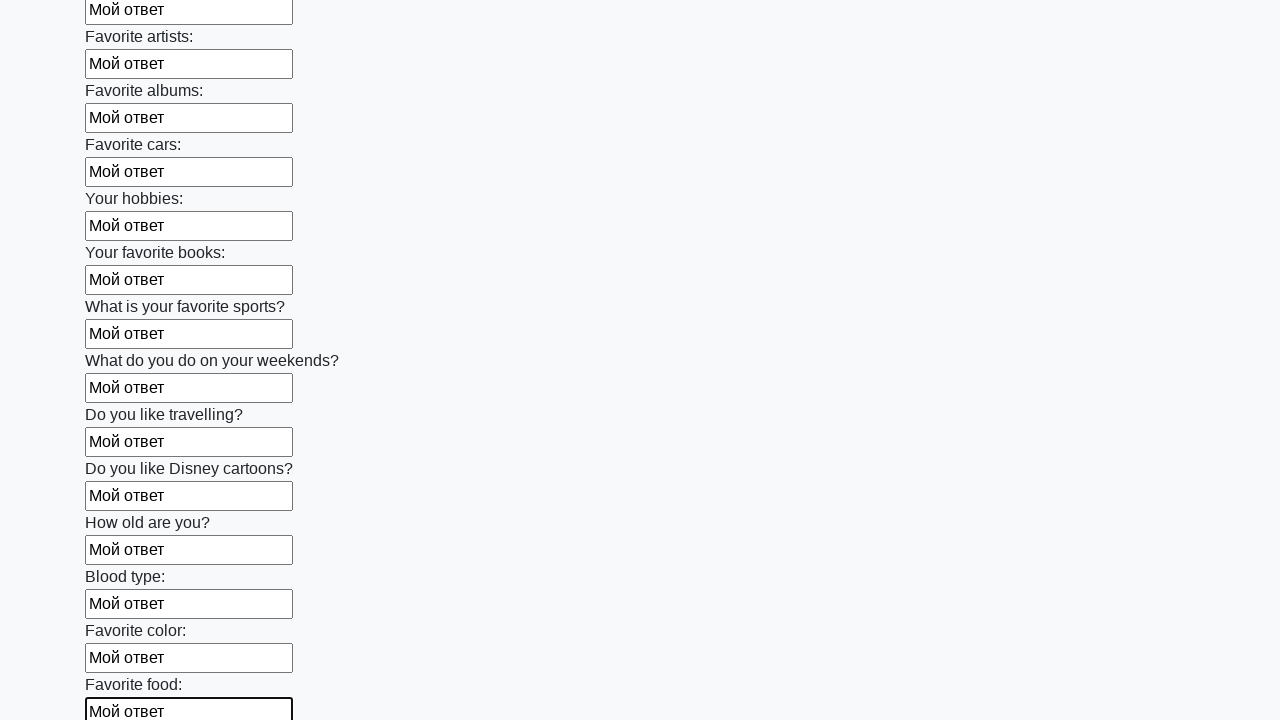

Filled an input field with 'Мой ответ' on input >> nth=21
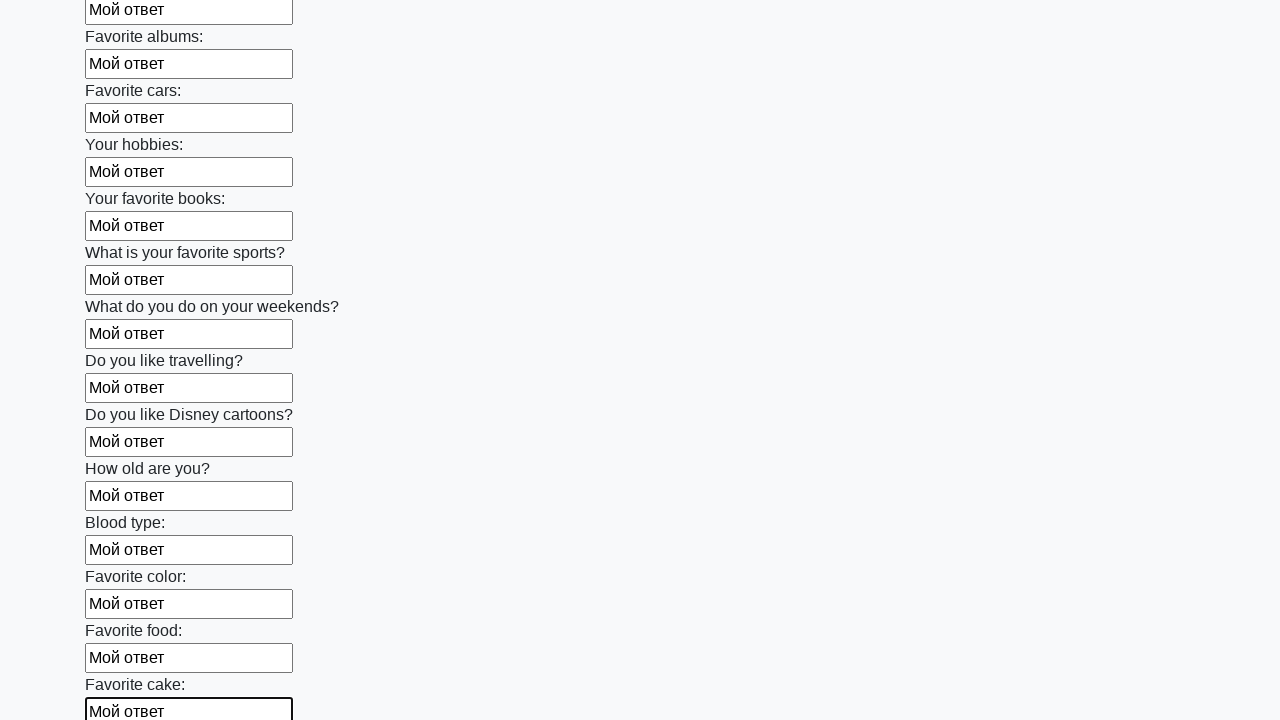

Filled an input field with 'Мой ответ' on input >> nth=22
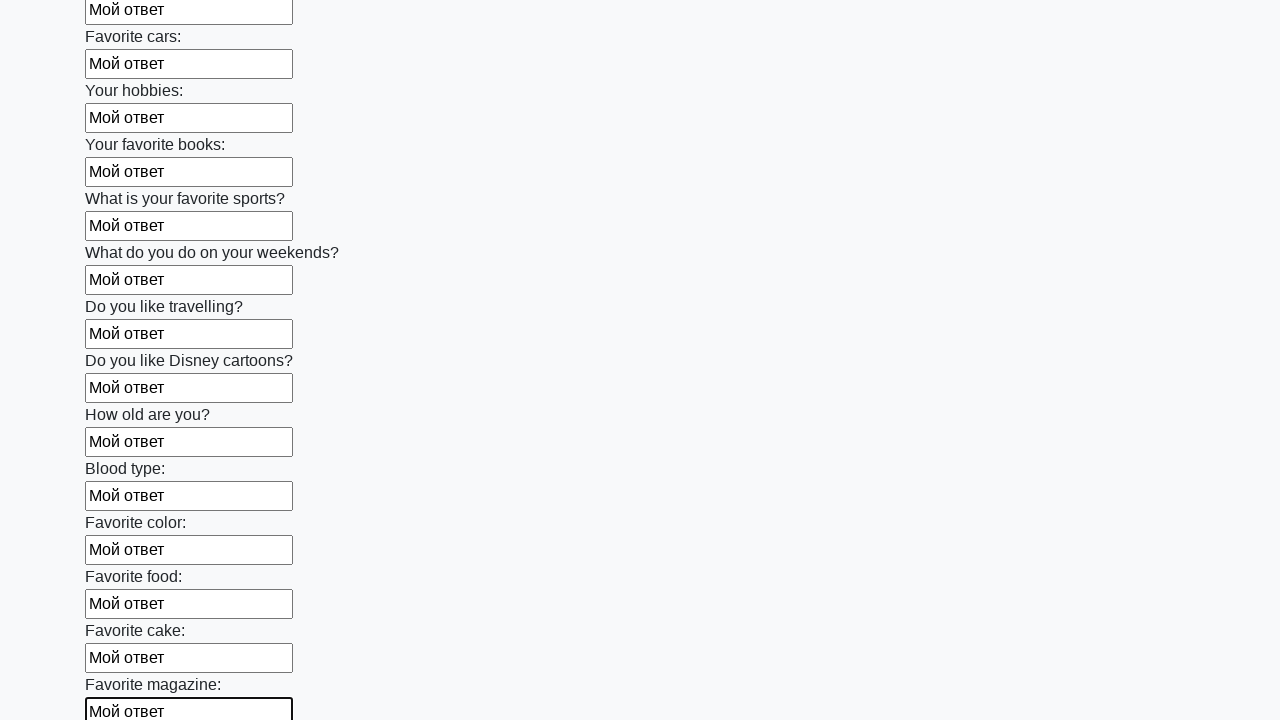

Filled an input field with 'Мой ответ' on input >> nth=23
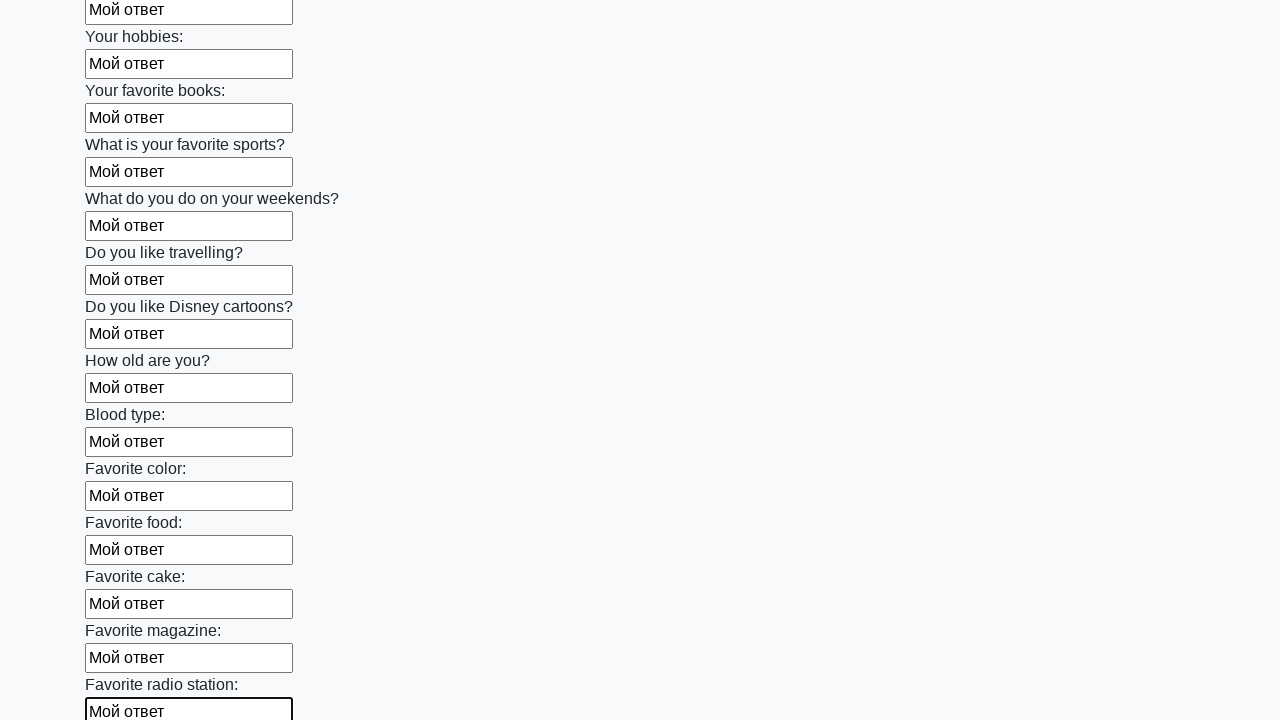

Filled an input field with 'Мой ответ' on input >> nth=24
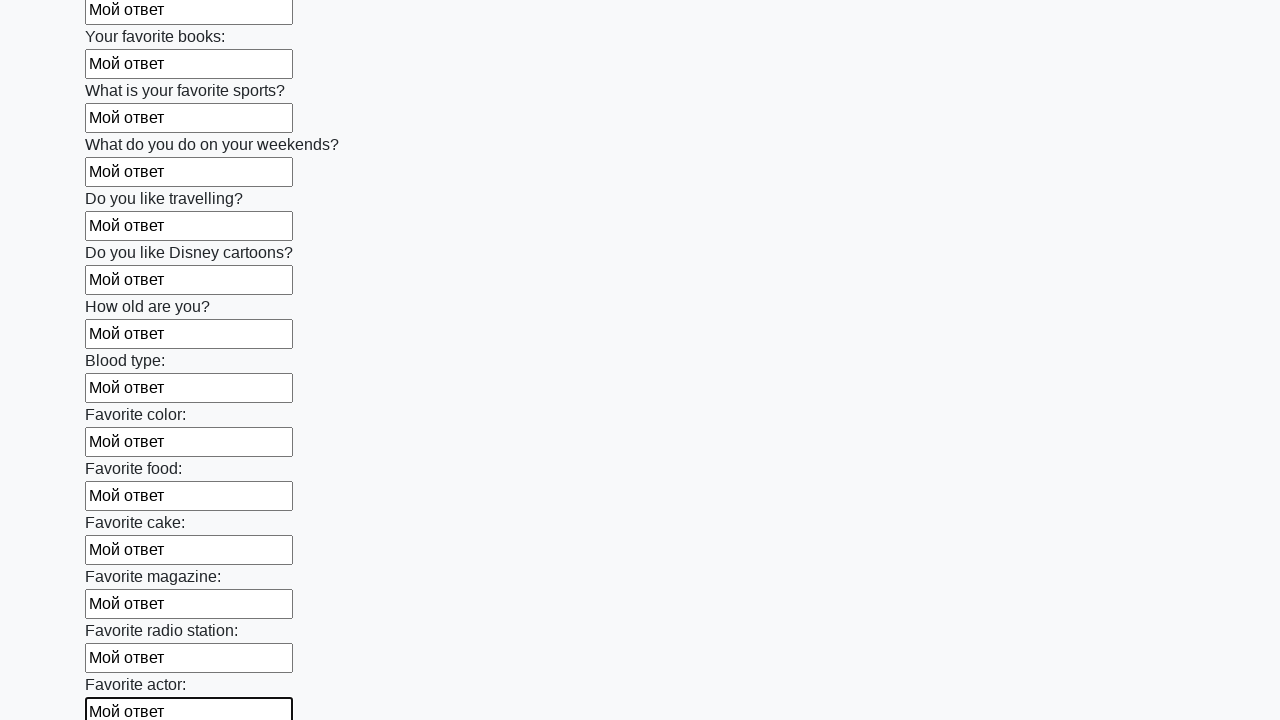

Filled an input field with 'Мой ответ' on input >> nth=25
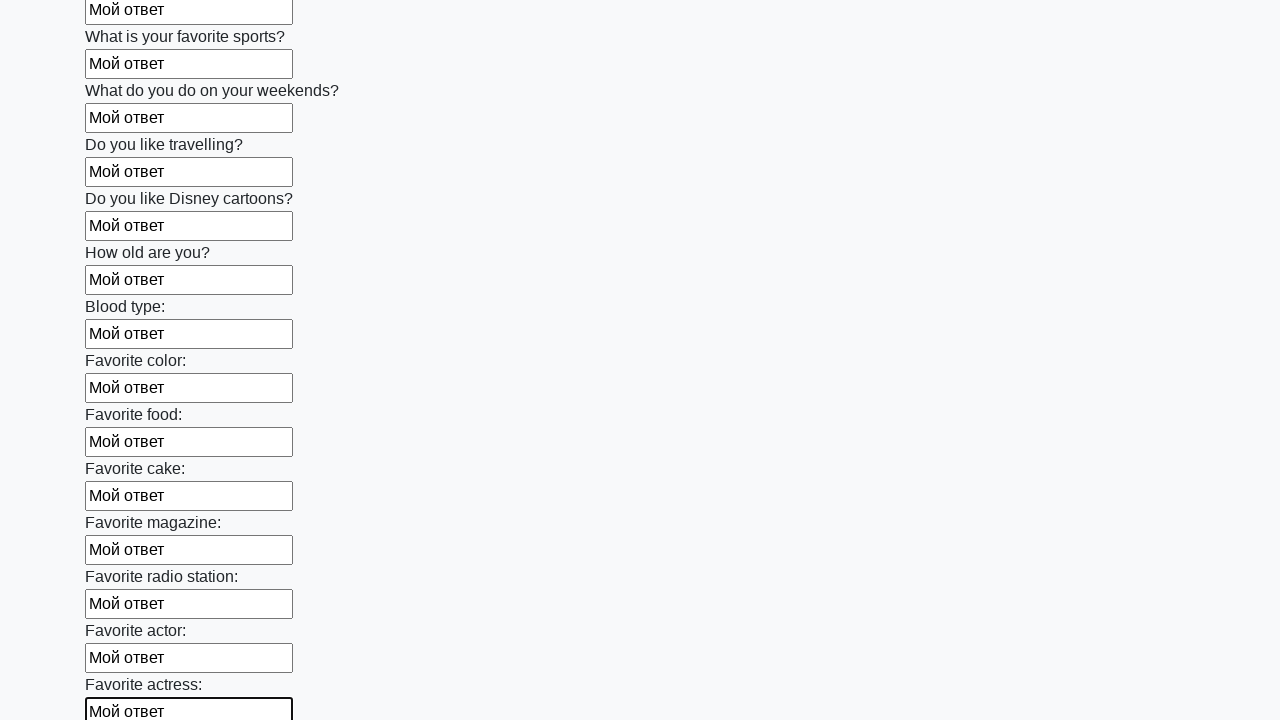

Filled an input field with 'Мой ответ' on input >> nth=26
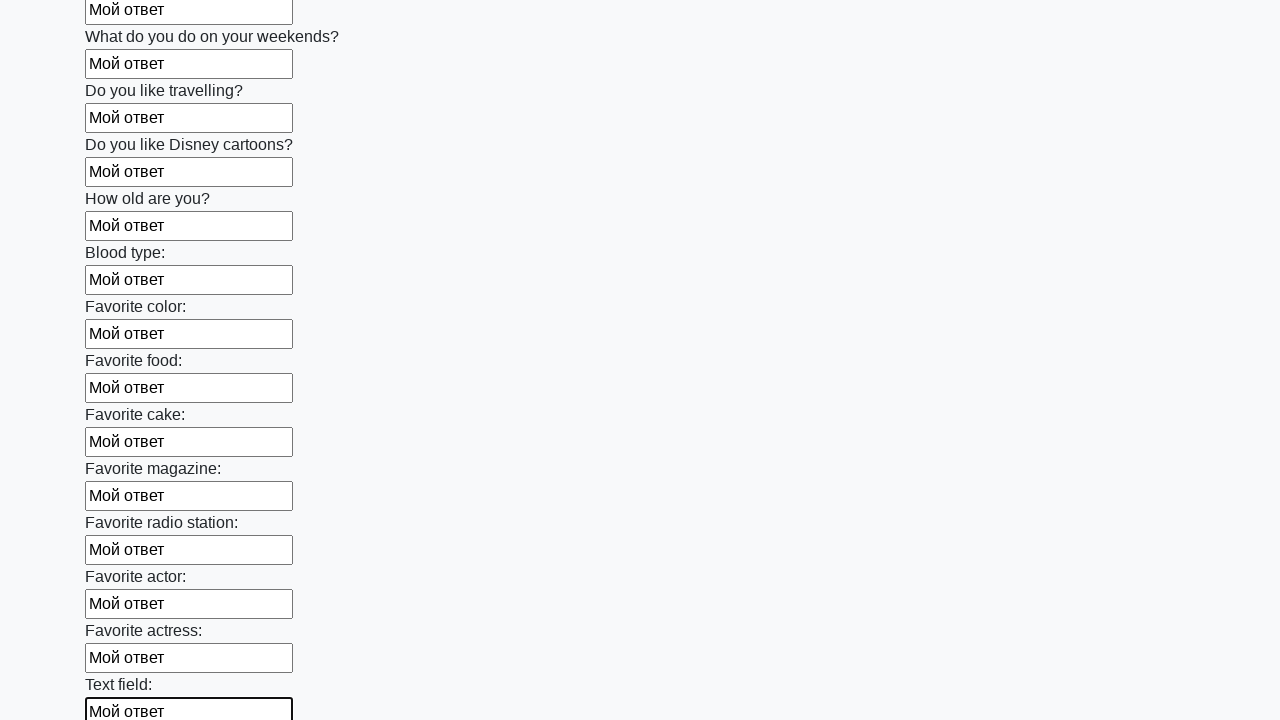

Filled an input field with 'Мой ответ' on input >> nth=27
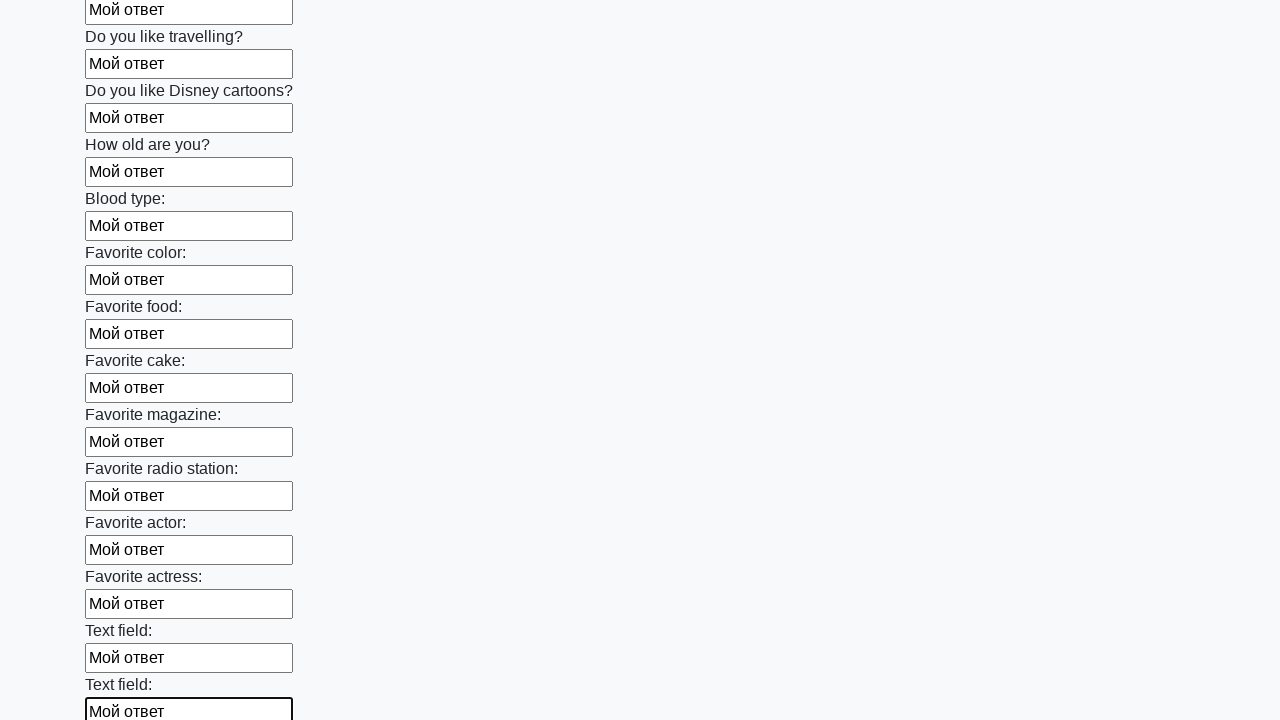

Filled an input field with 'Мой ответ' on input >> nth=28
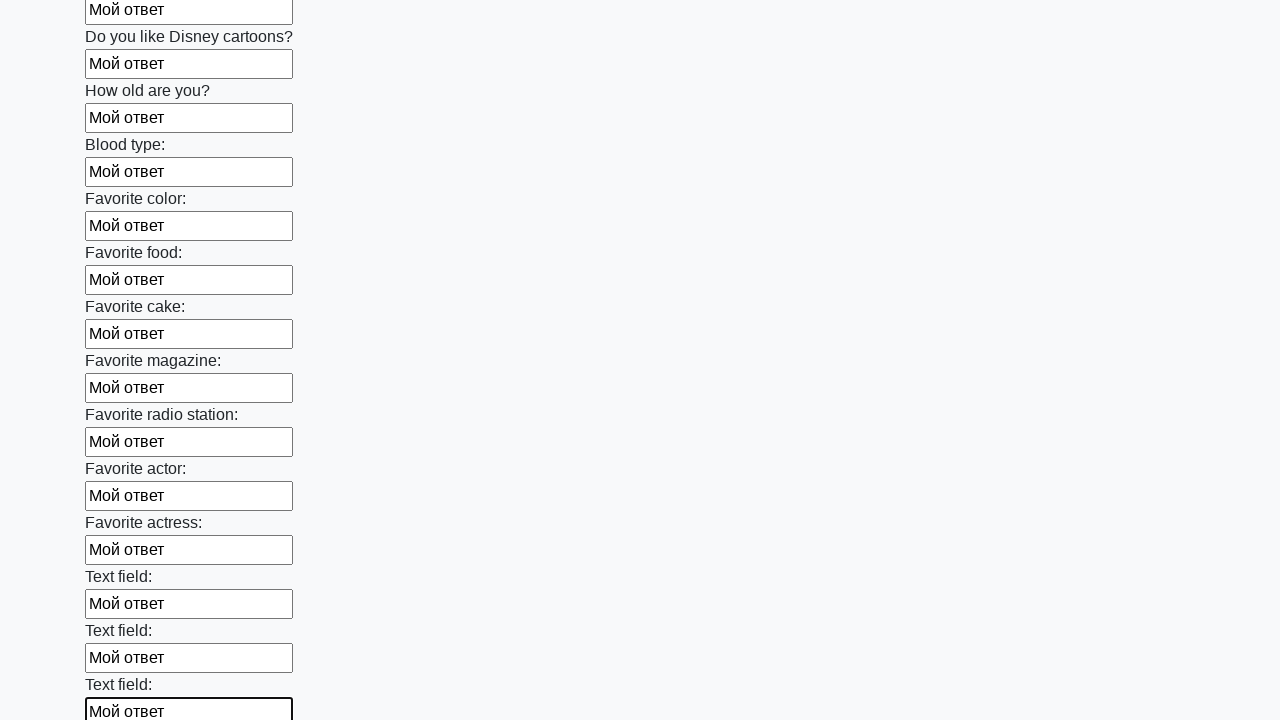

Filled an input field with 'Мой ответ' on input >> nth=29
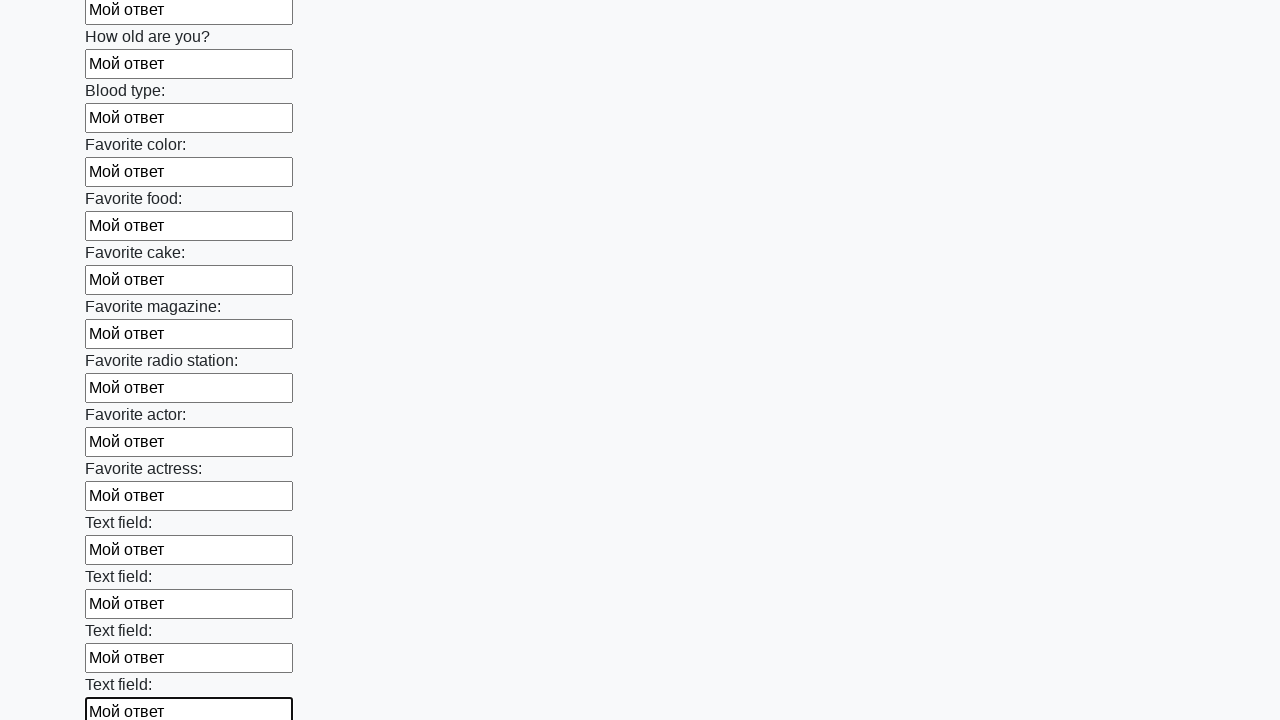

Filled an input field with 'Мой ответ' on input >> nth=30
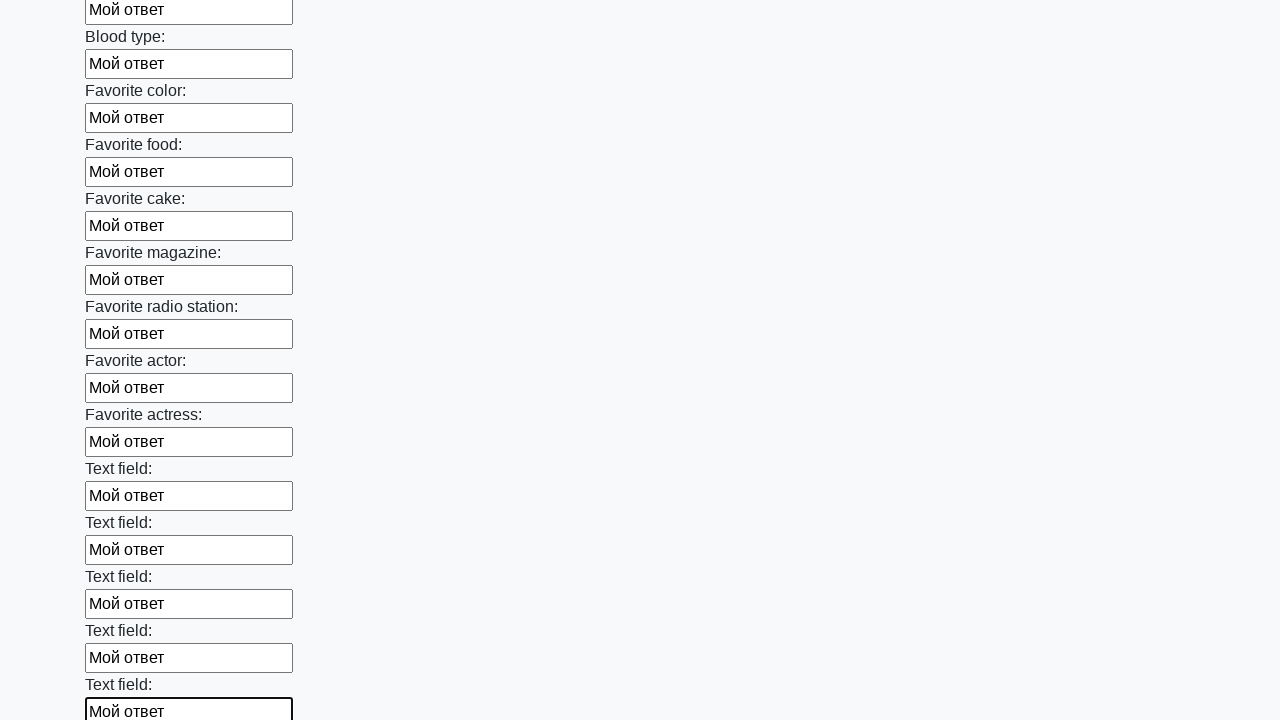

Filled an input field with 'Мой ответ' on input >> nth=31
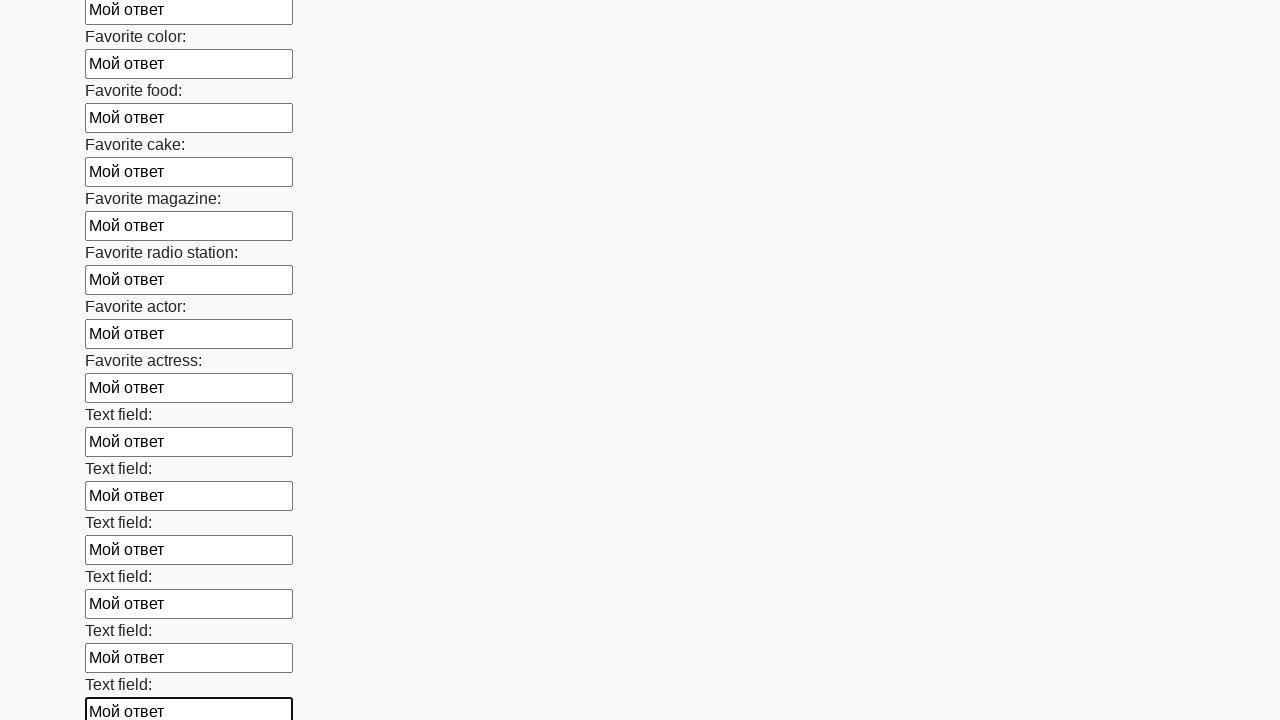

Filled an input field with 'Мой ответ' on input >> nth=32
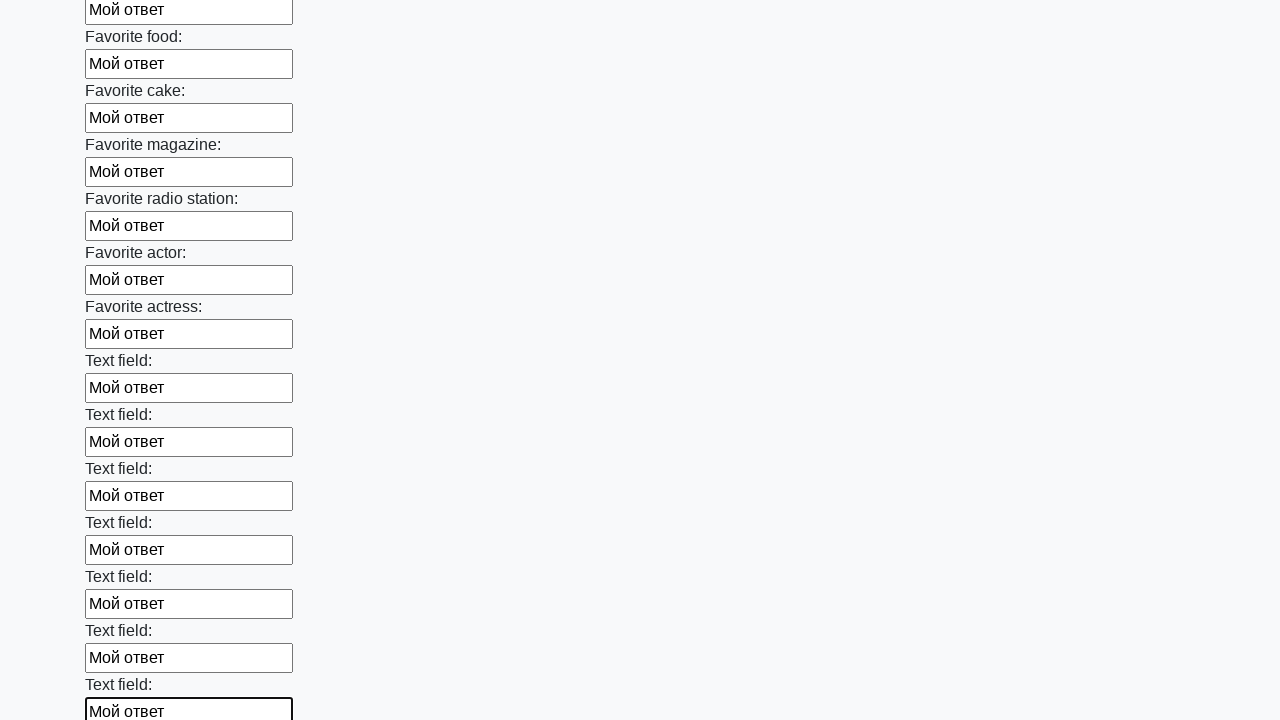

Filled an input field with 'Мой ответ' on input >> nth=33
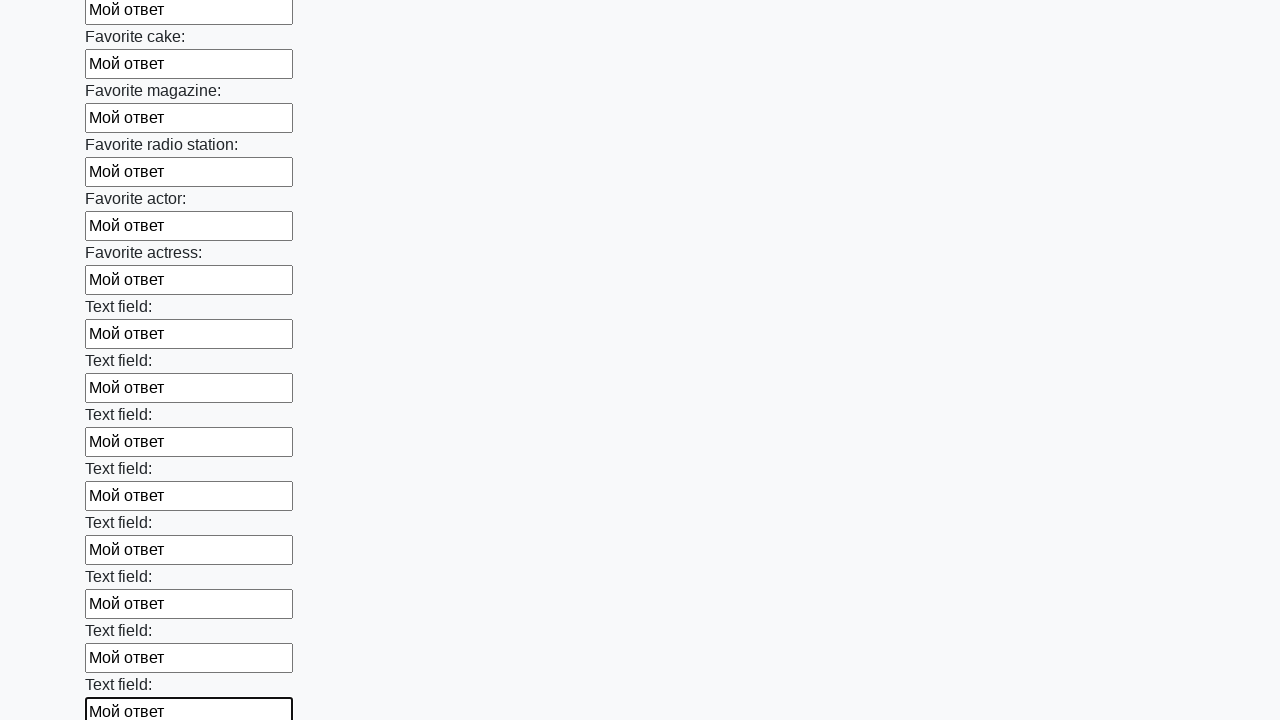

Filled an input field with 'Мой ответ' on input >> nth=34
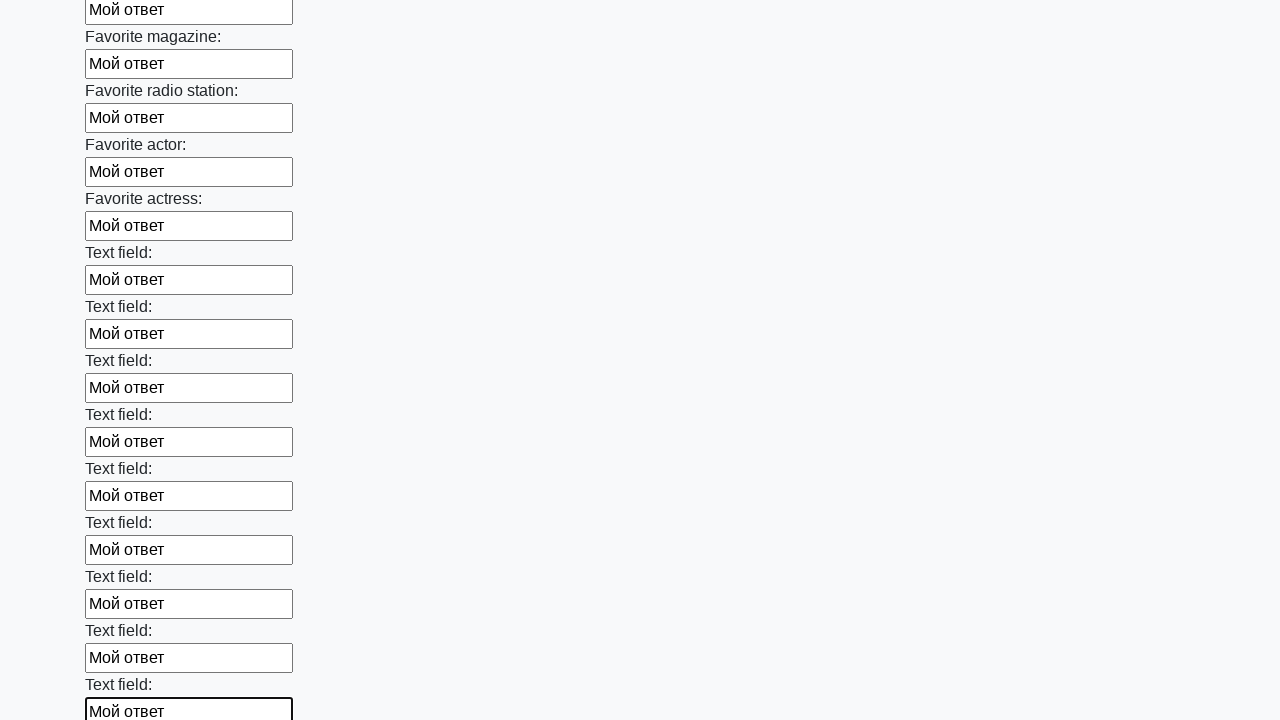

Filled an input field with 'Мой ответ' on input >> nth=35
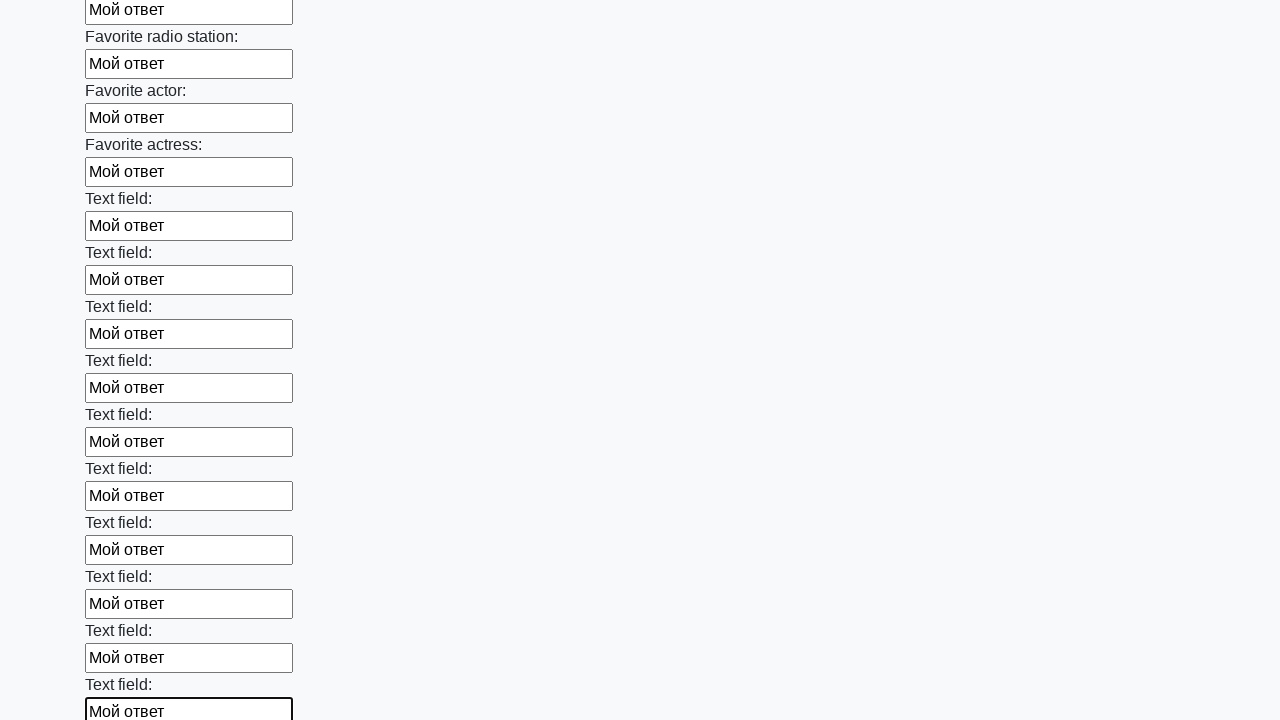

Filled an input field with 'Мой ответ' on input >> nth=36
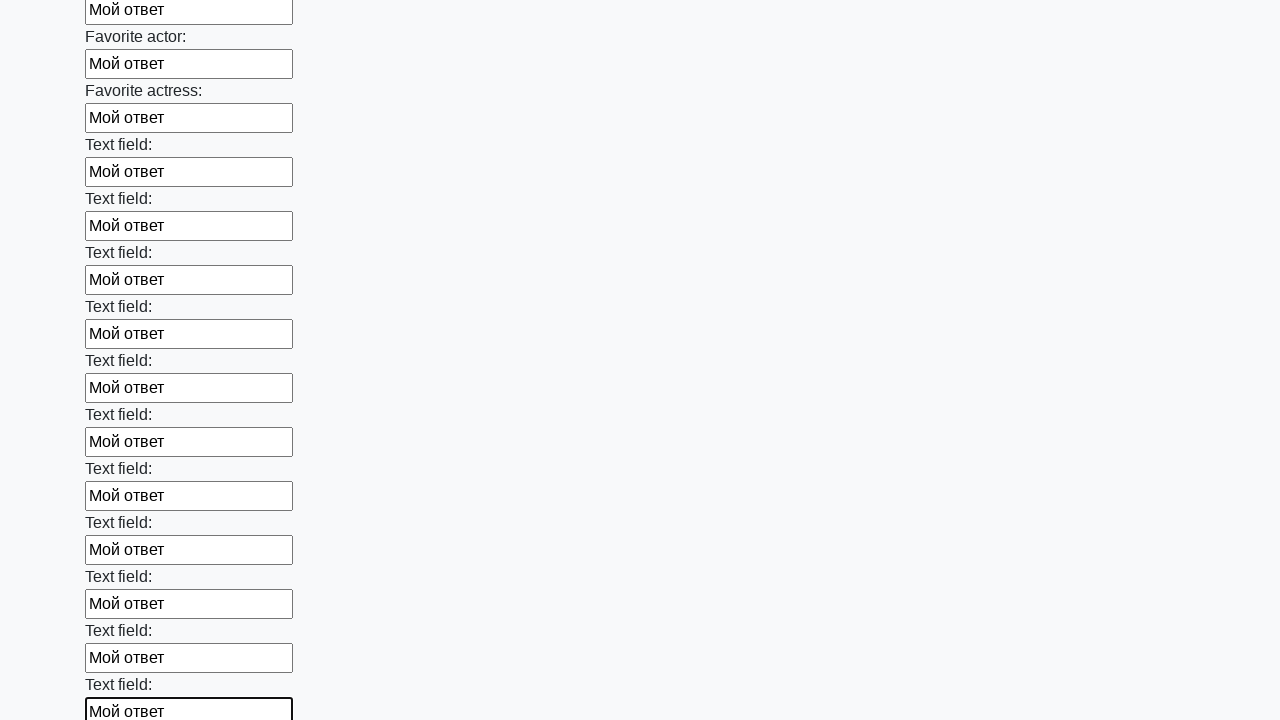

Filled an input field with 'Мой ответ' on input >> nth=37
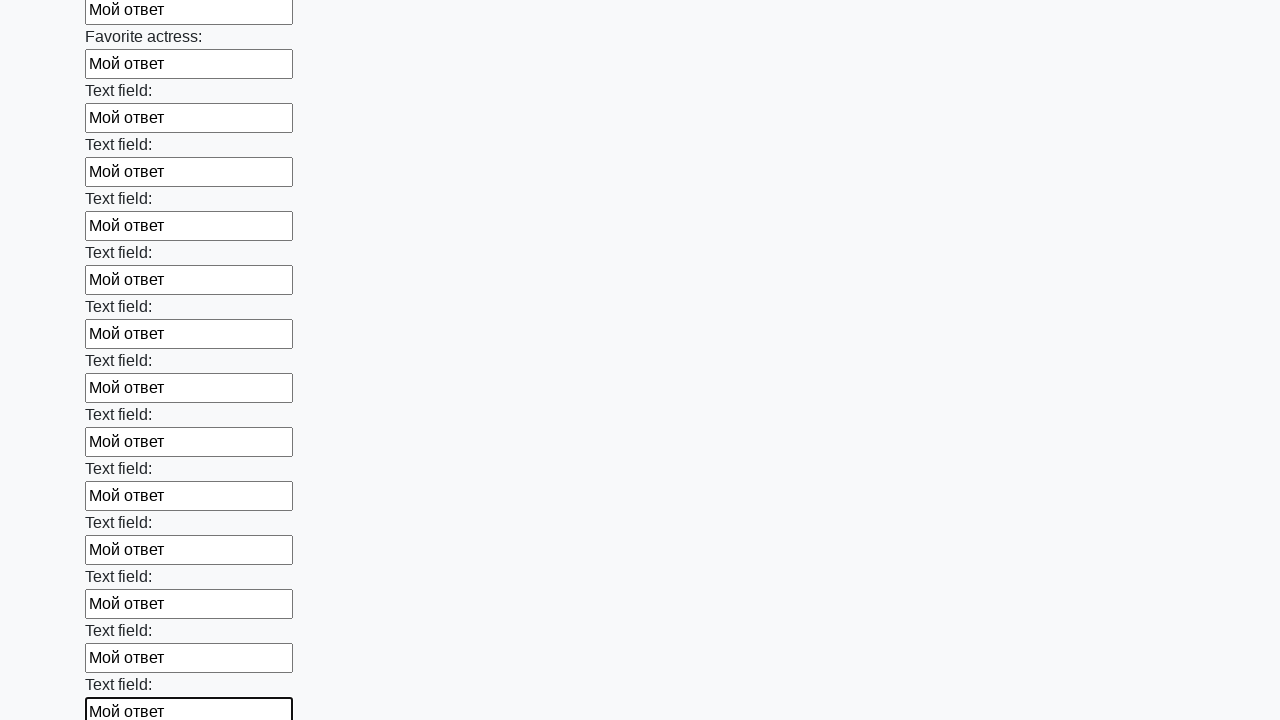

Filled an input field with 'Мой ответ' on input >> nth=38
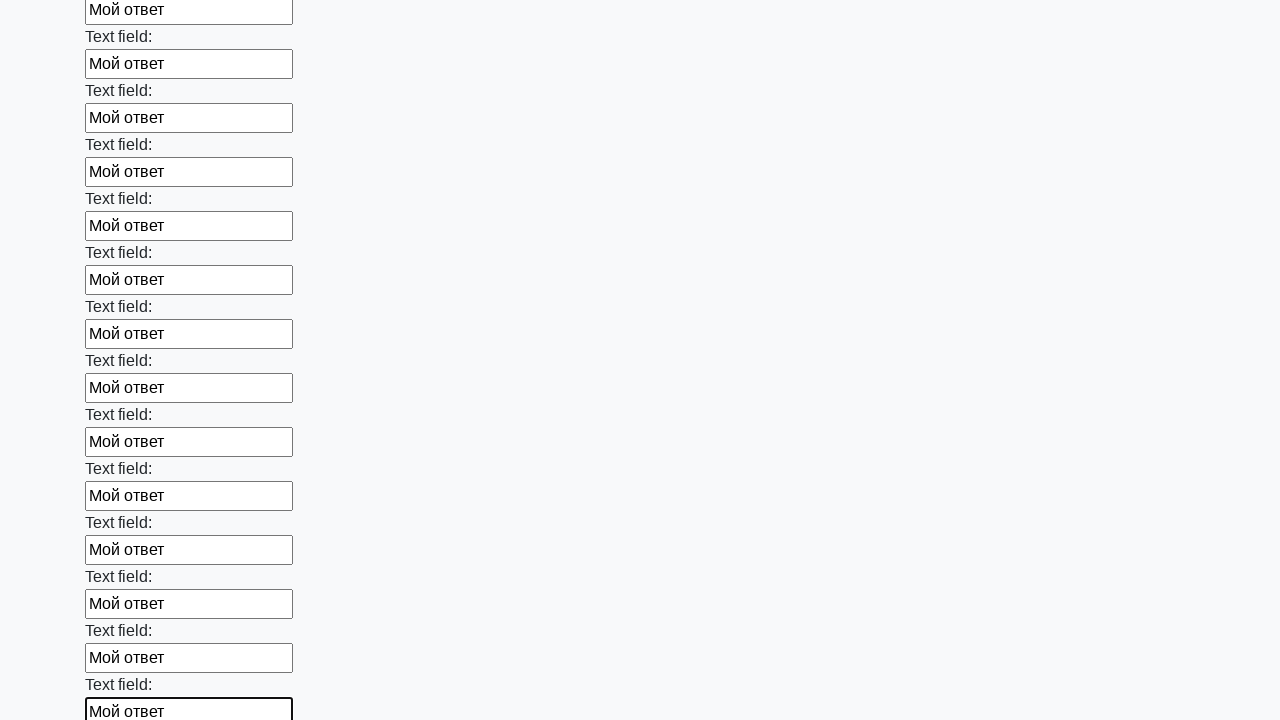

Filled an input field with 'Мой ответ' on input >> nth=39
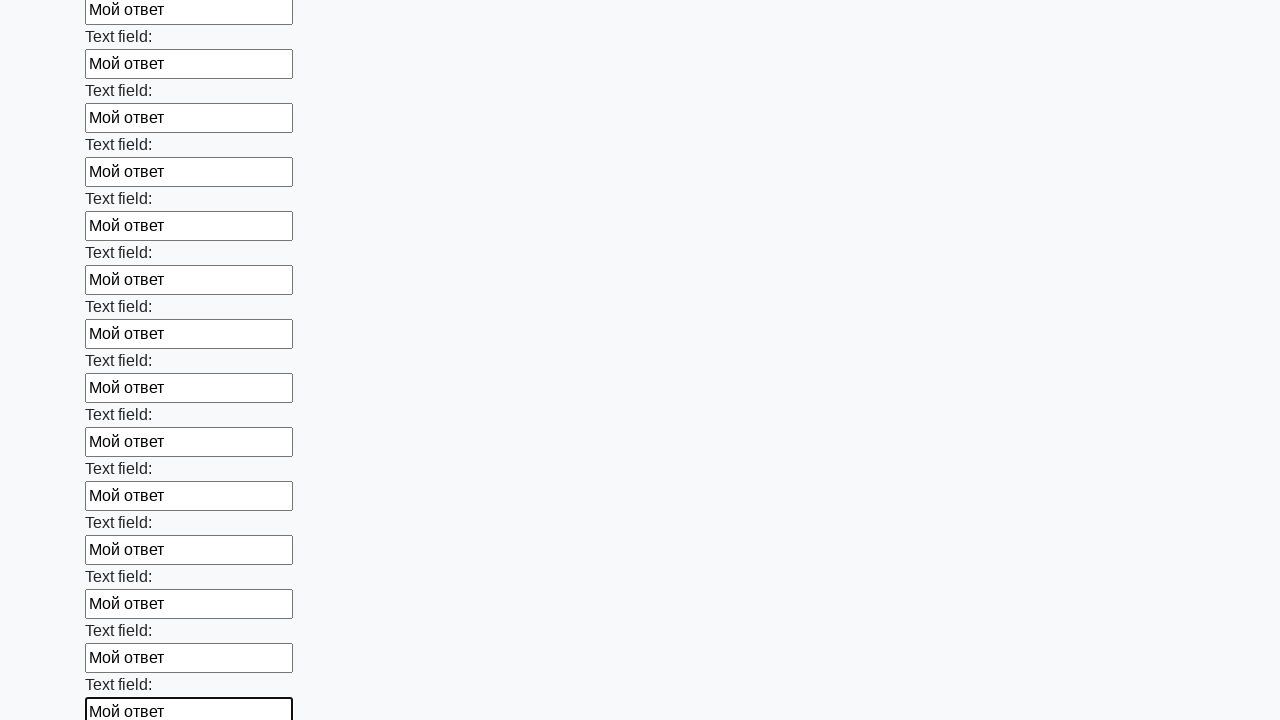

Filled an input field with 'Мой ответ' on input >> nth=40
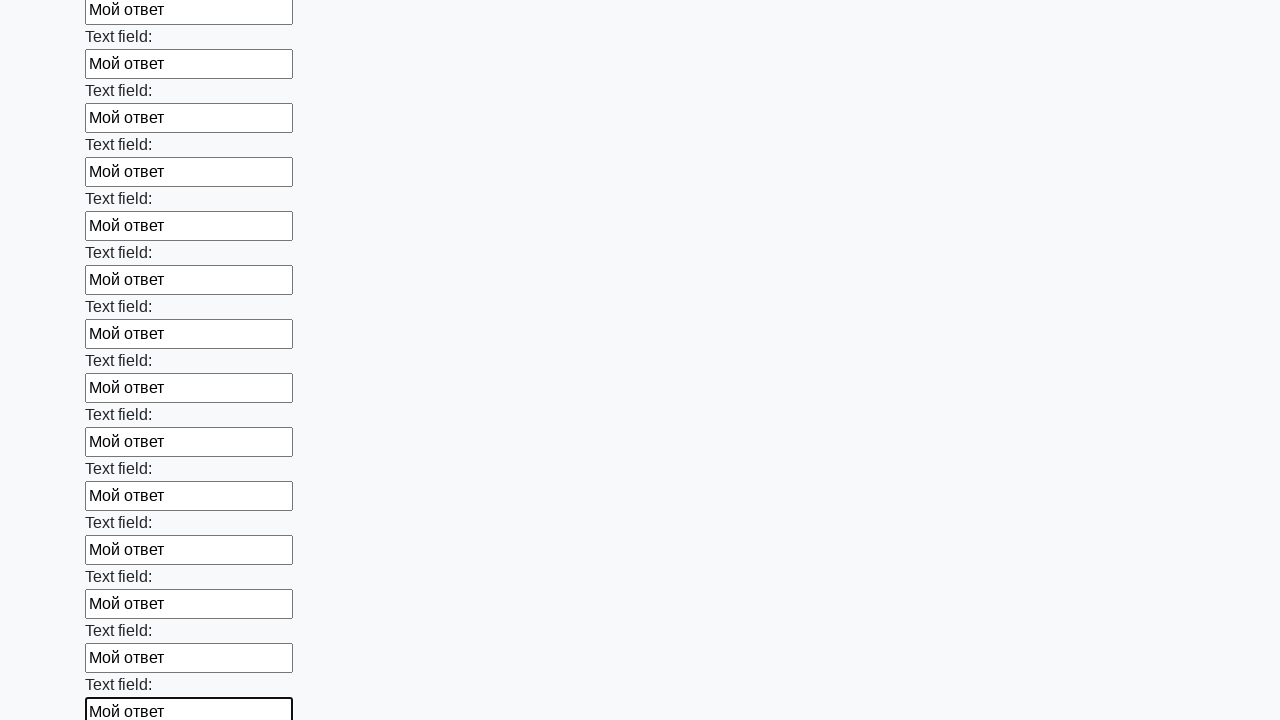

Filled an input field with 'Мой ответ' on input >> nth=41
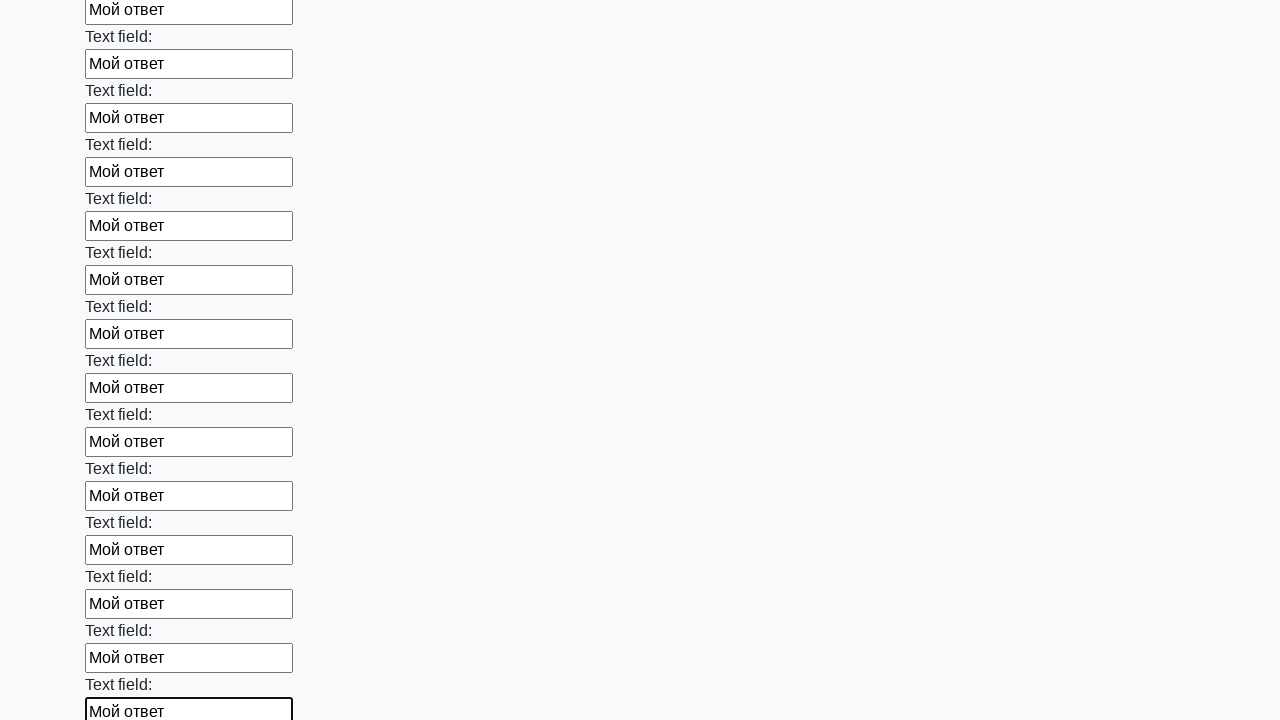

Filled an input field with 'Мой ответ' on input >> nth=42
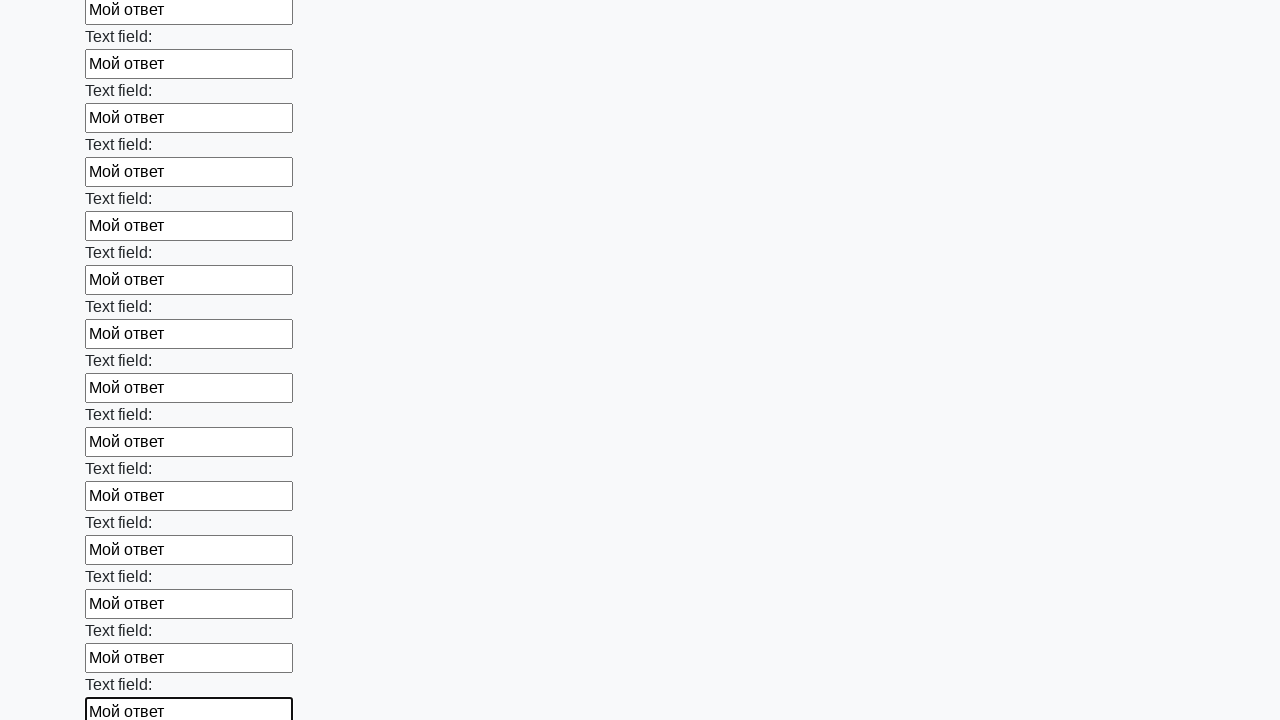

Filled an input field with 'Мой ответ' on input >> nth=43
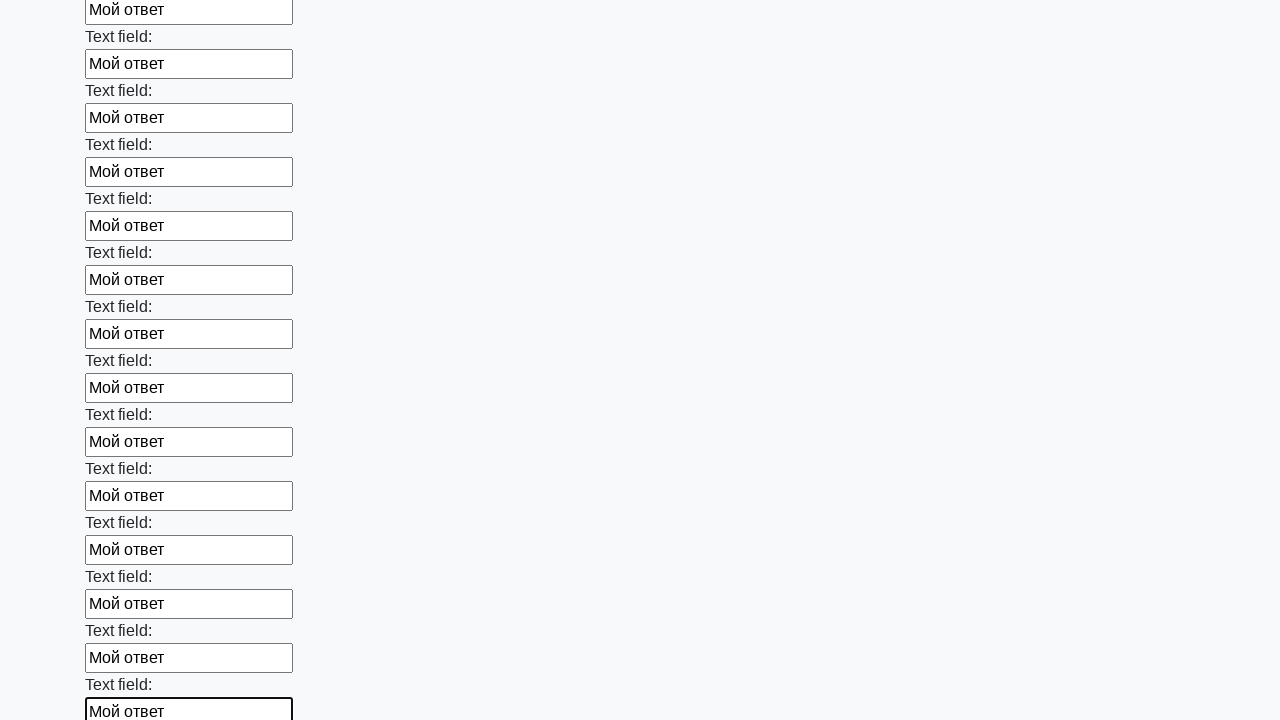

Filled an input field with 'Мой ответ' on input >> nth=44
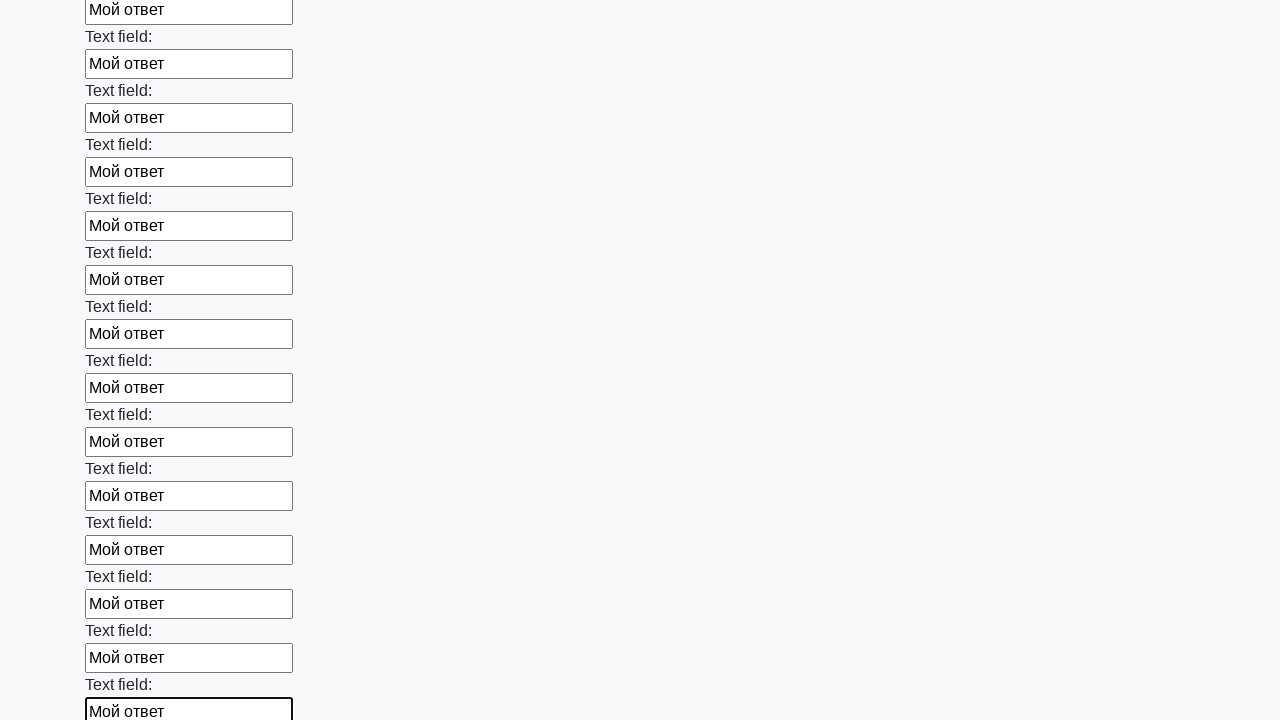

Filled an input field with 'Мой ответ' on input >> nth=45
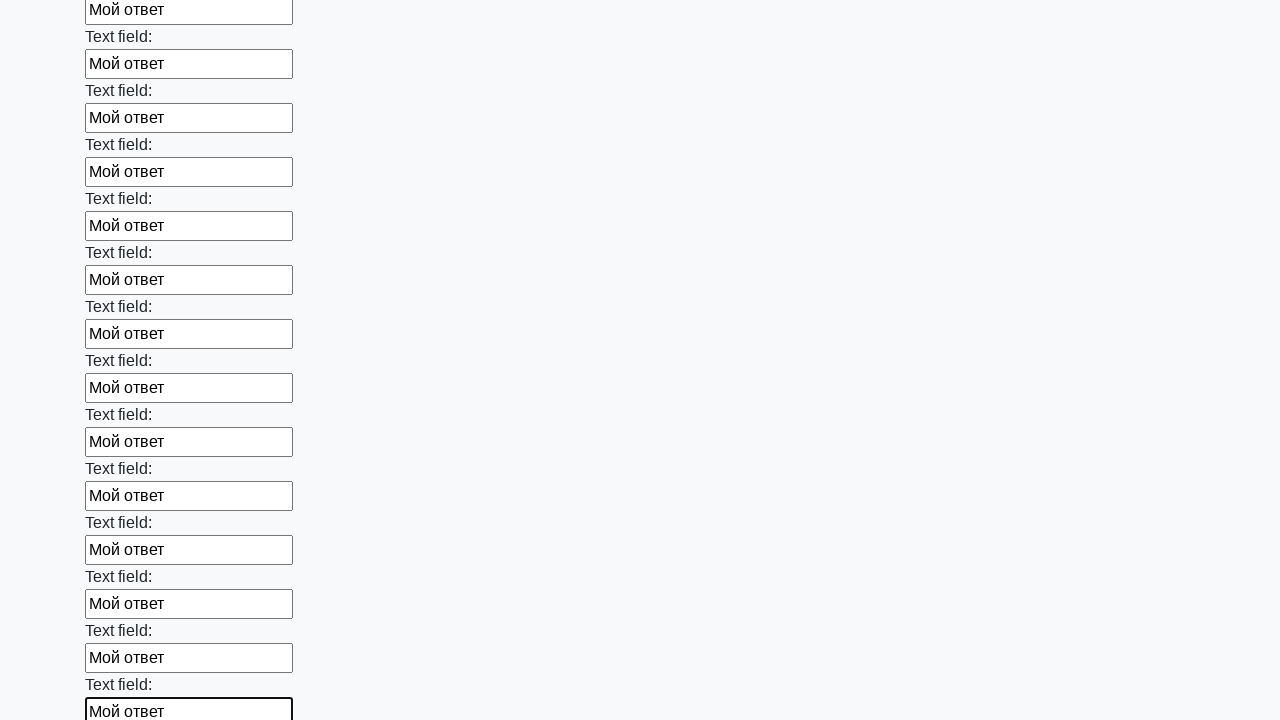

Filled an input field with 'Мой ответ' on input >> nth=46
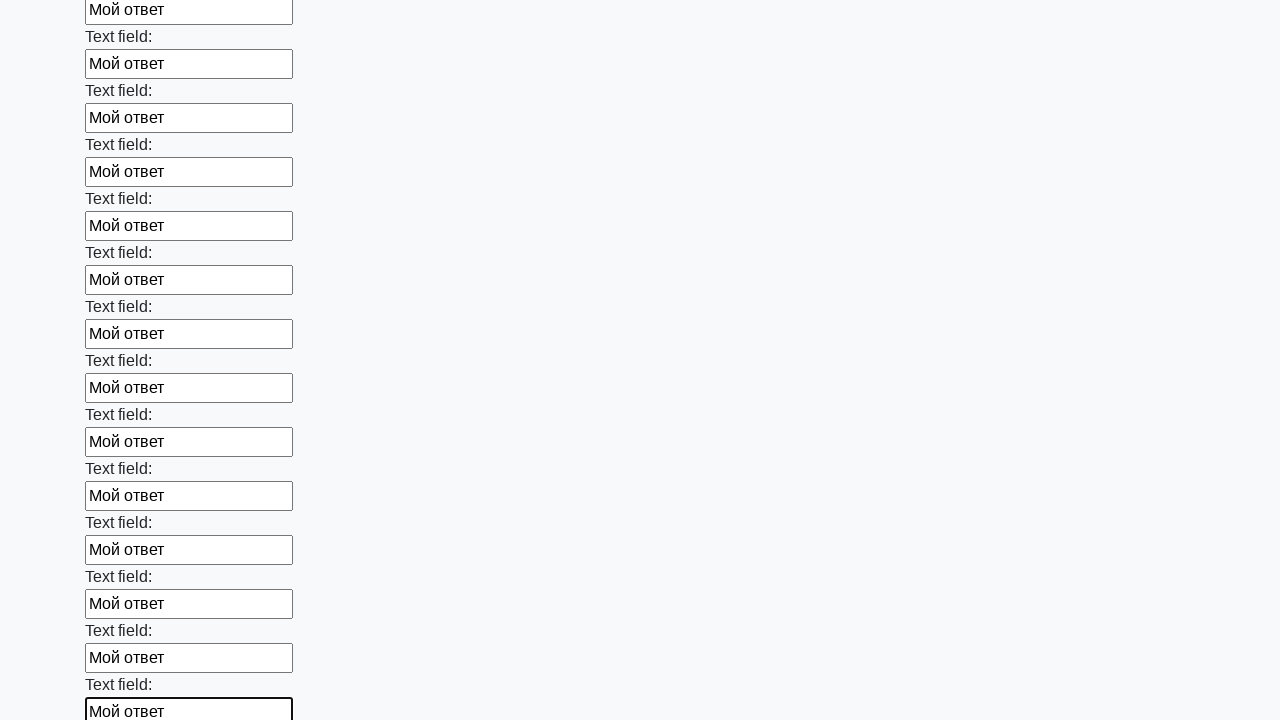

Filled an input field with 'Мой ответ' on input >> nth=47
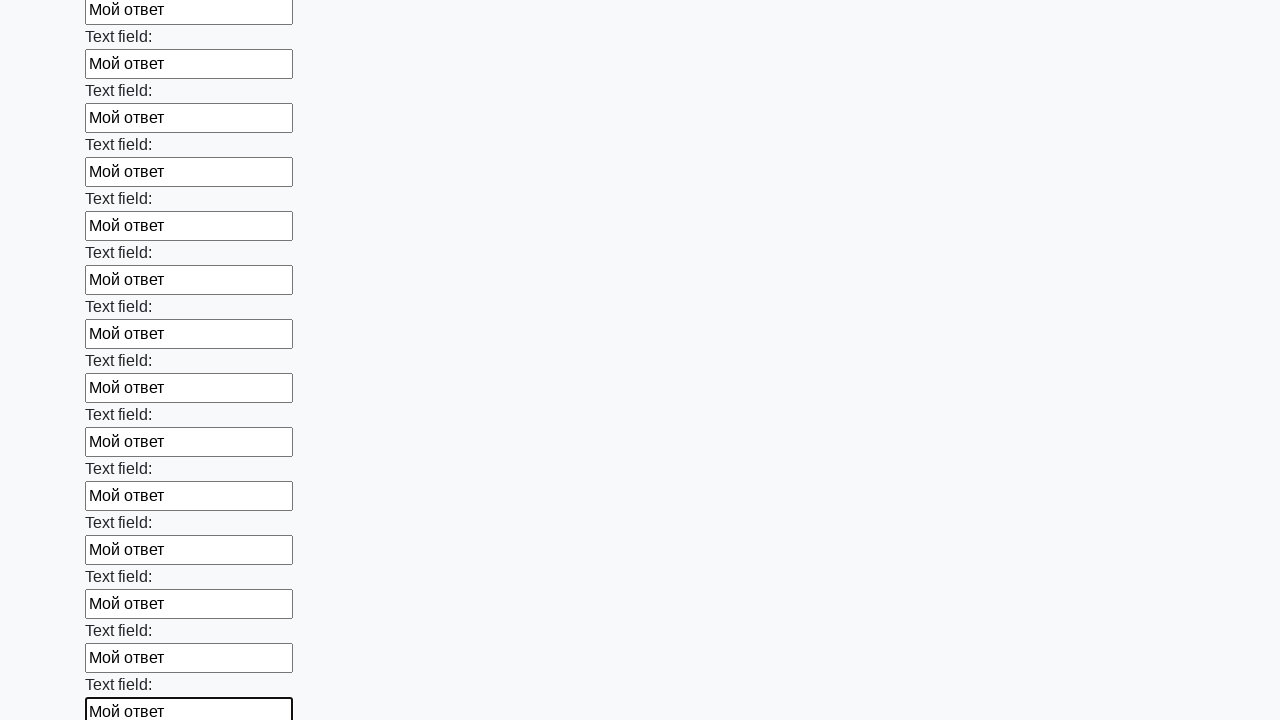

Filled an input field with 'Мой ответ' on input >> nth=48
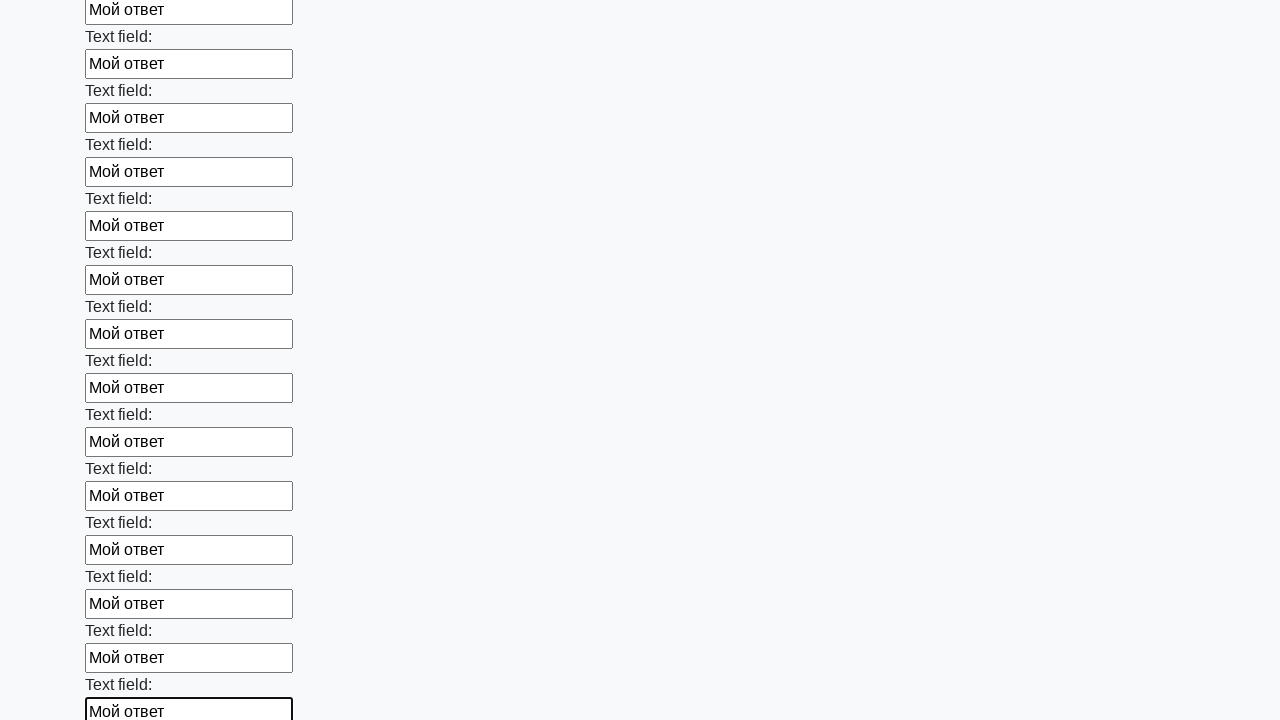

Filled an input field with 'Мой ответ' on input >> nth=49
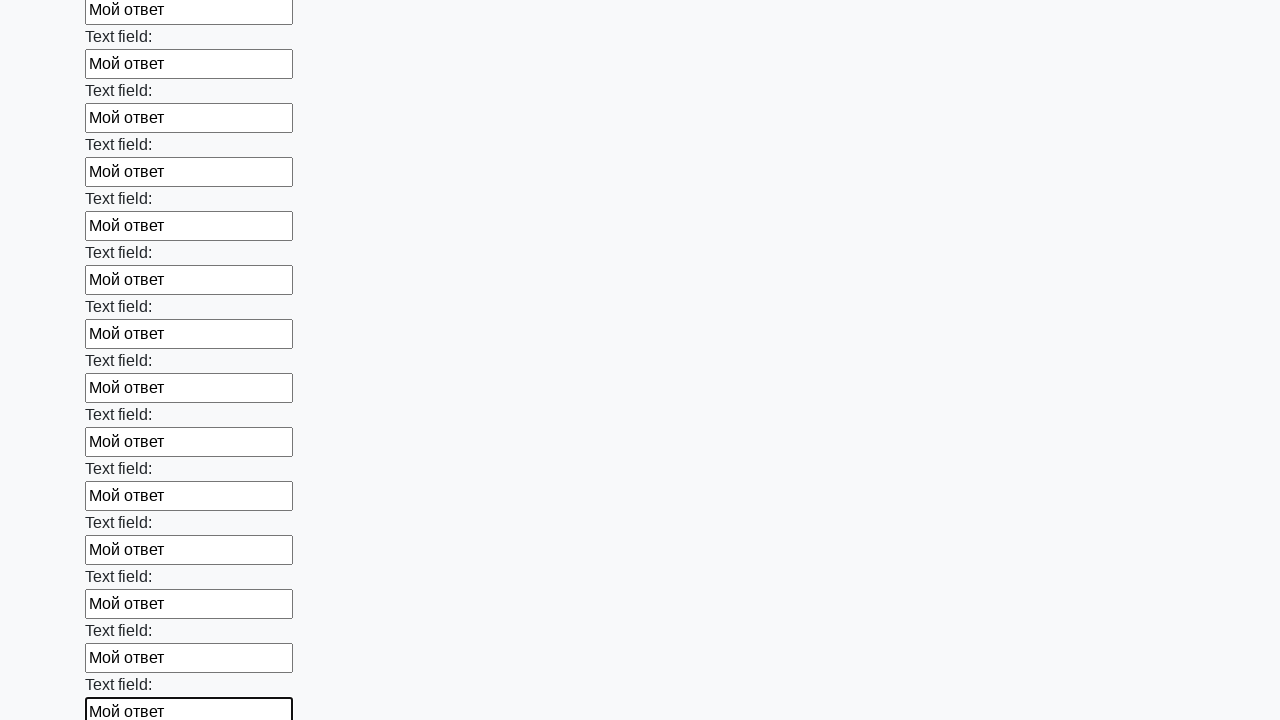

Filled an input field with 'Мой ответ' on input >> nth=50
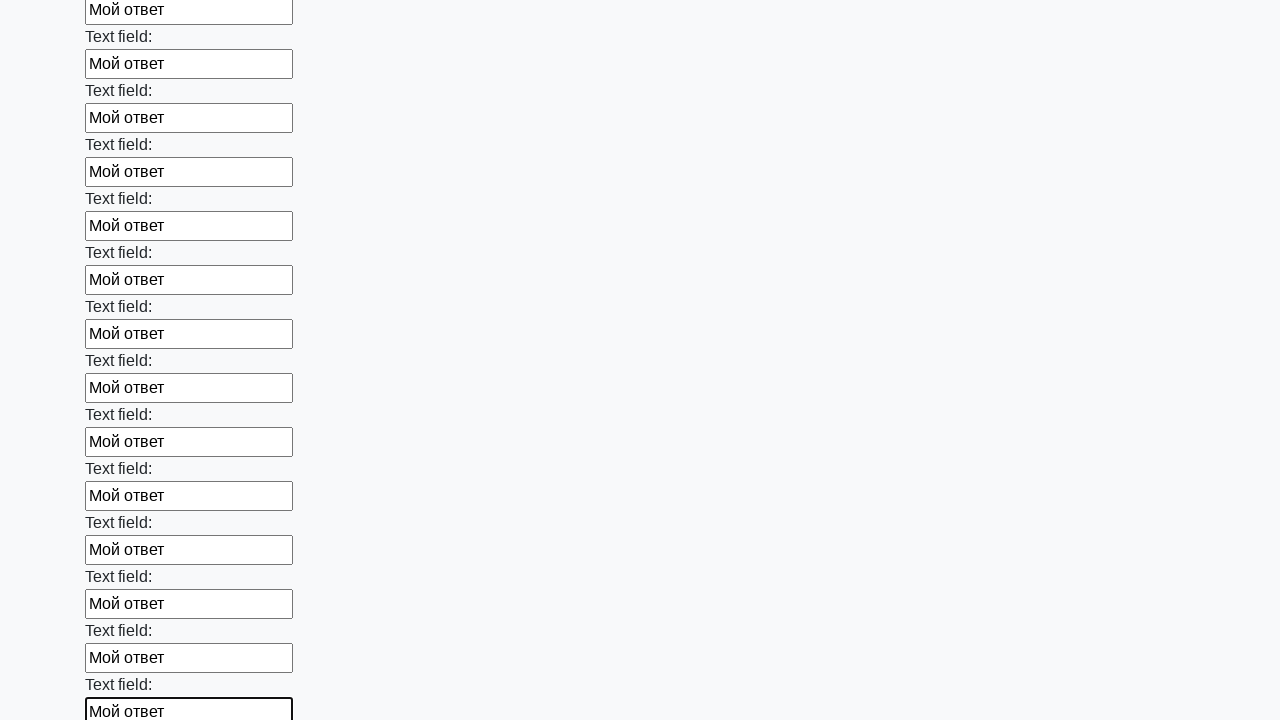

Filled an input field with 'Мой ответ' on input >> nth=51
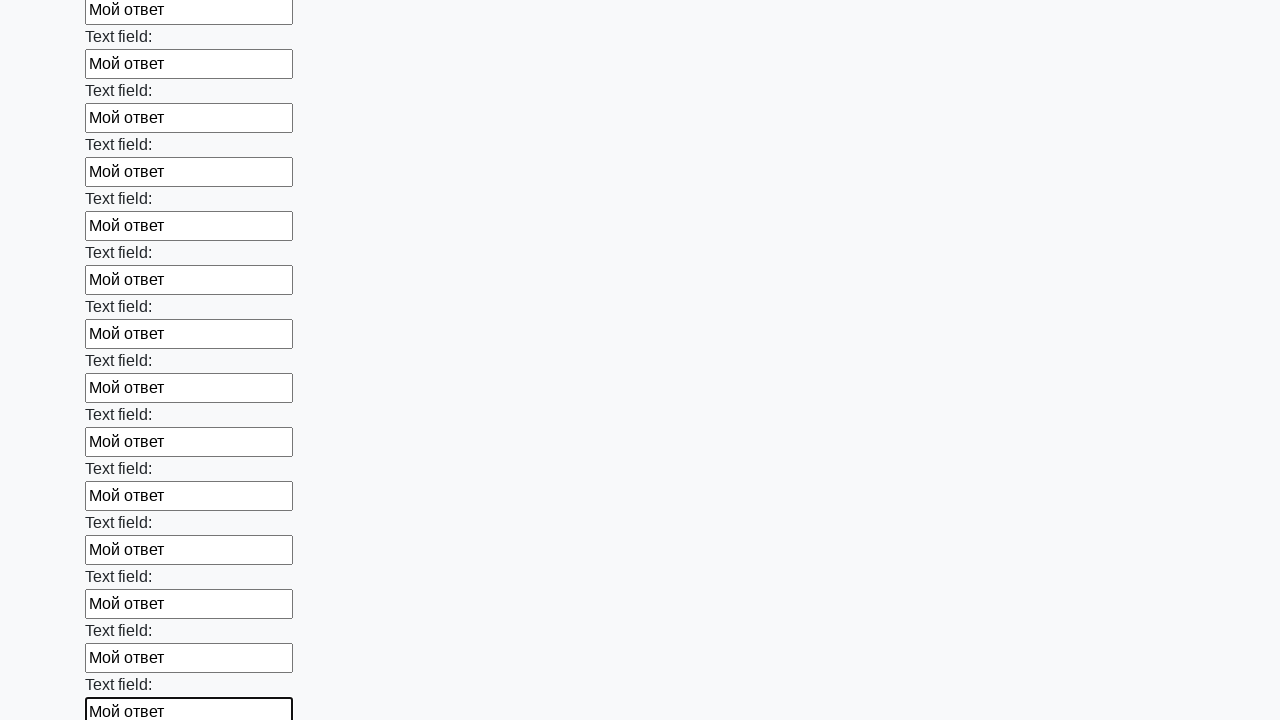

Filled an input field with 'Мой ответ' on input >> nth=52
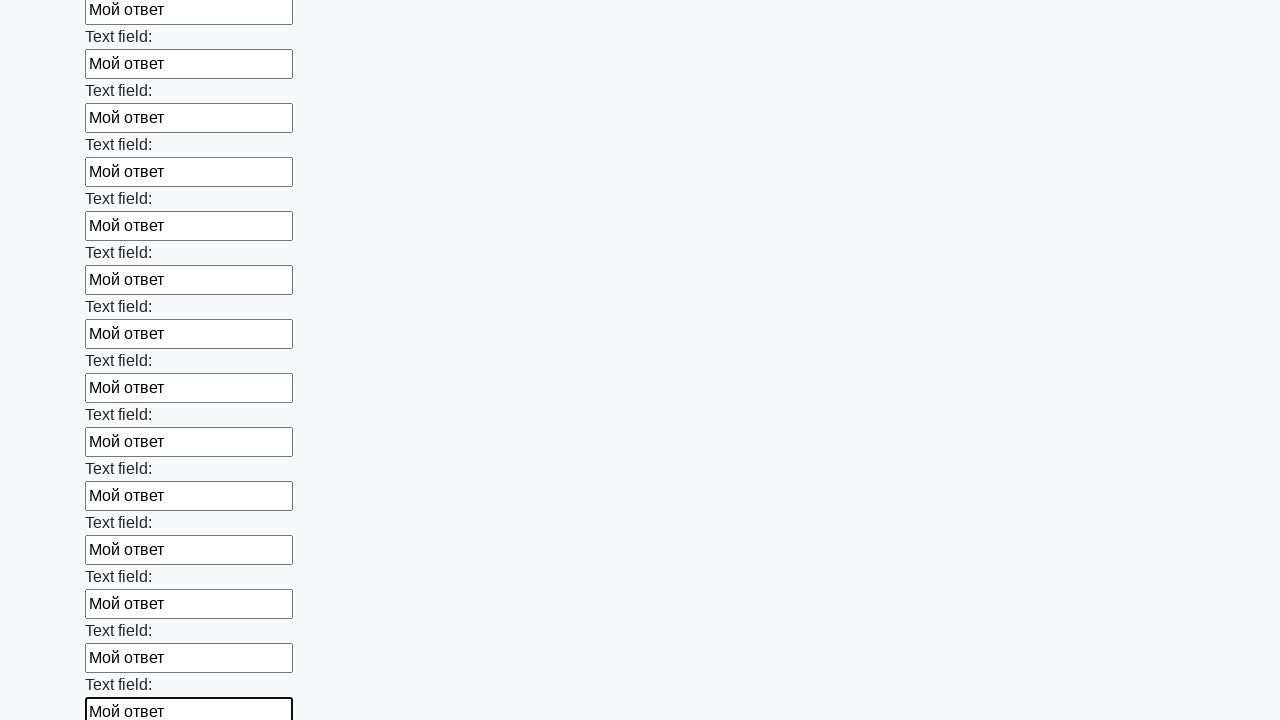

Filled an input field with 'Мой ответ' on input >> nth=53
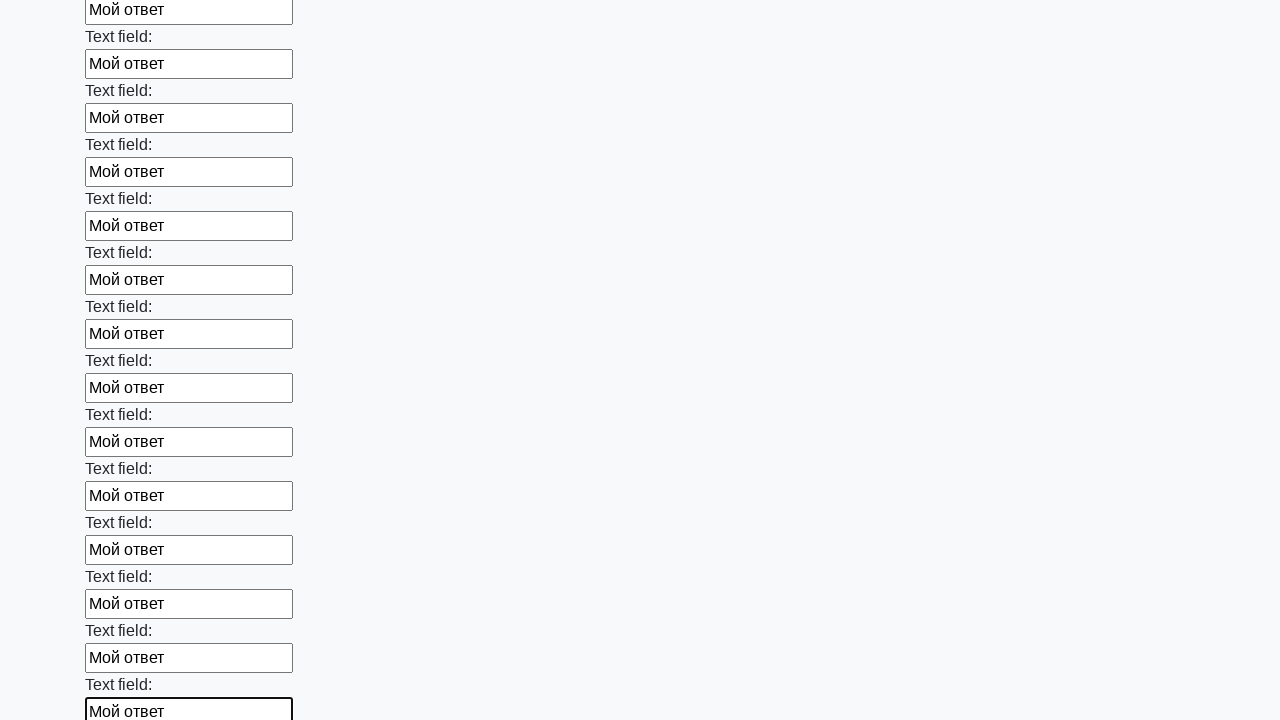

Filled an input field with 'Мой ответ' on input >> nth=54
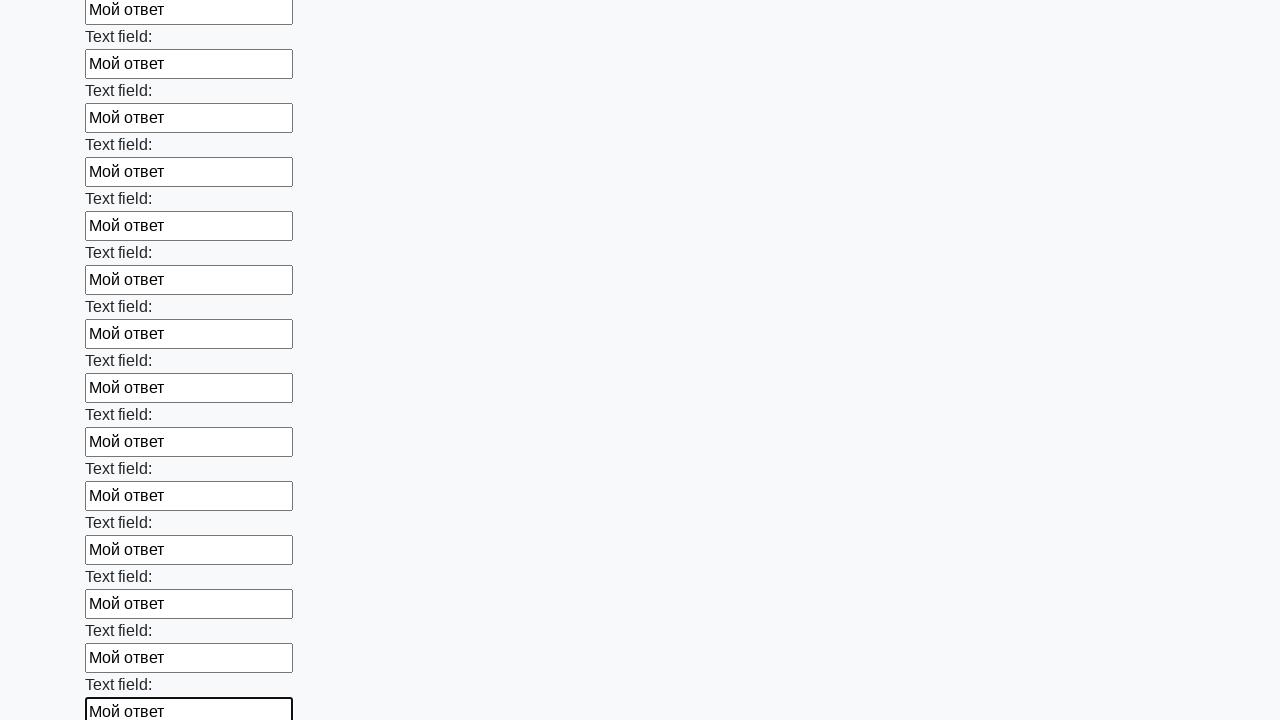

Filled an input field with 'Мой ответ' on input >> nth=55
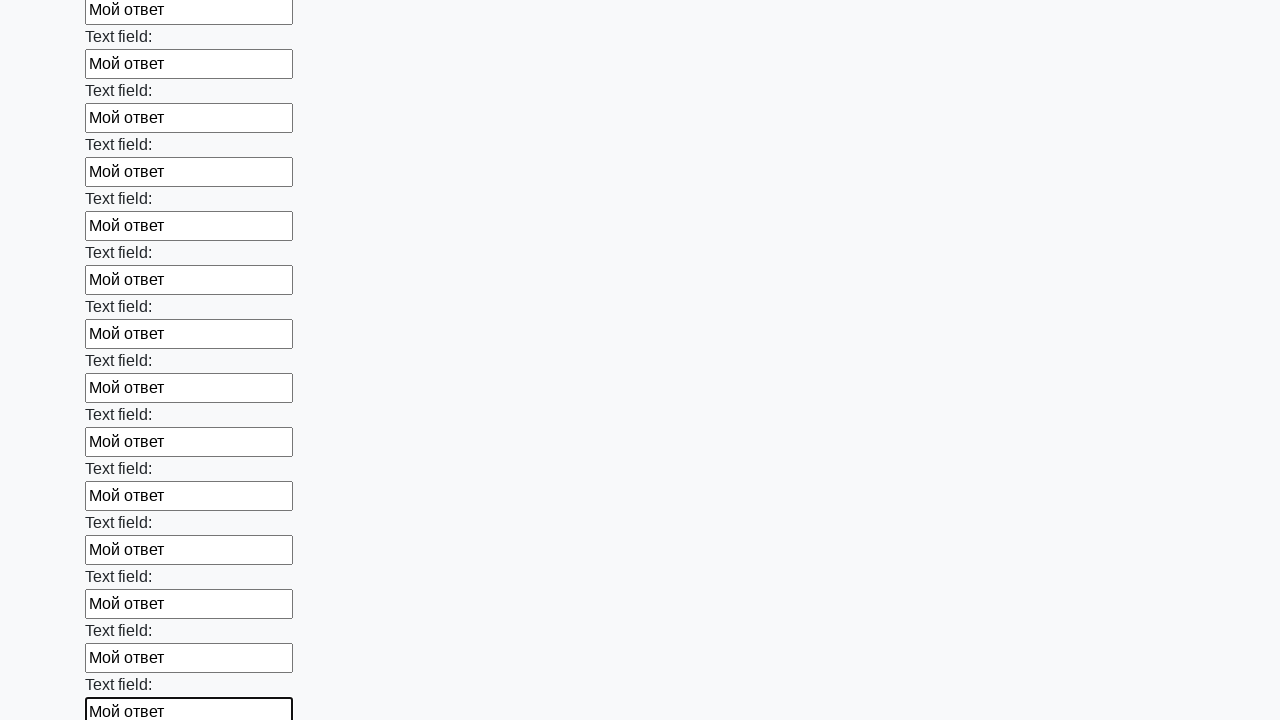

Filled an input field with 'Мой ответ' on input >> nth=56
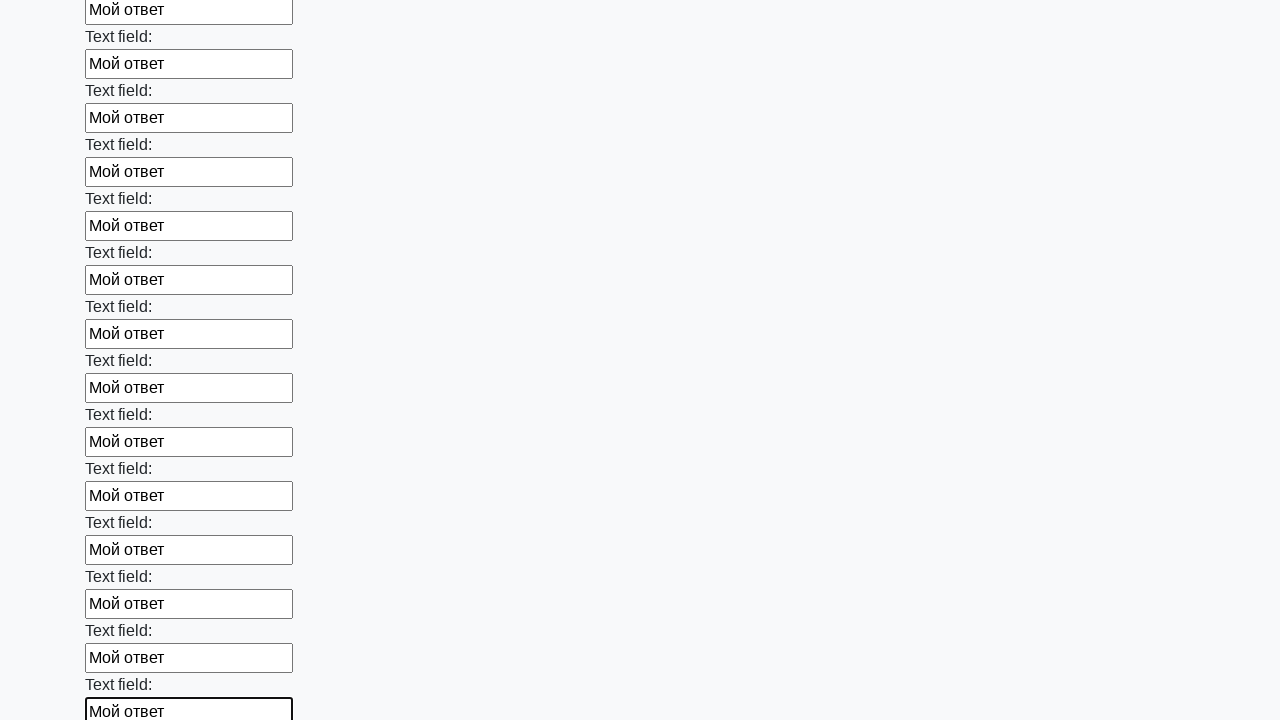

Filled an input field with 'Мой ответ' on input >> nth=57
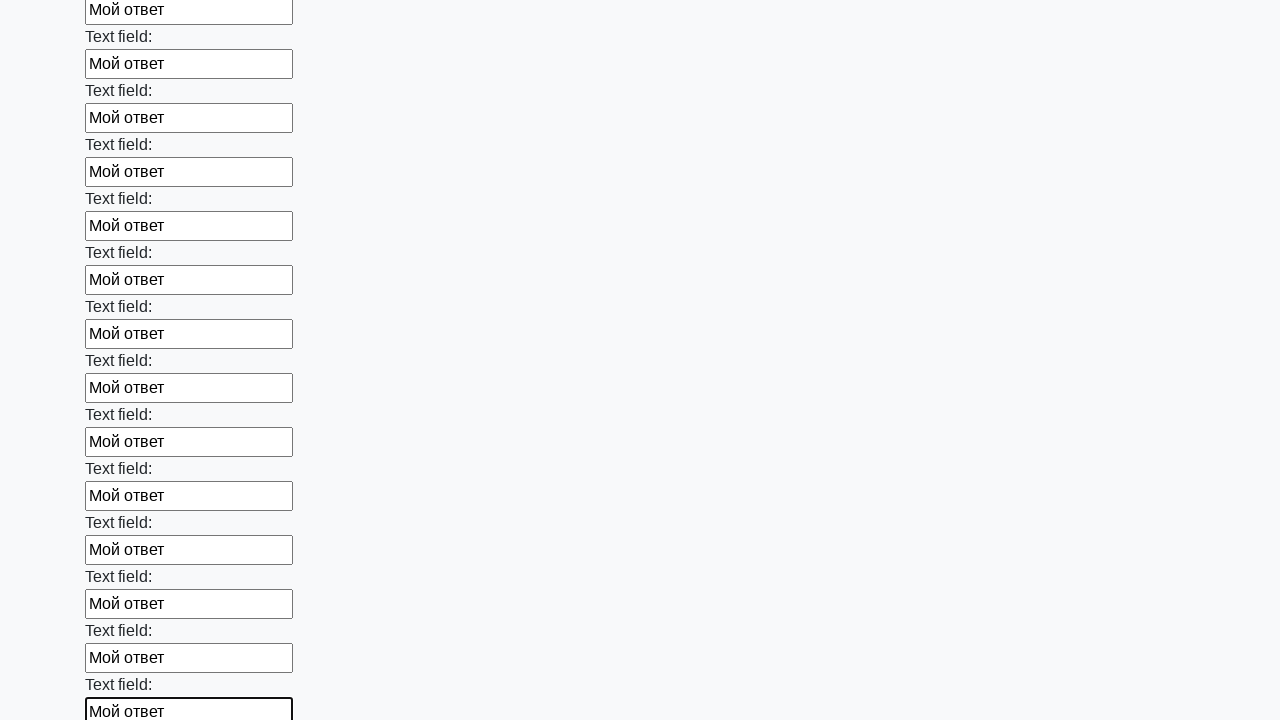

Filled an input field with 'Мой ответ' on input >> nth=58
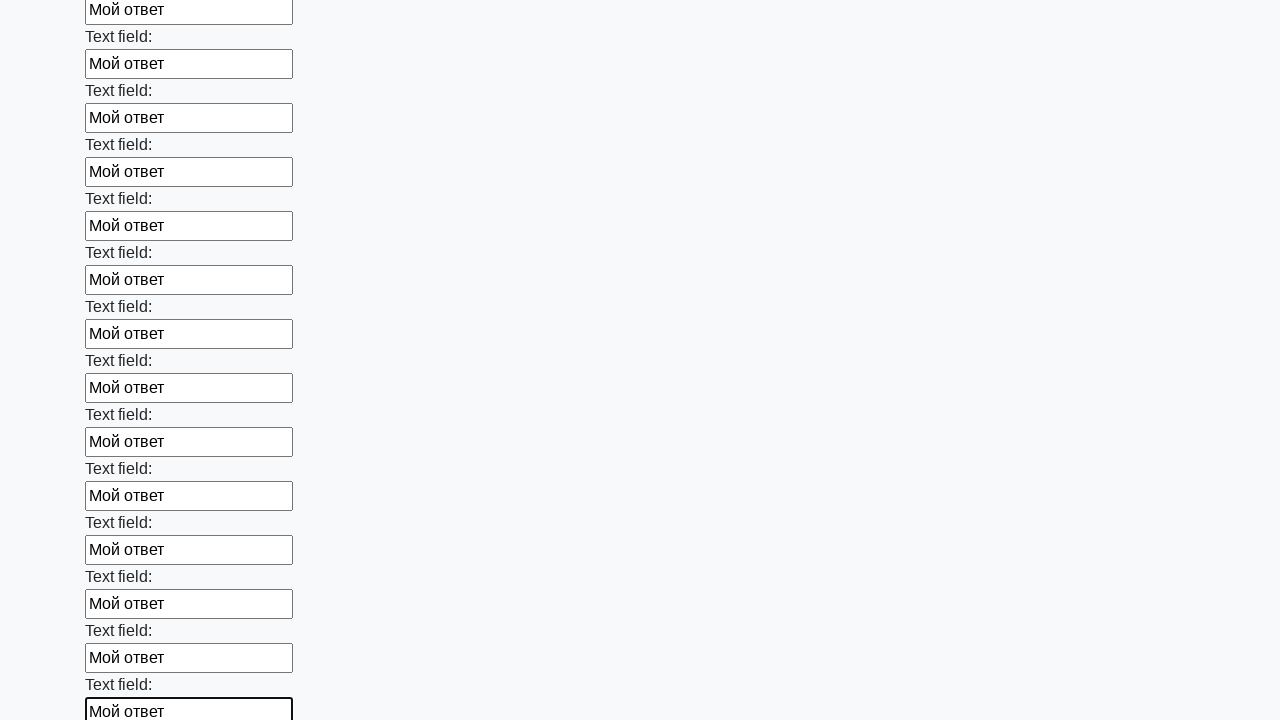

Filled an input field with 'Мой ответ' on input >> nth=59
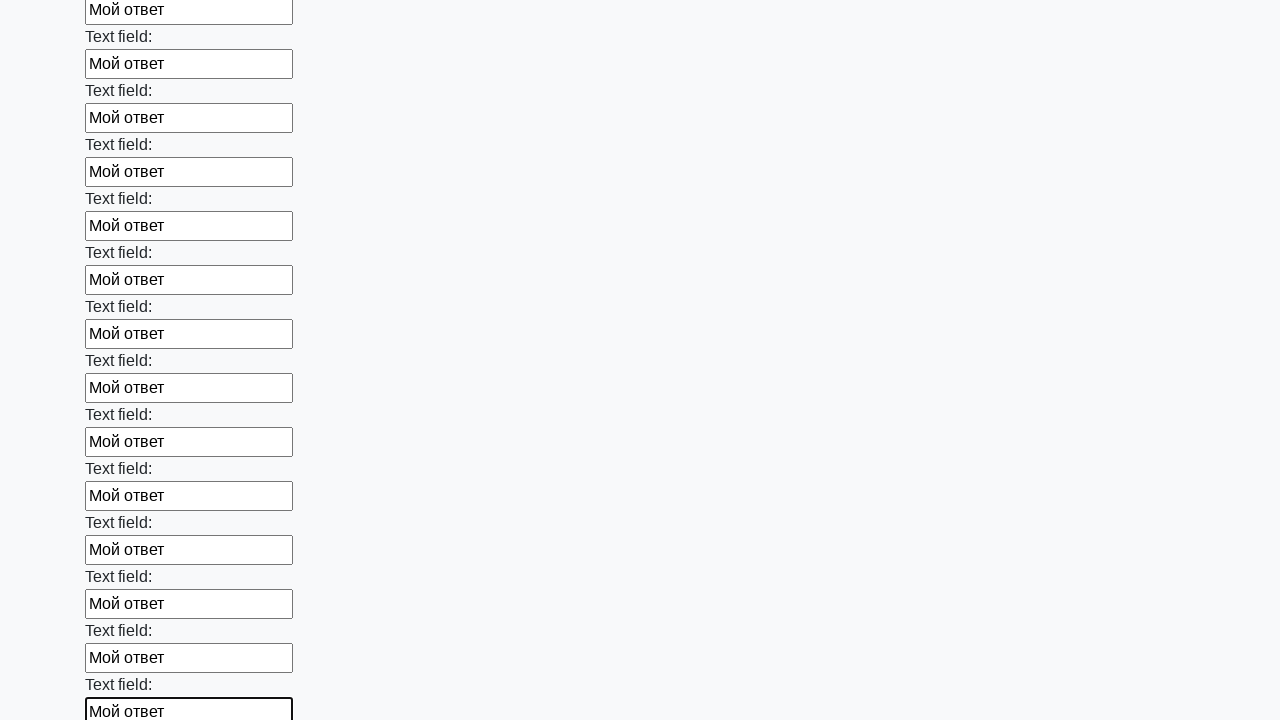

Filled an input field with 'Мой ответ' on input >> nth=60
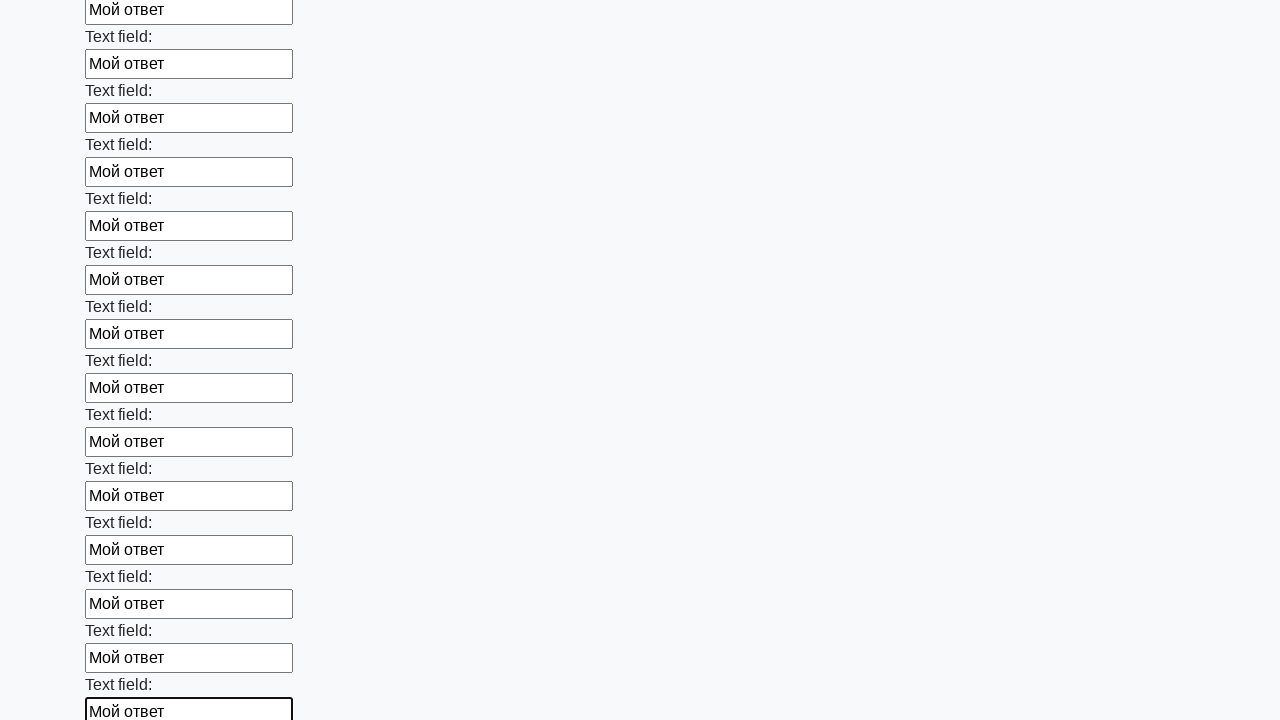

Filled an input field with 'Мой ответ' on input >> nth=61
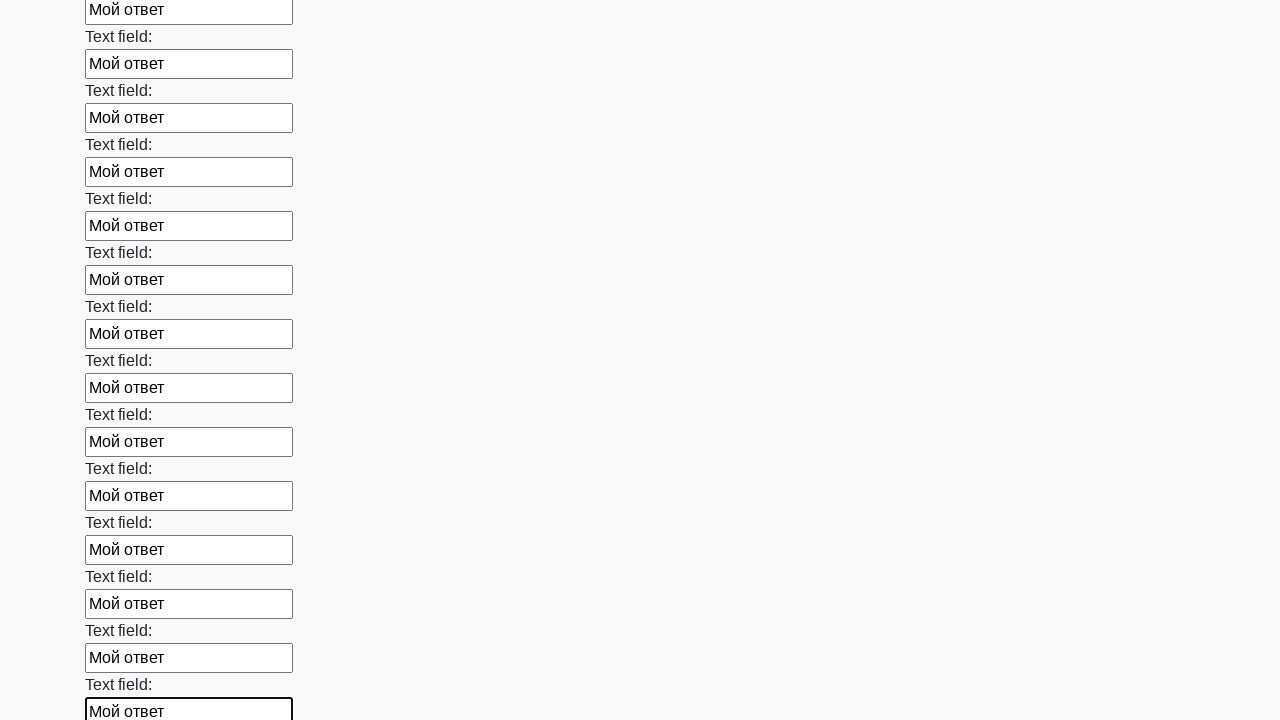

Filled an input field with 'Мой ответ' on input >> nth=62
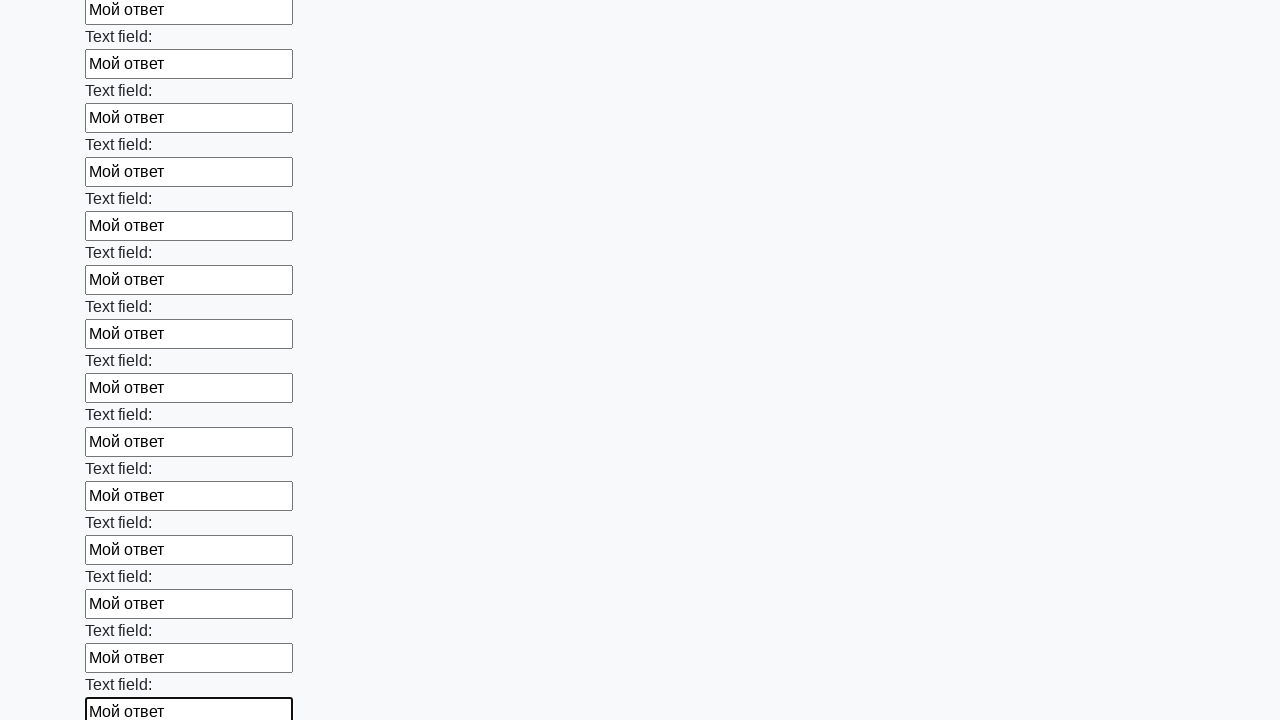

Filled an input field with 'Мой ответ' on input >> nth=63
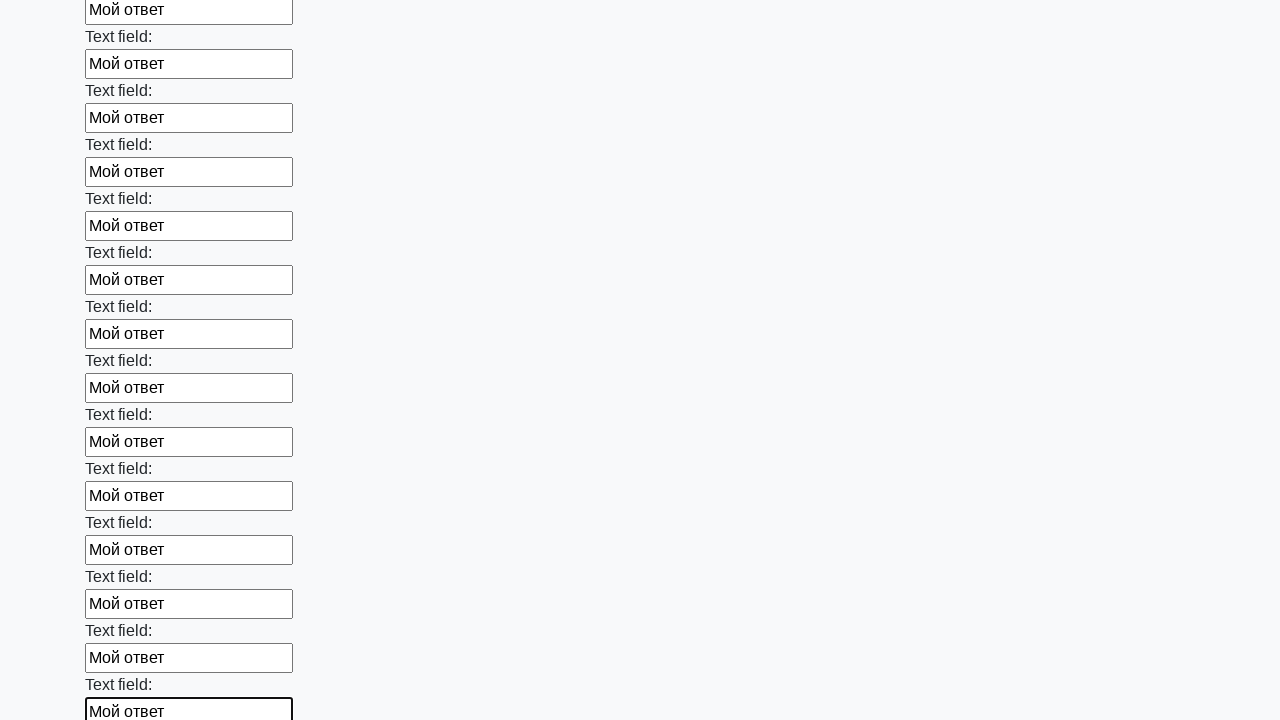

Filled an input field with 'Мой ответ' on input >> nth=64
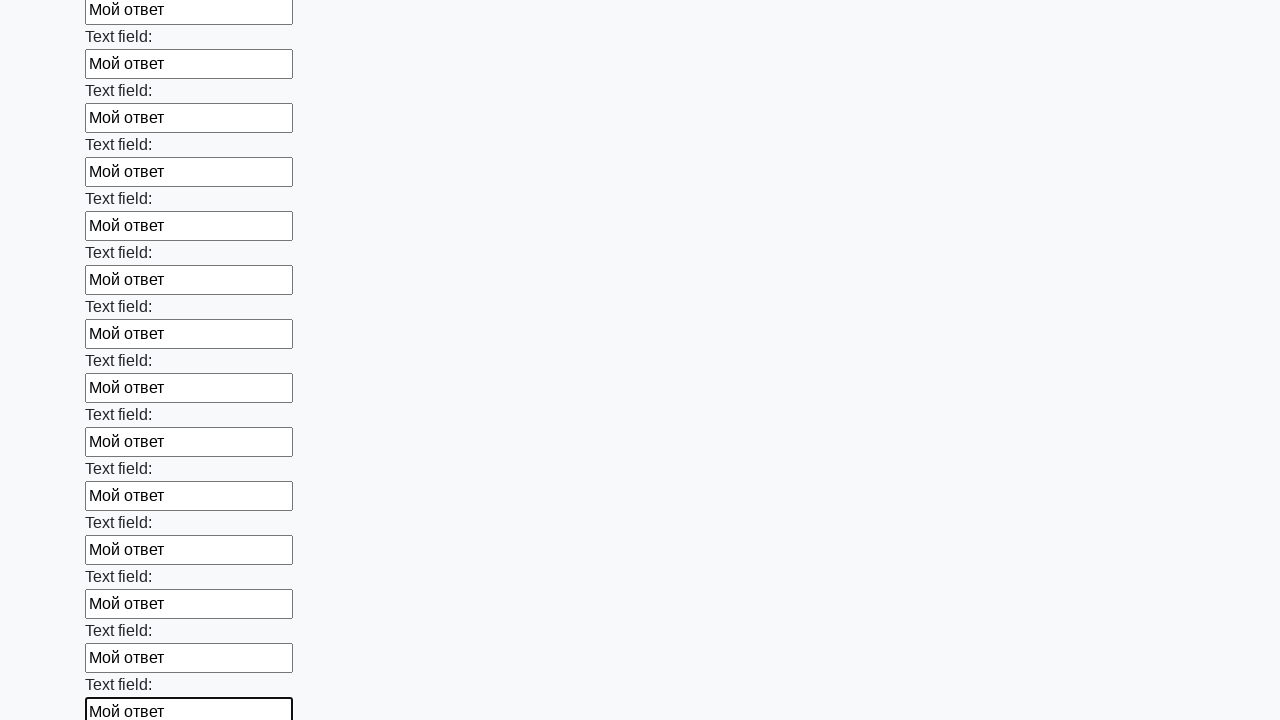

Filled an input field with 'Мой ответ' on input >> nth=65
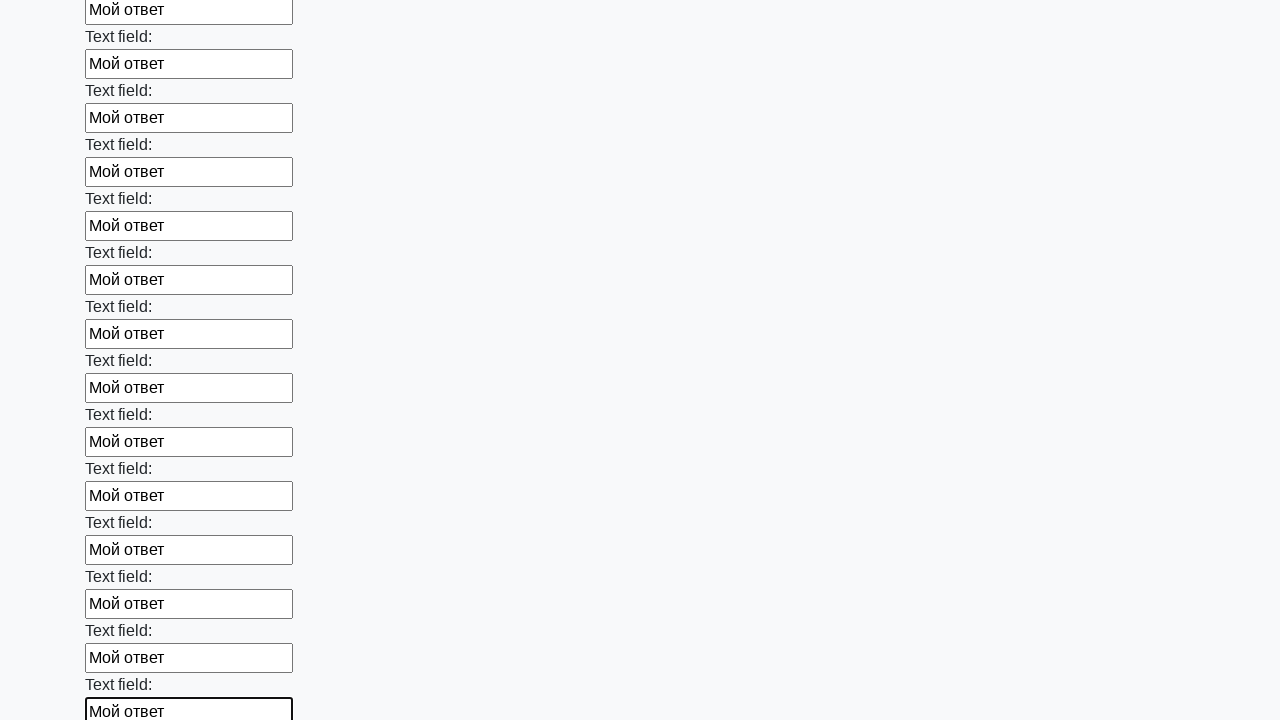

Filled an input field with 'Мой ответ' on input >> nth=66
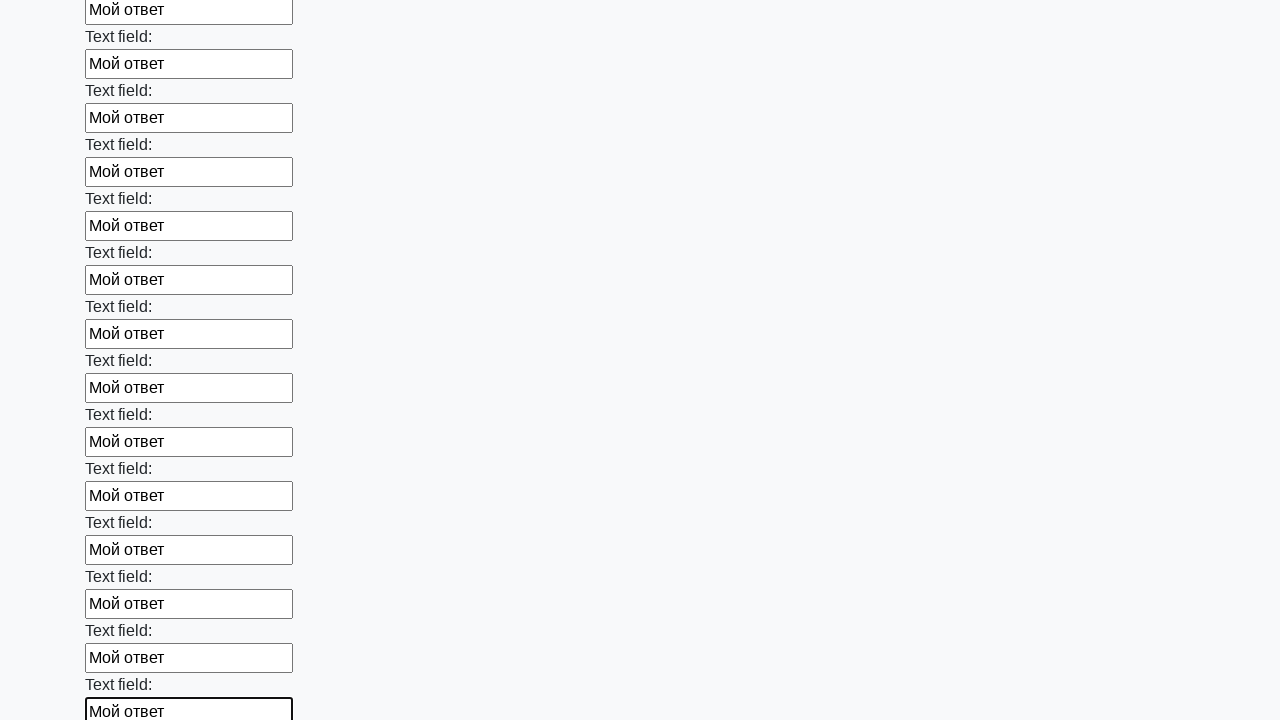

Filled an input field with 'Мой ответ' on input >> nth=67
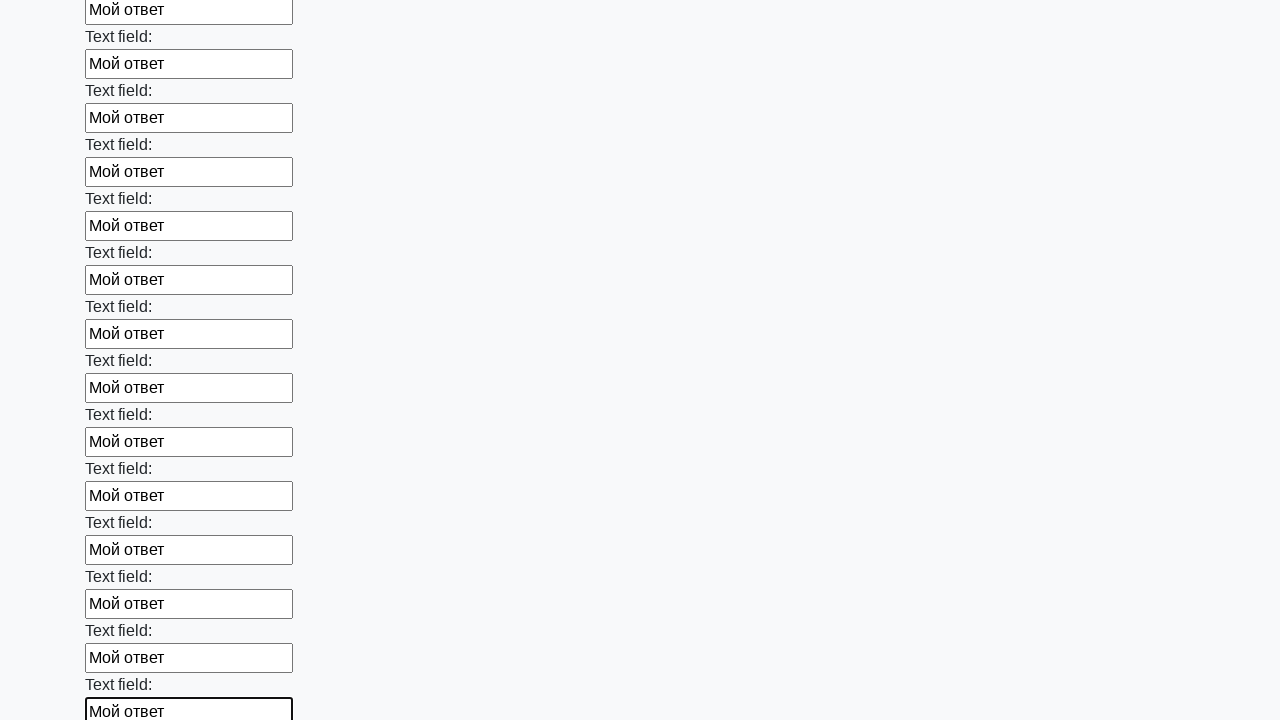

Filled an input field with 'Мой ответ' on input >> nth=68
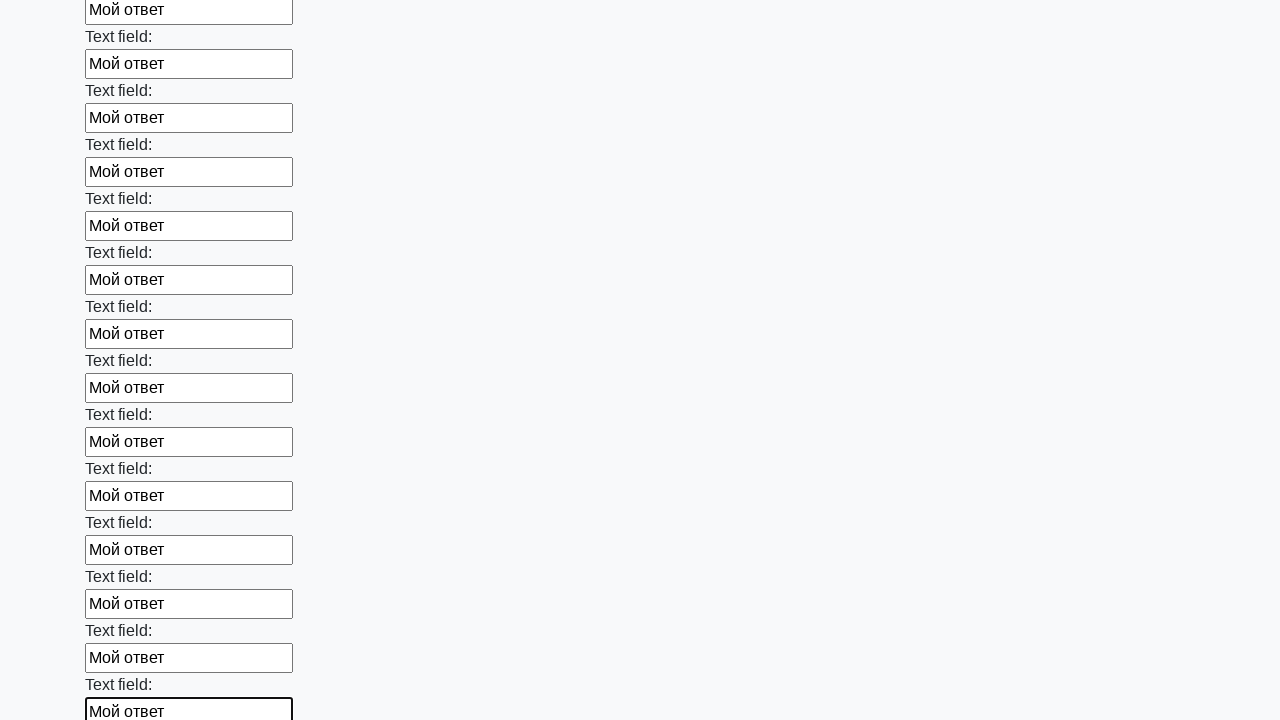

Filled an input field with 'Мой ответ' on input >> nth=69
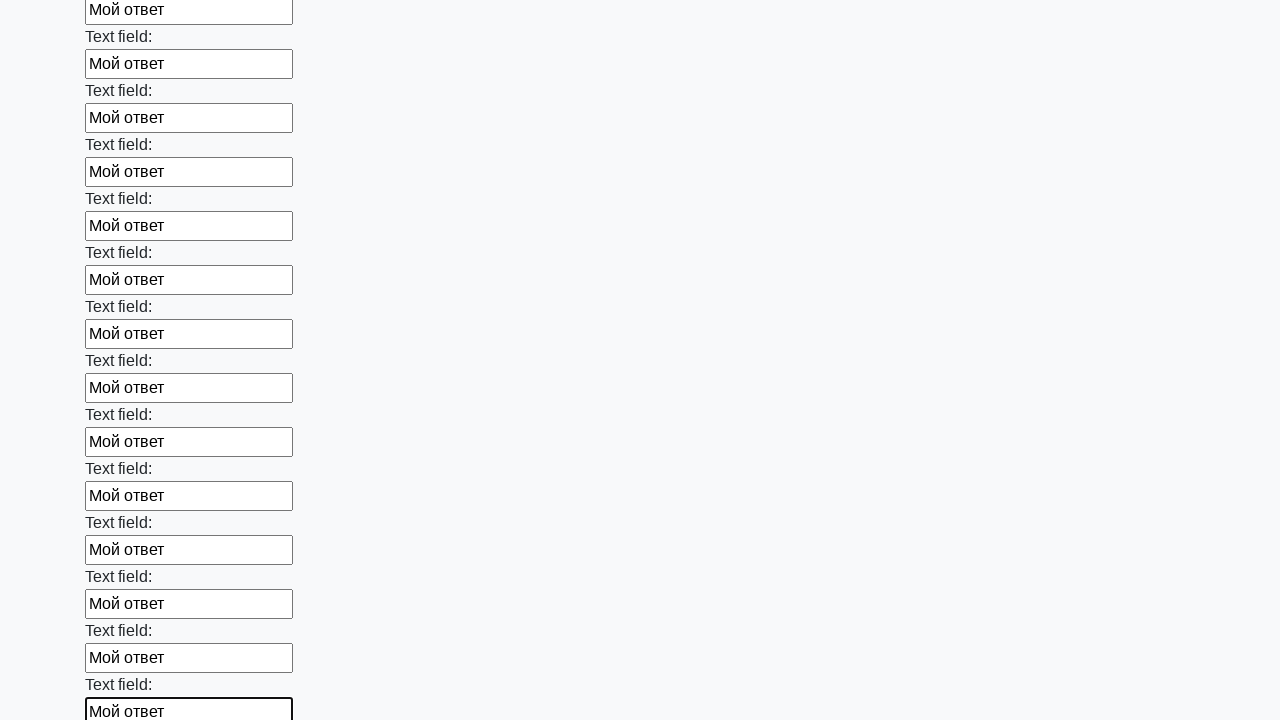

Filled an input field with 'Мой ответ' on input >> nth=70
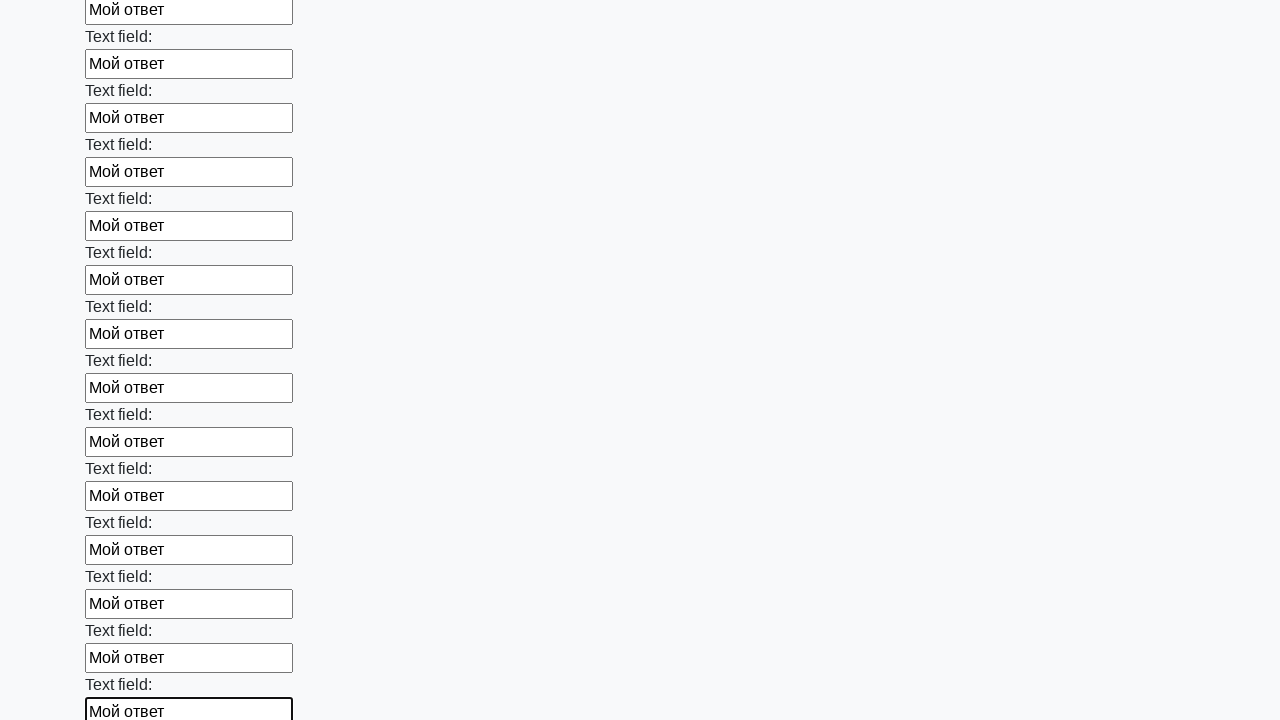

Filled an input field with 'Мой ответ' on input >> nth=71
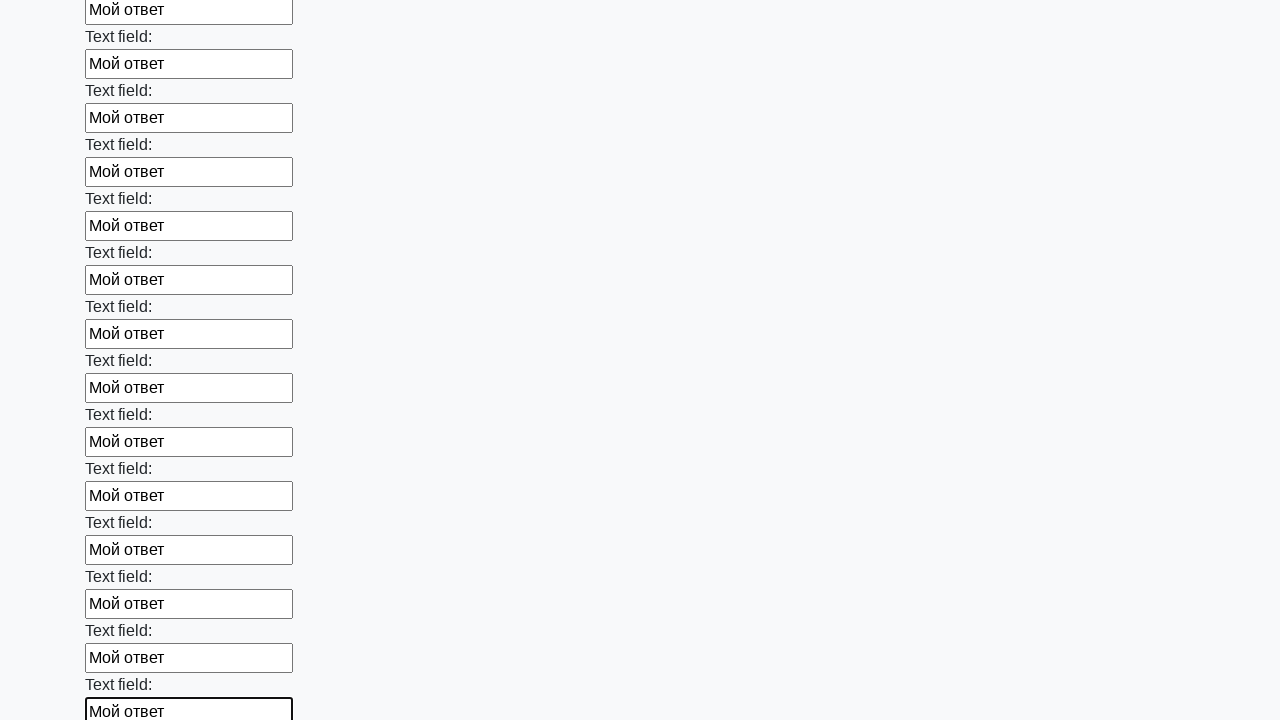

Filled an input field with 'Мой ответ' on input >> nth=72
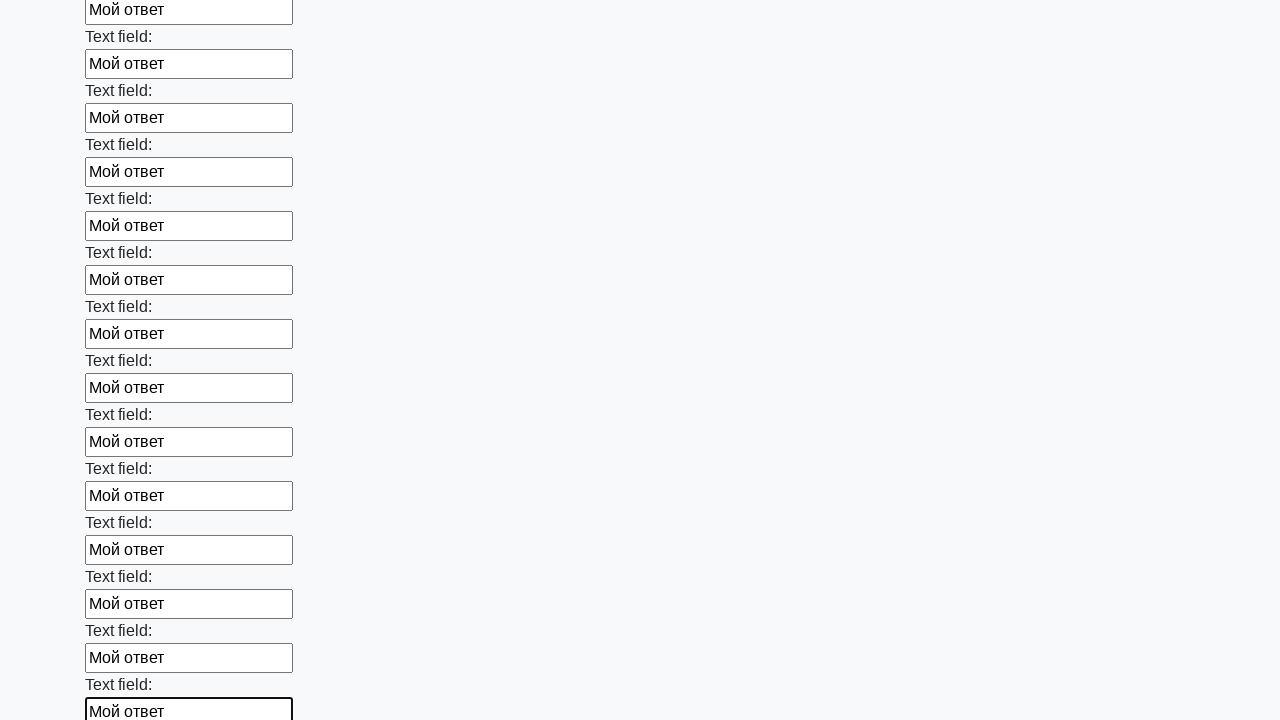

Filled an input field with 'Мой ответ' on input >> nth=73
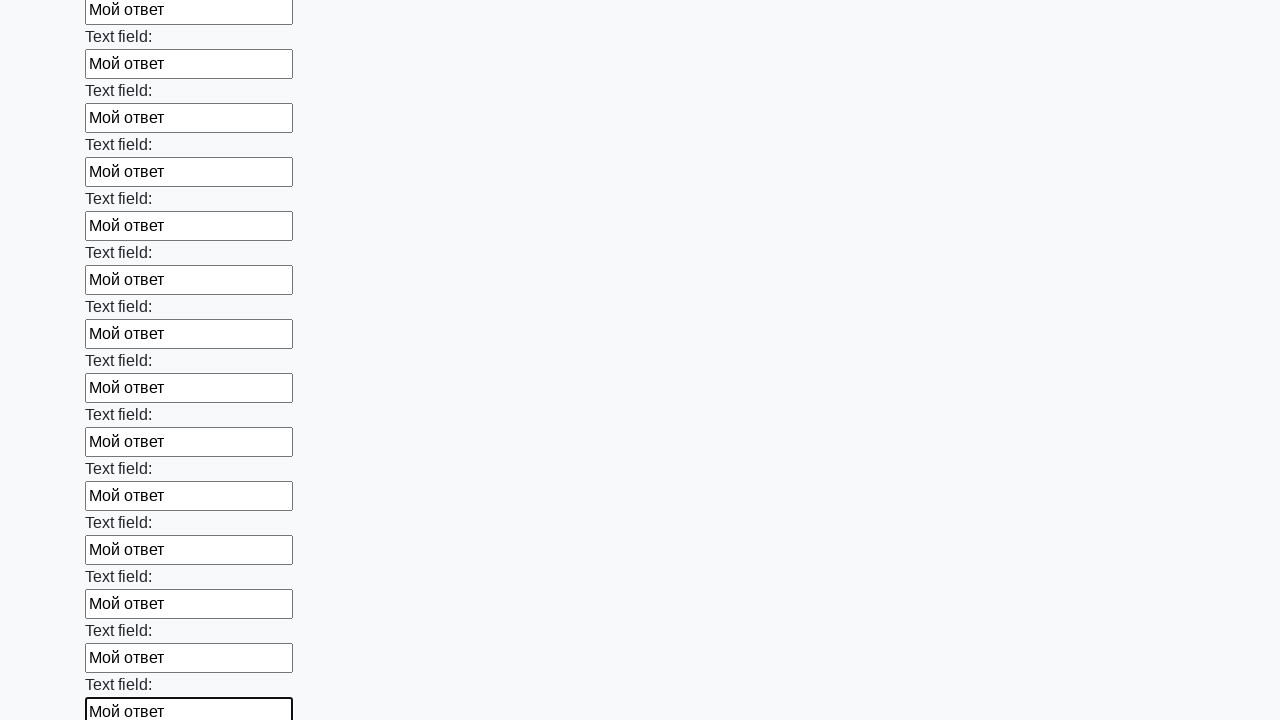

Filled an input field with 'Мой ответ' on input >> nth=74
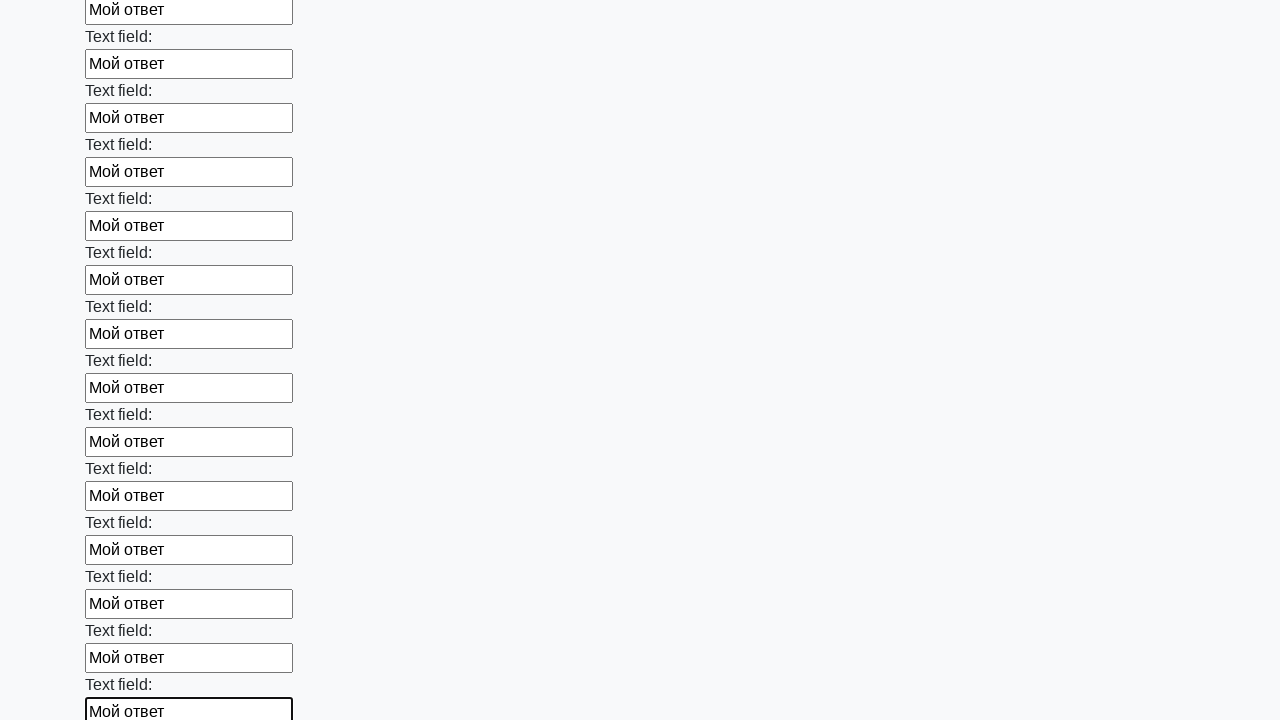

Filled an input field with 'Мой ответ' on input >> nth=75
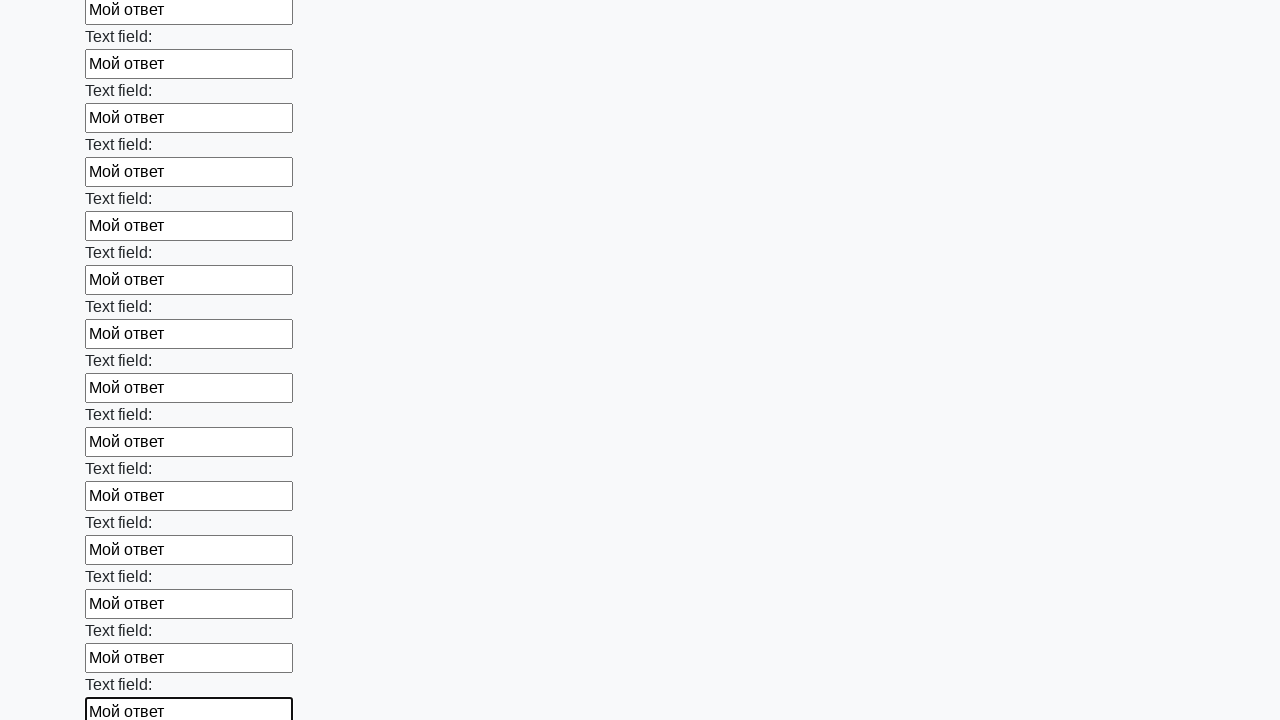

Filled an input field with 'Мой ответ' on input >> nth=76
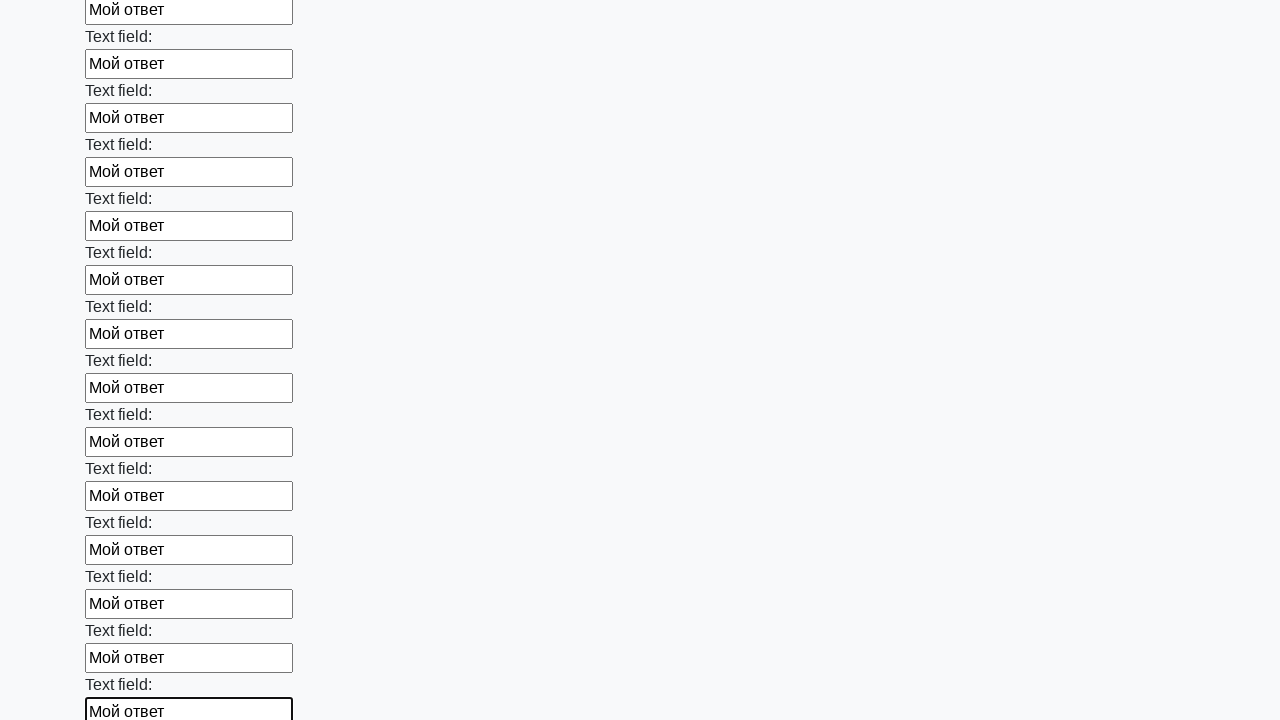

Filled an input field with 'Мой ответ' on input >> nth=77
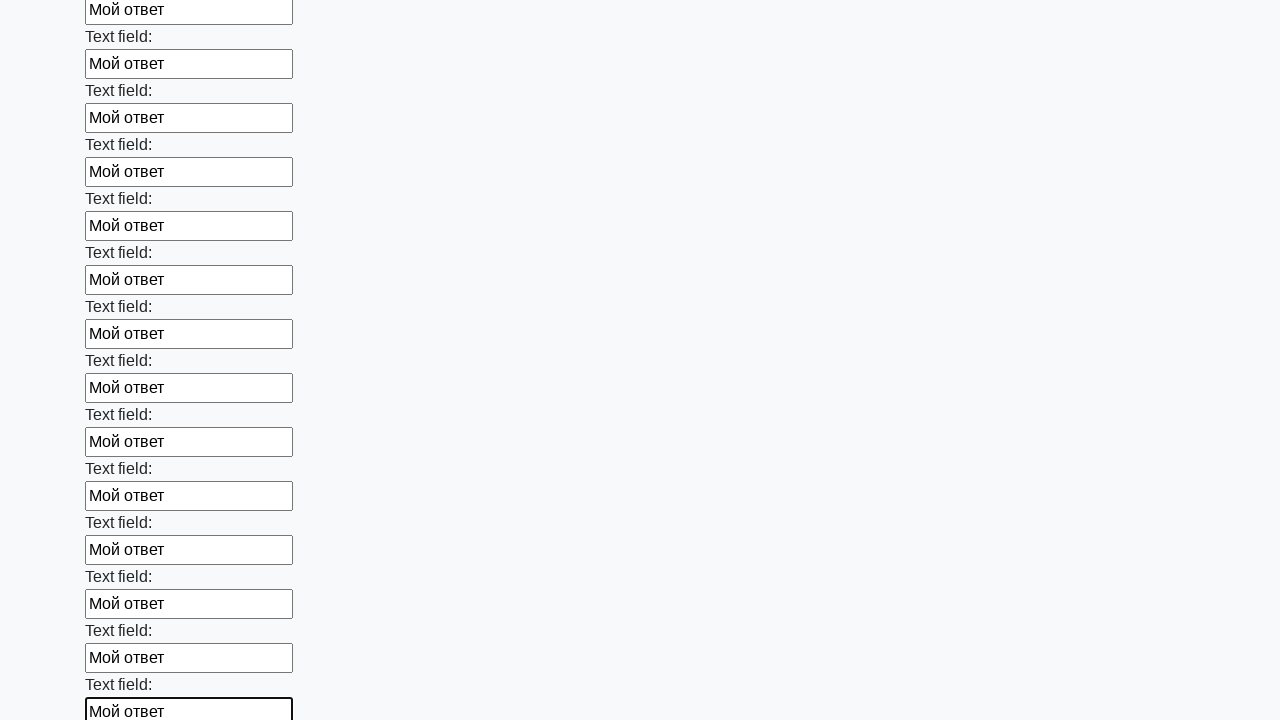

Filled an input field with 'Мой ответ' on input >> nth=78
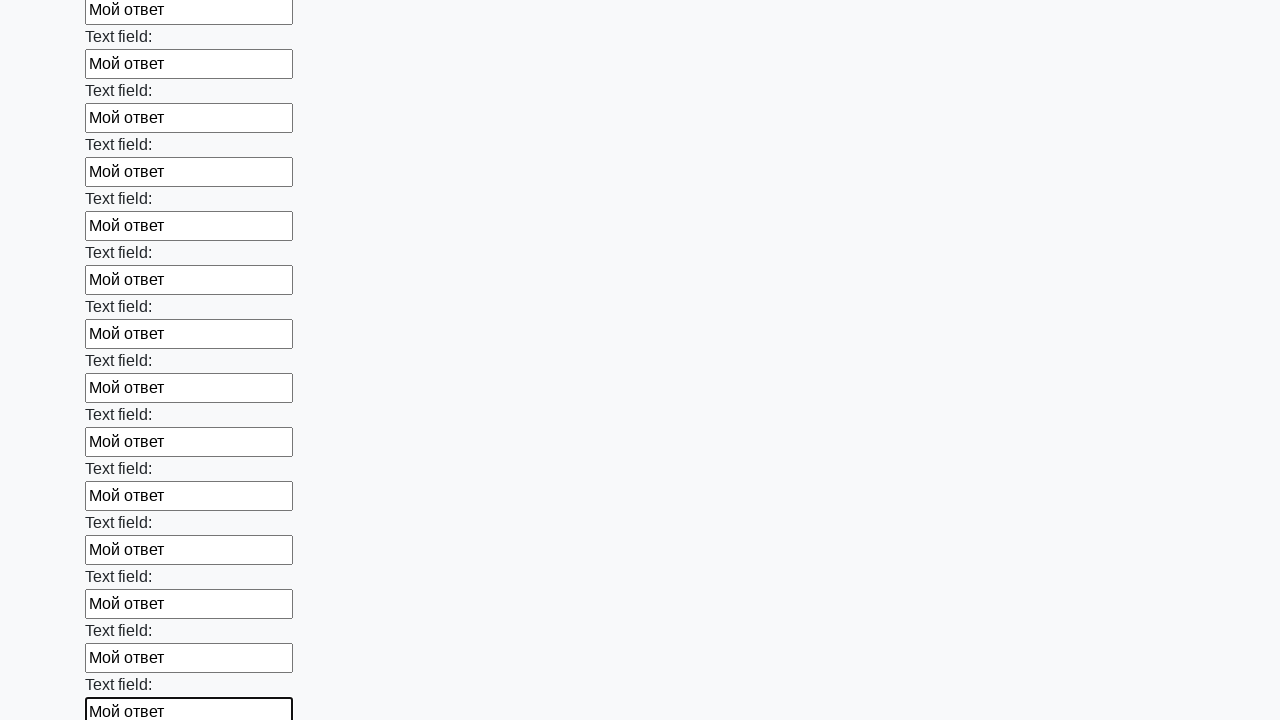

Filled an input field with 'Мой ответ' on input >> nth=79
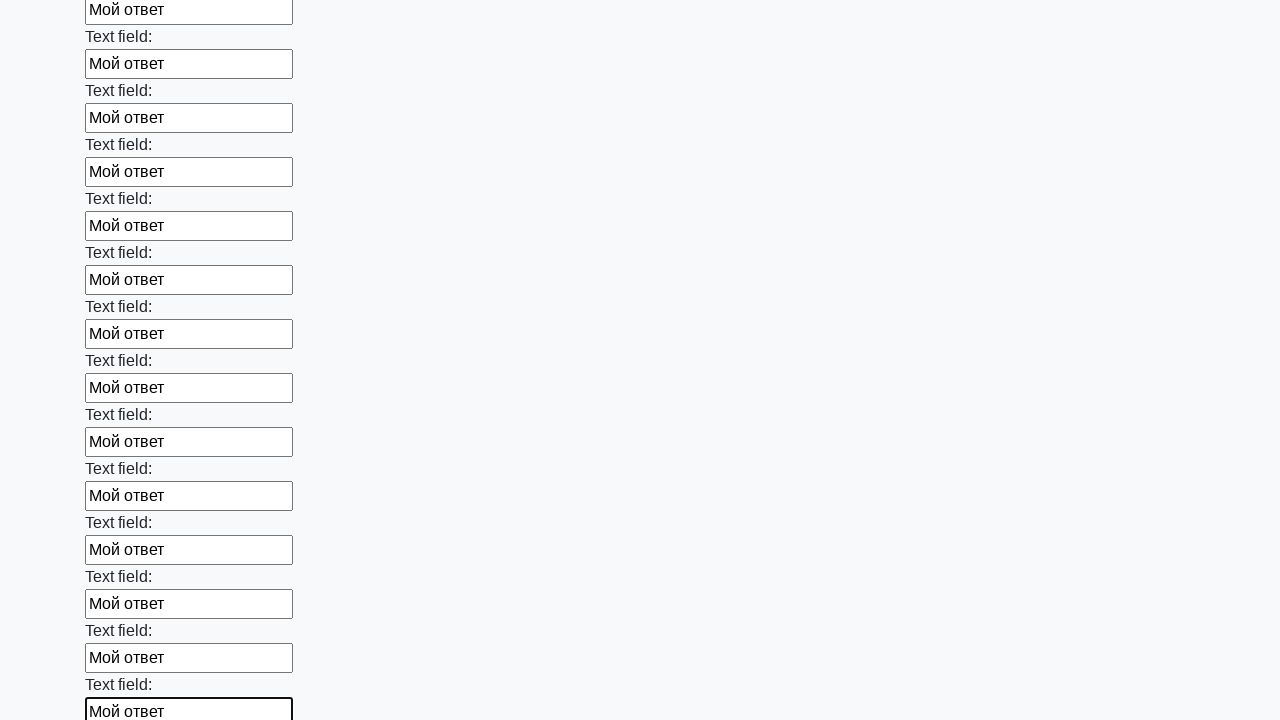

Filled an input field with 'Мой ответ' on input >> nth=80
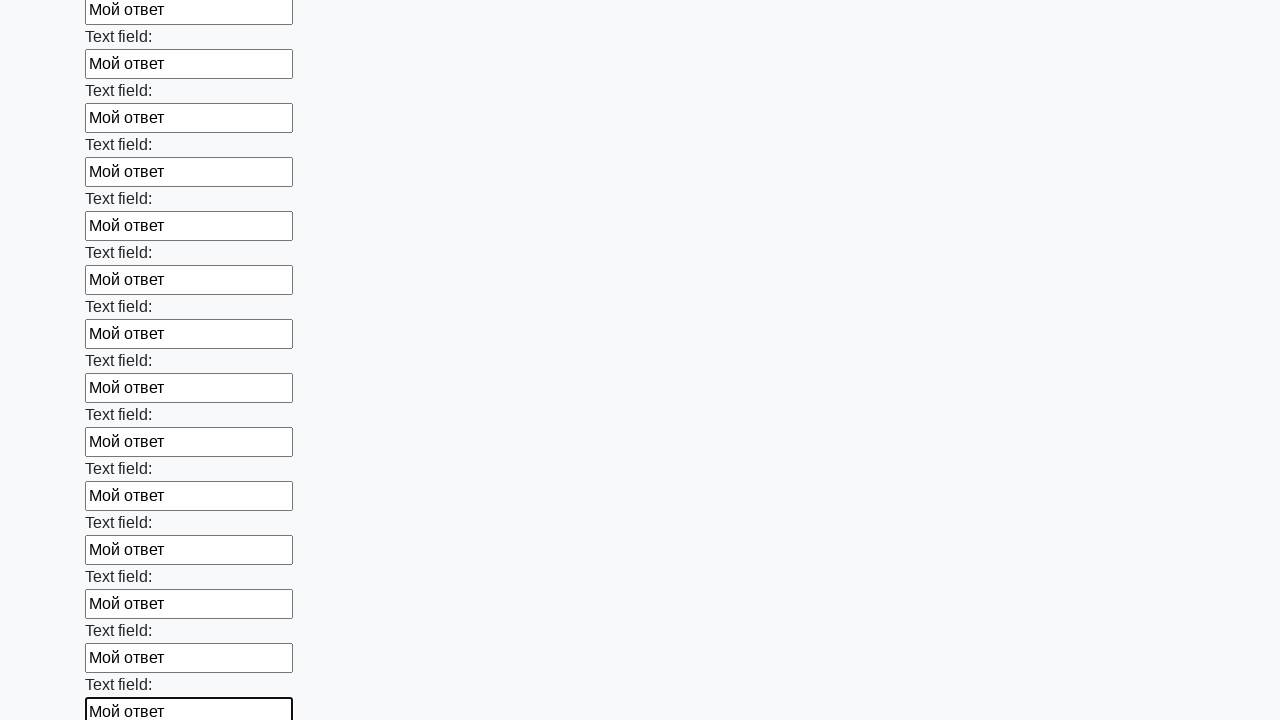

Filled an input field with 'Мой ответ' on input >> nth=81
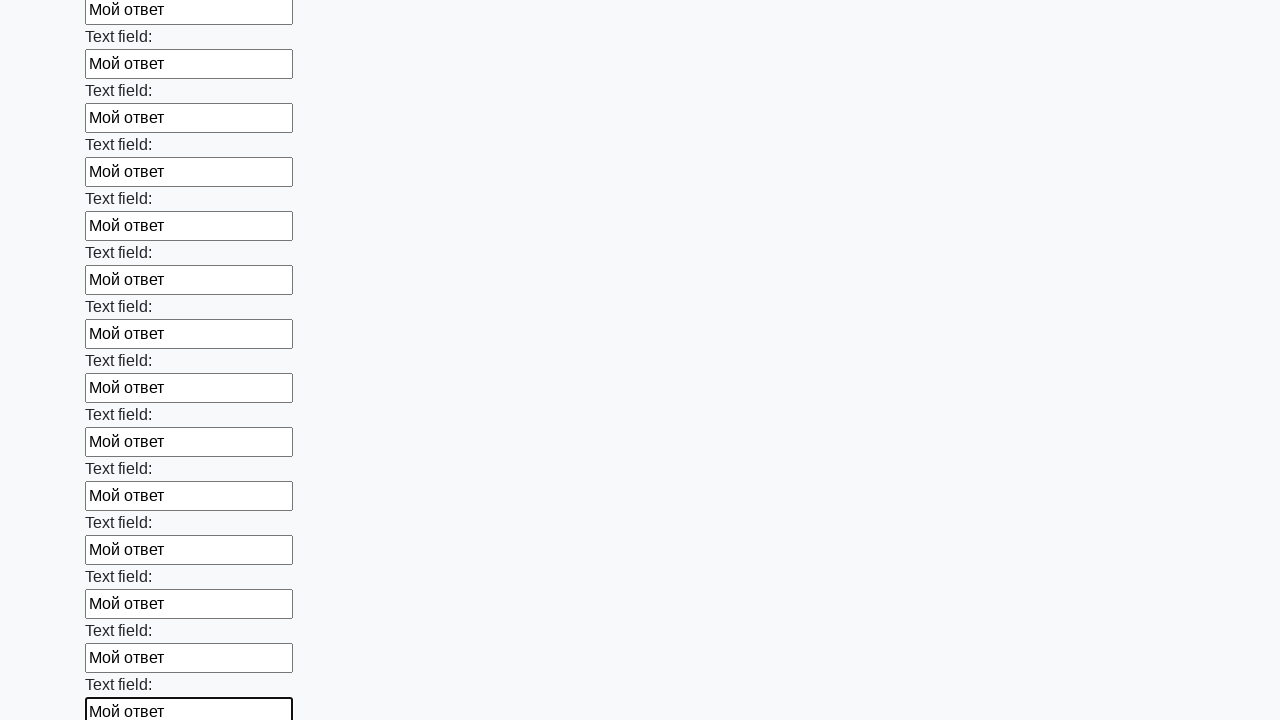

Filled an input field with 'Мой ответ' on input >> nth=82
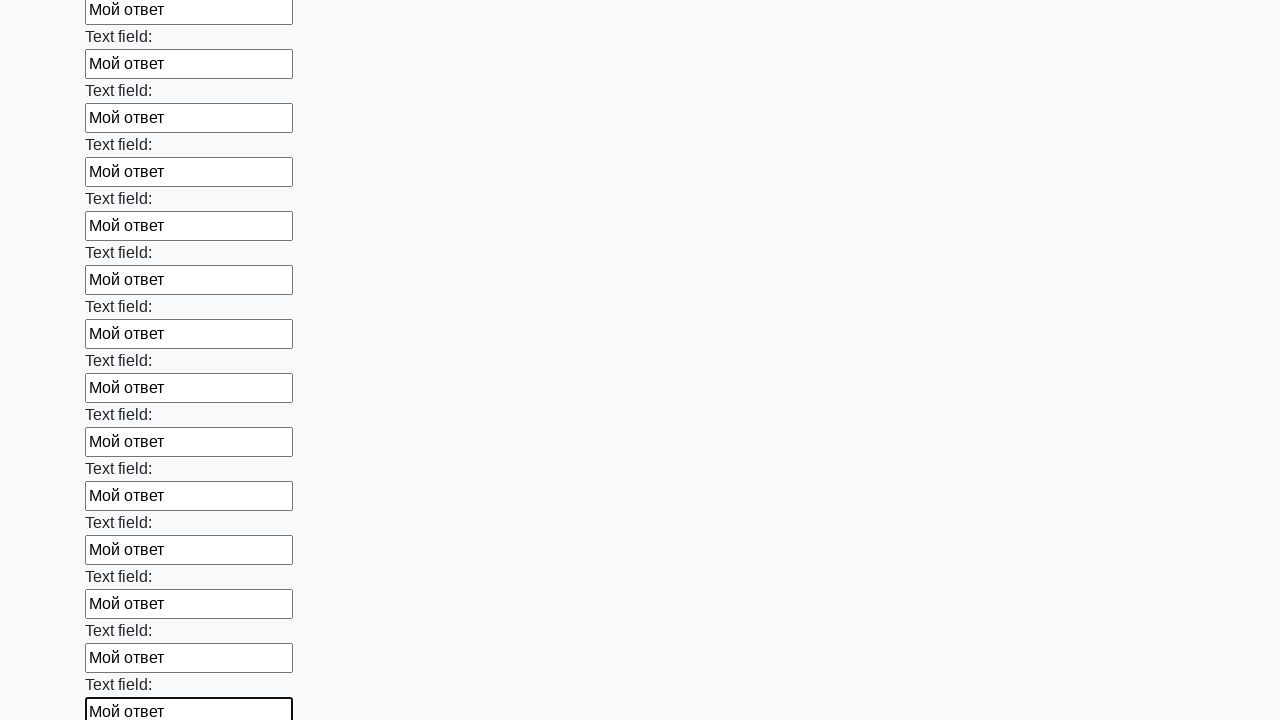

Filled an input field with 'Мой ответ' on input >> nth=83
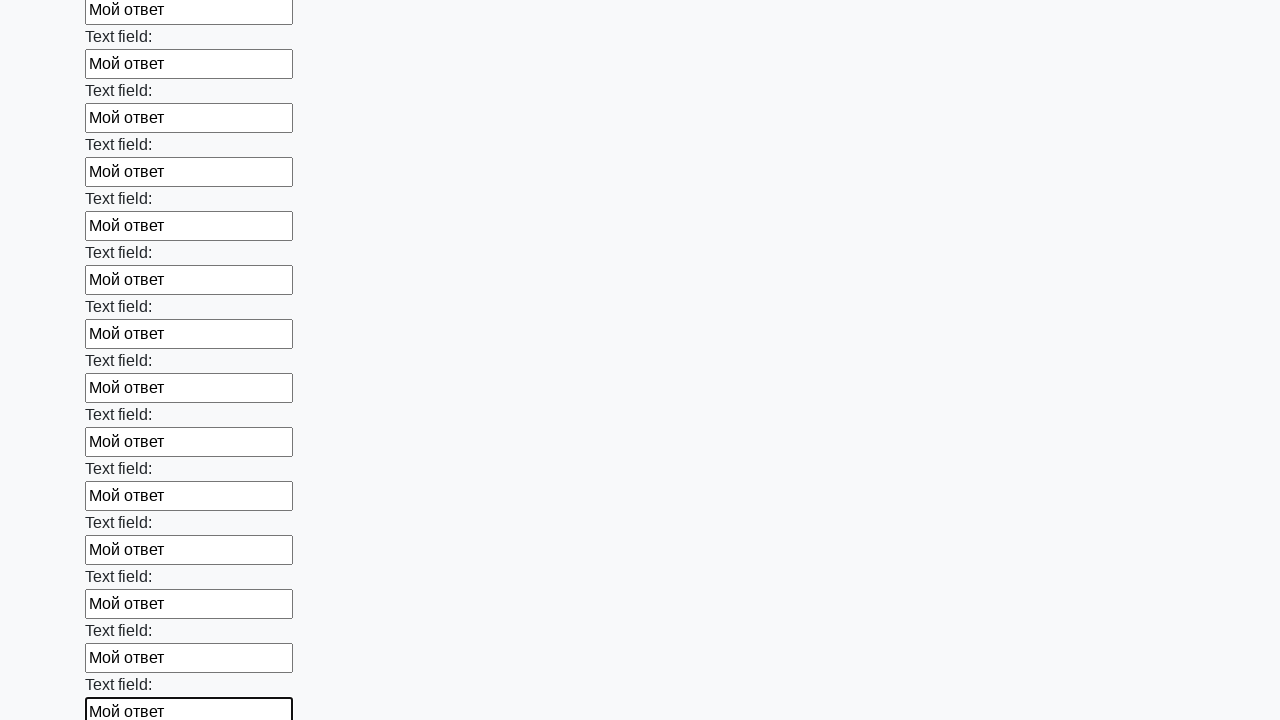

Filled an input field with 'Мой ответ' on input >> nth=84
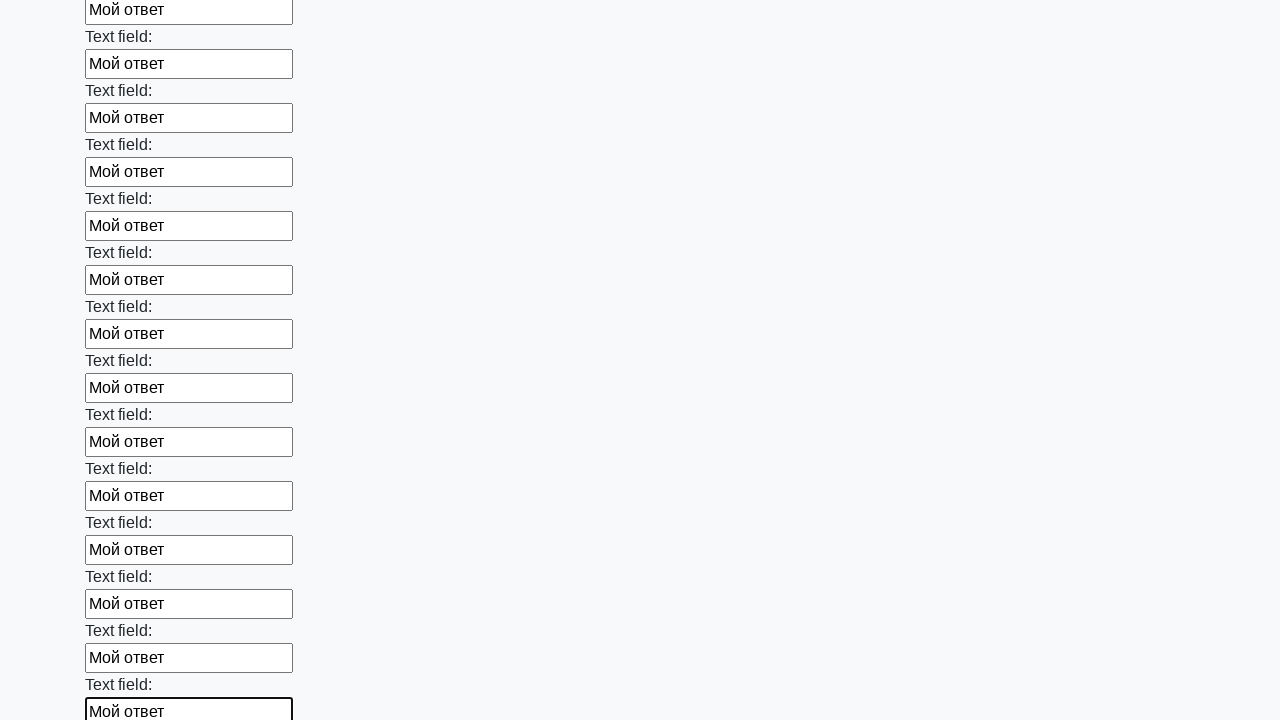

Filled an input field with 'Мой ответ' on input >> nth=85
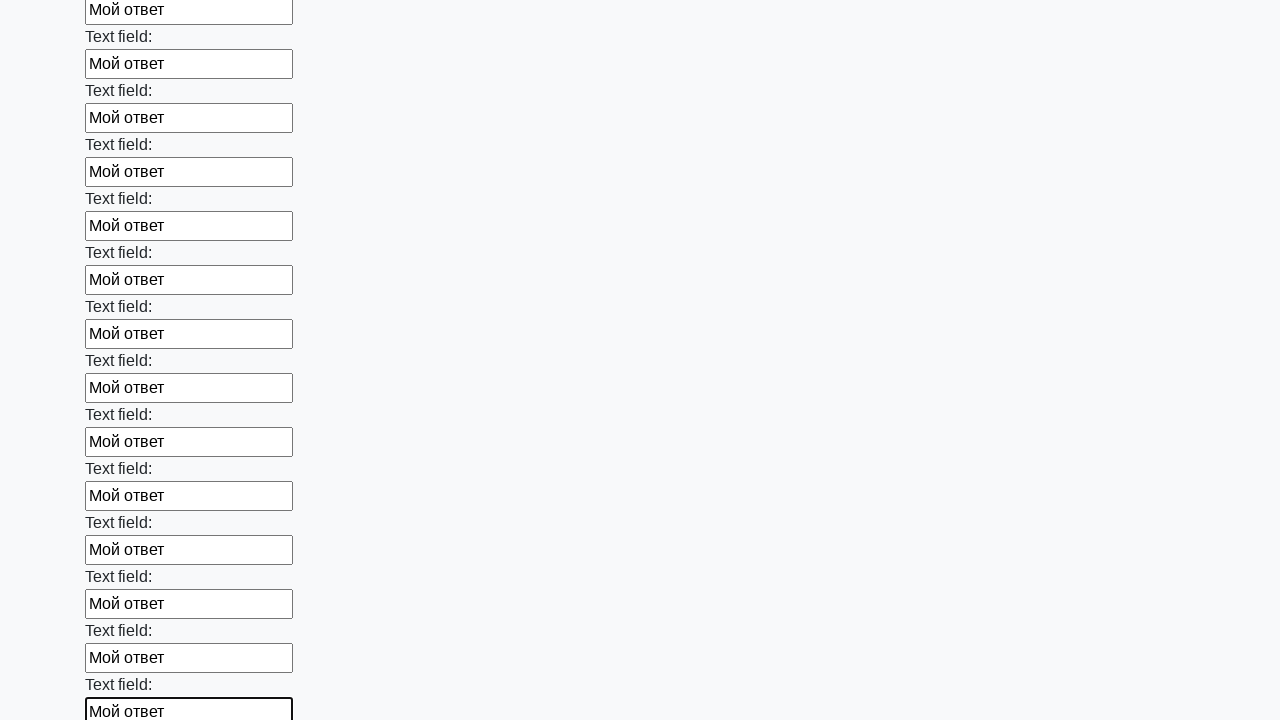

Filled an input field with 'Мой ответ' on input >> nth=86
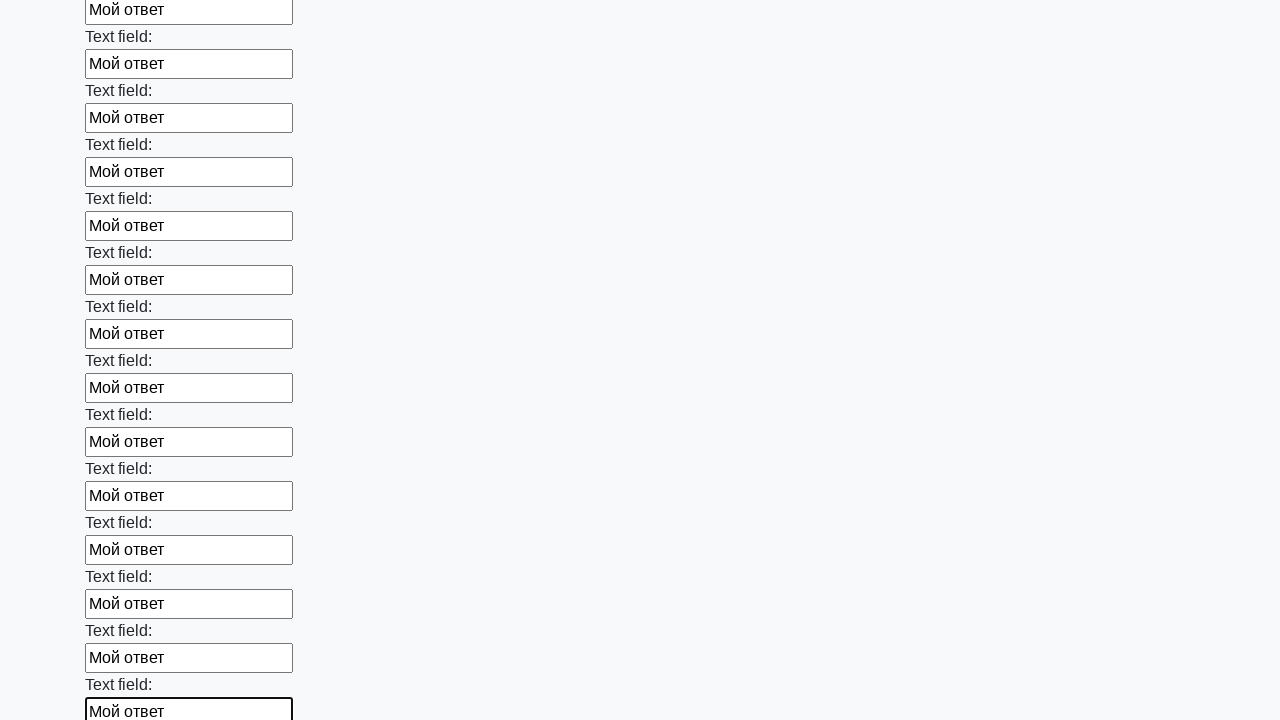

Filled an input field with 'Мой ответ' on input >> nth=87
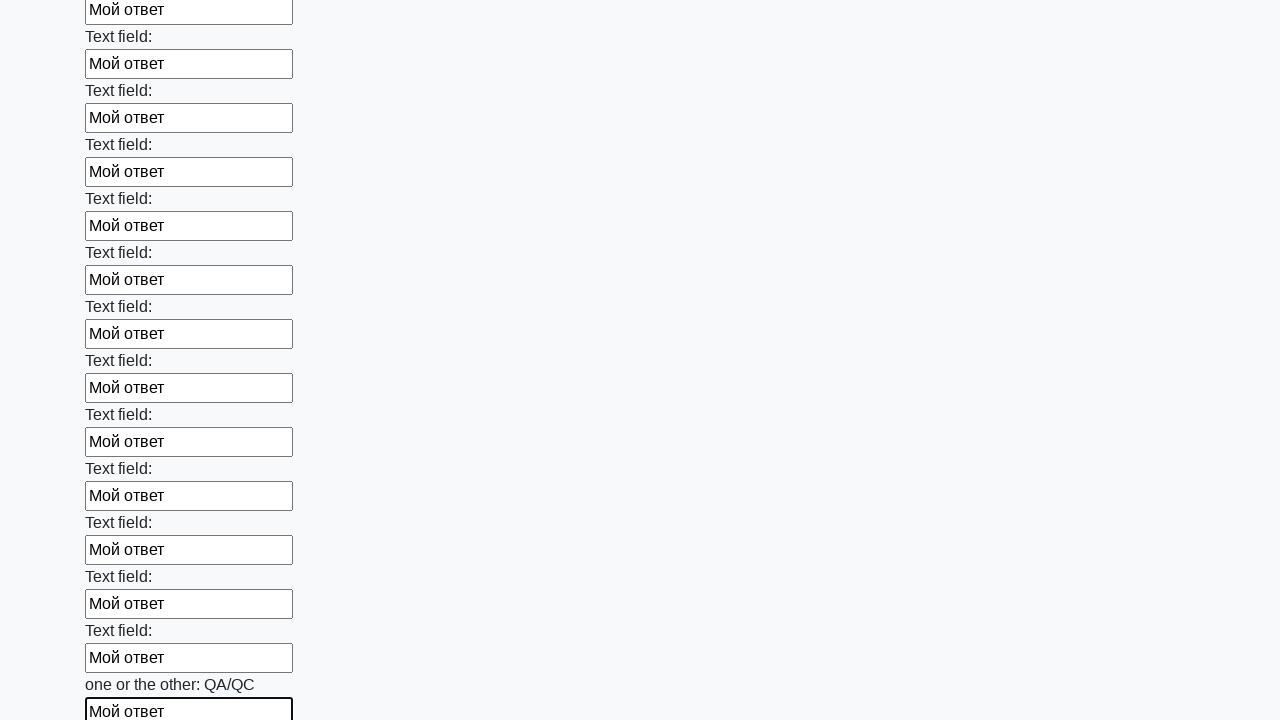

Filled an input field with 'Мой ответ' on input >> nth=88
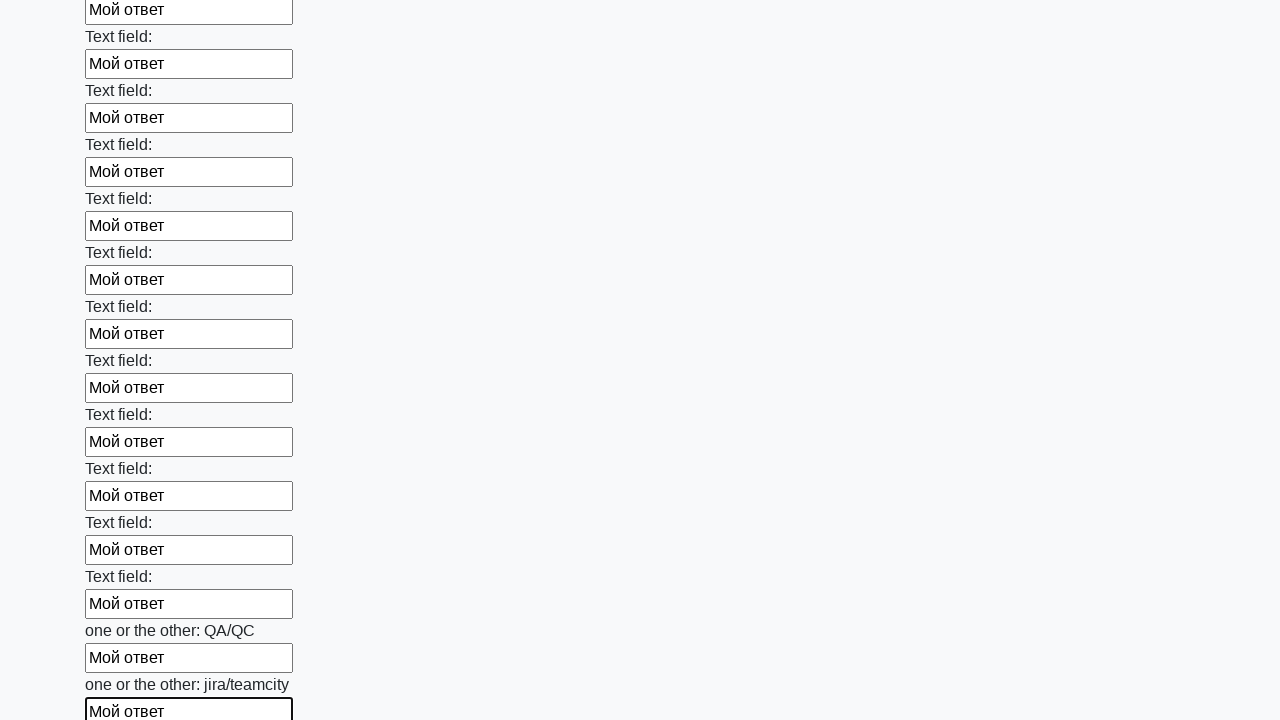

Filled an input field with 'Мой ответ' on input >> nth=89
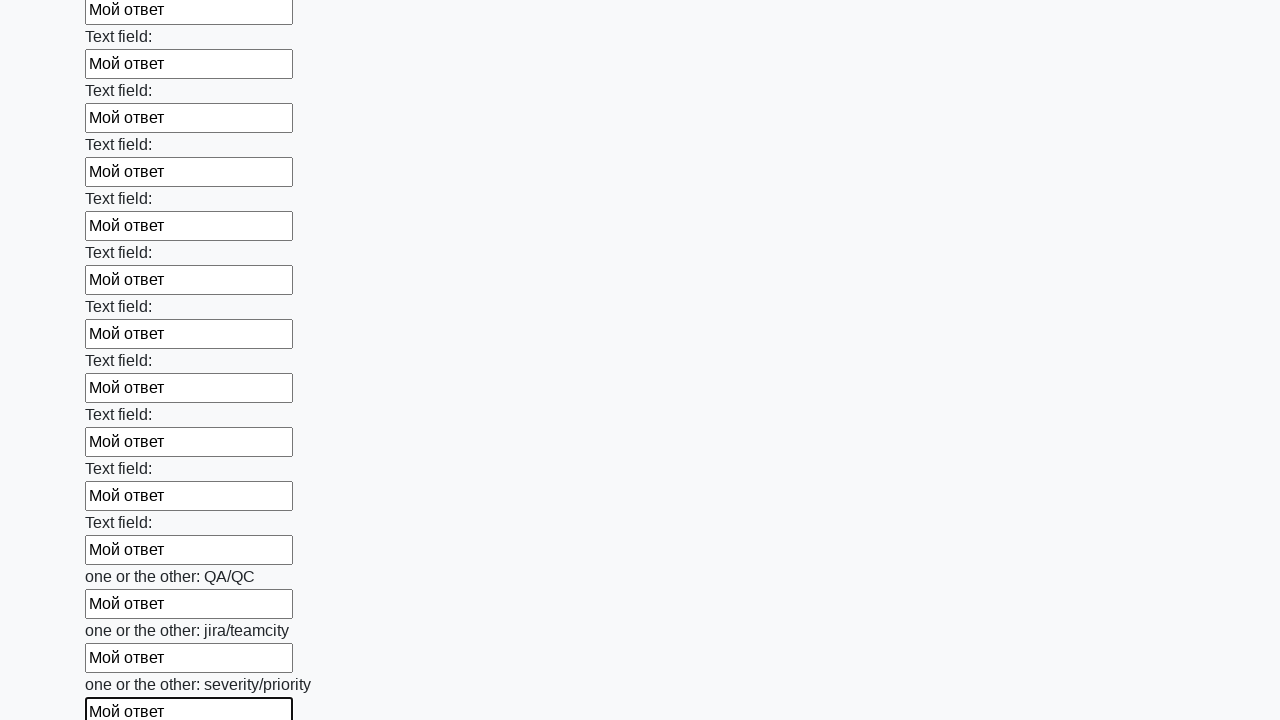

Filled an input field with 'Мой ответ' on input >> nth=90
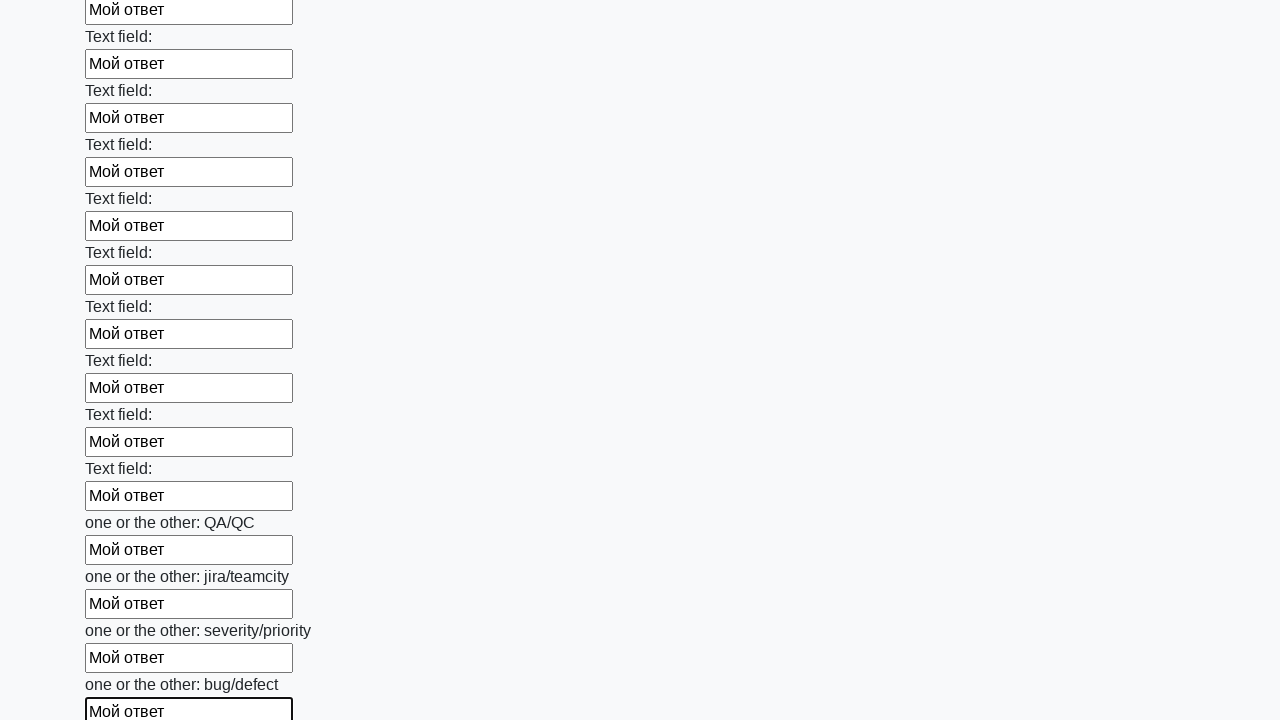

Filled an input field with 'Мой ответ' on input >> nth=91
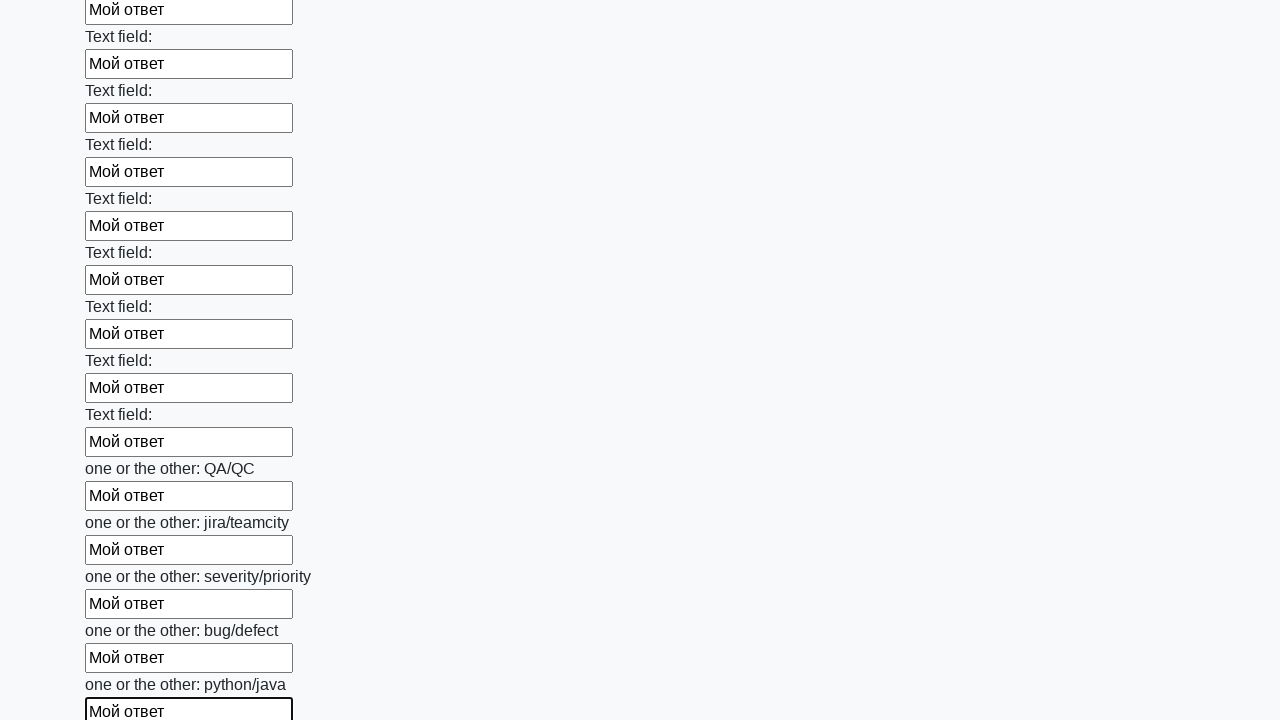

Filled an input field with 'Мой ответ' on input >> nth=92
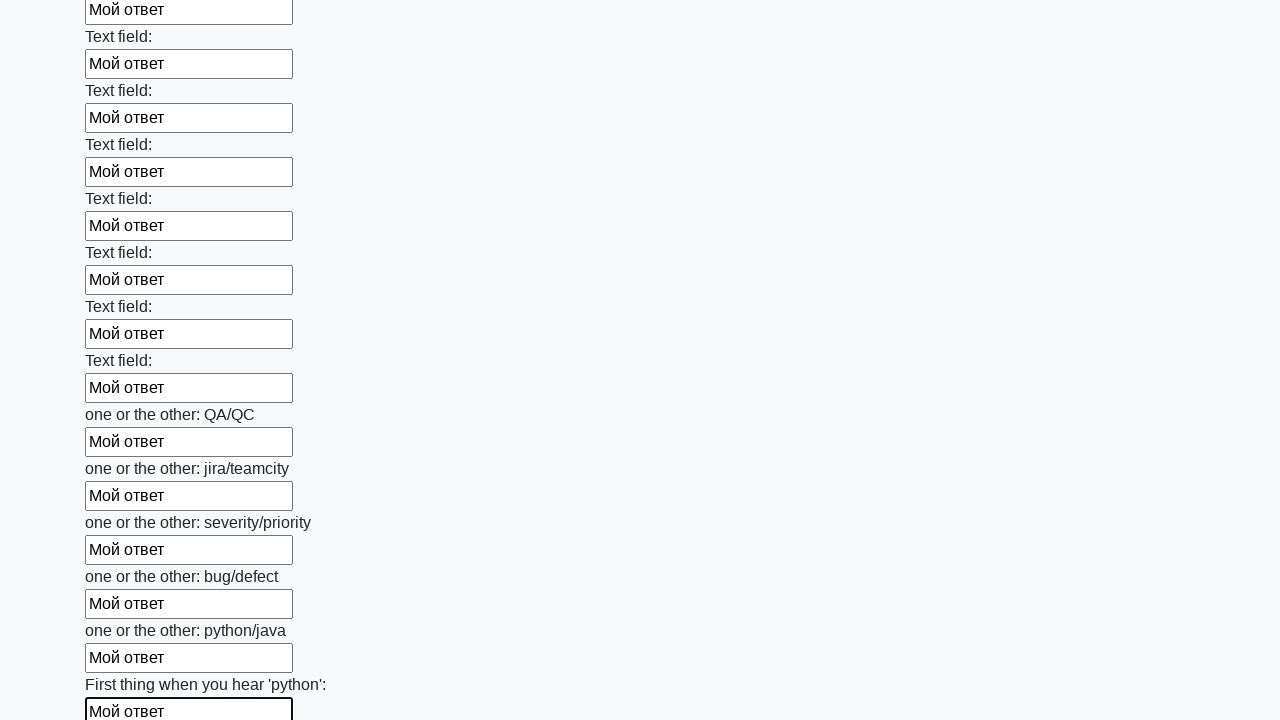

Filled an input field with 'Мой ответ' on input >> nth=93
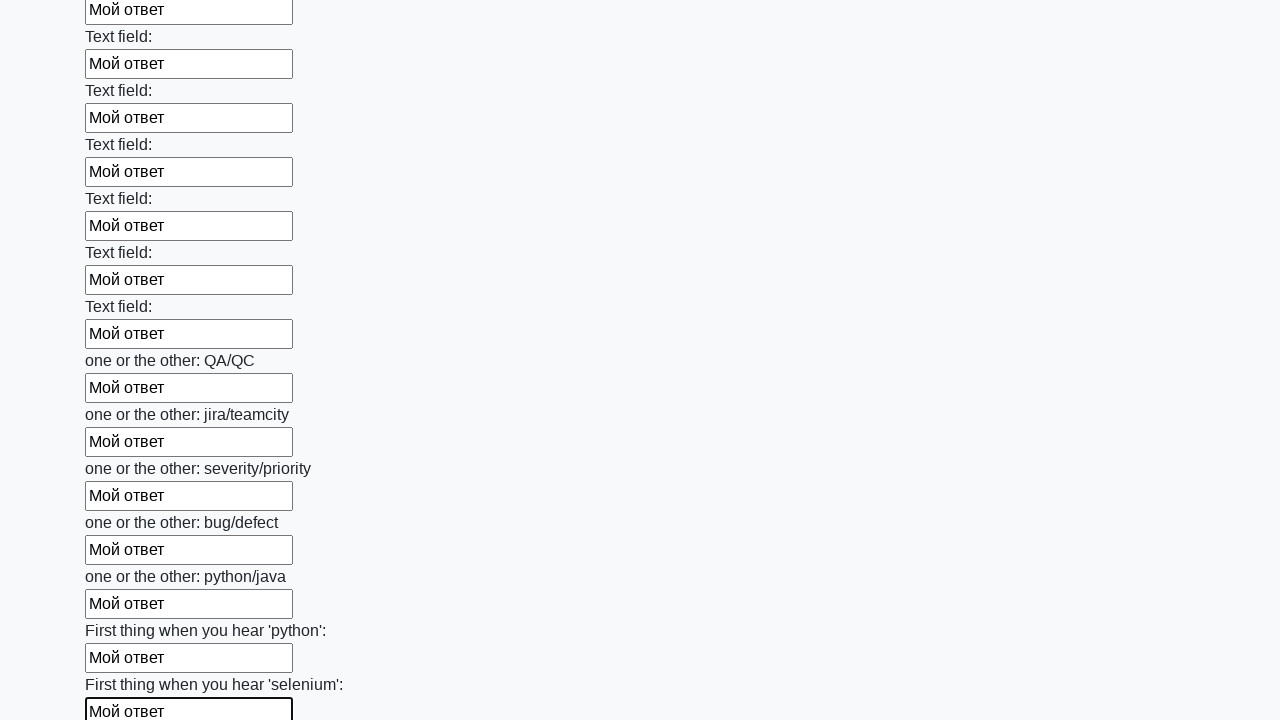

Filled an input field with 'Мой ответ' on input >> nth=94
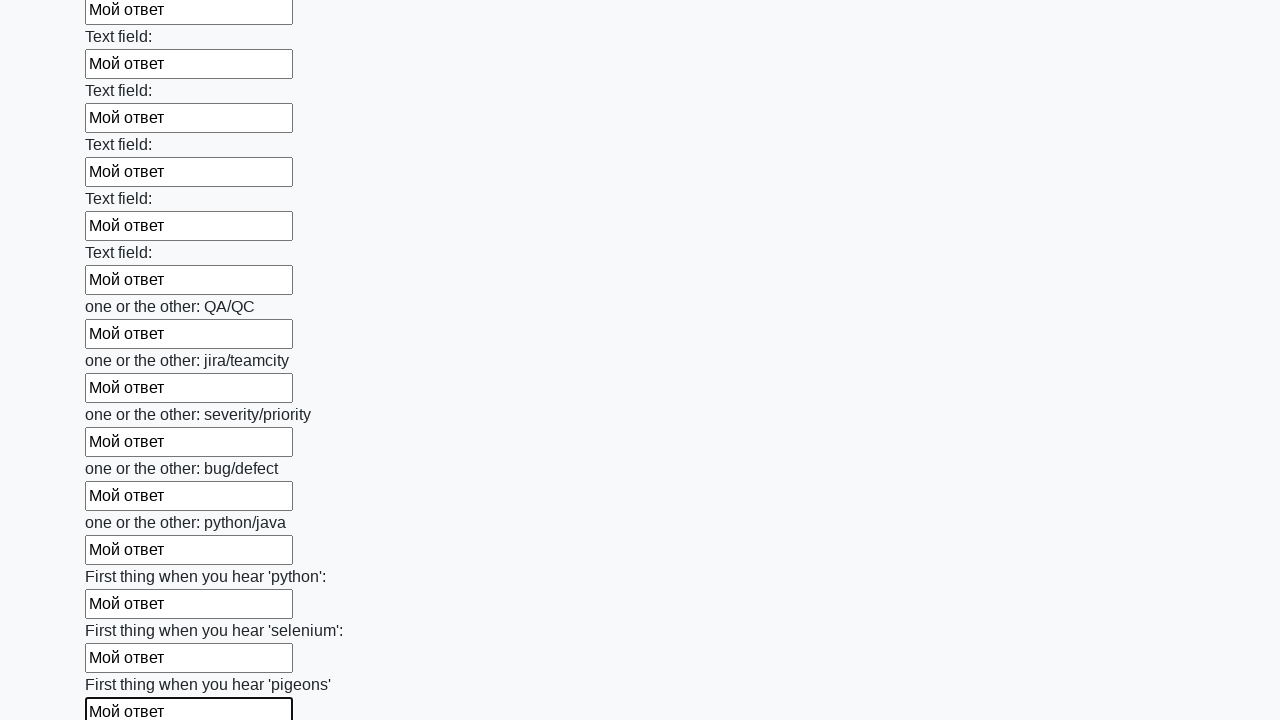

Filled an input field with 'Мой ответ' on input >> nth=95
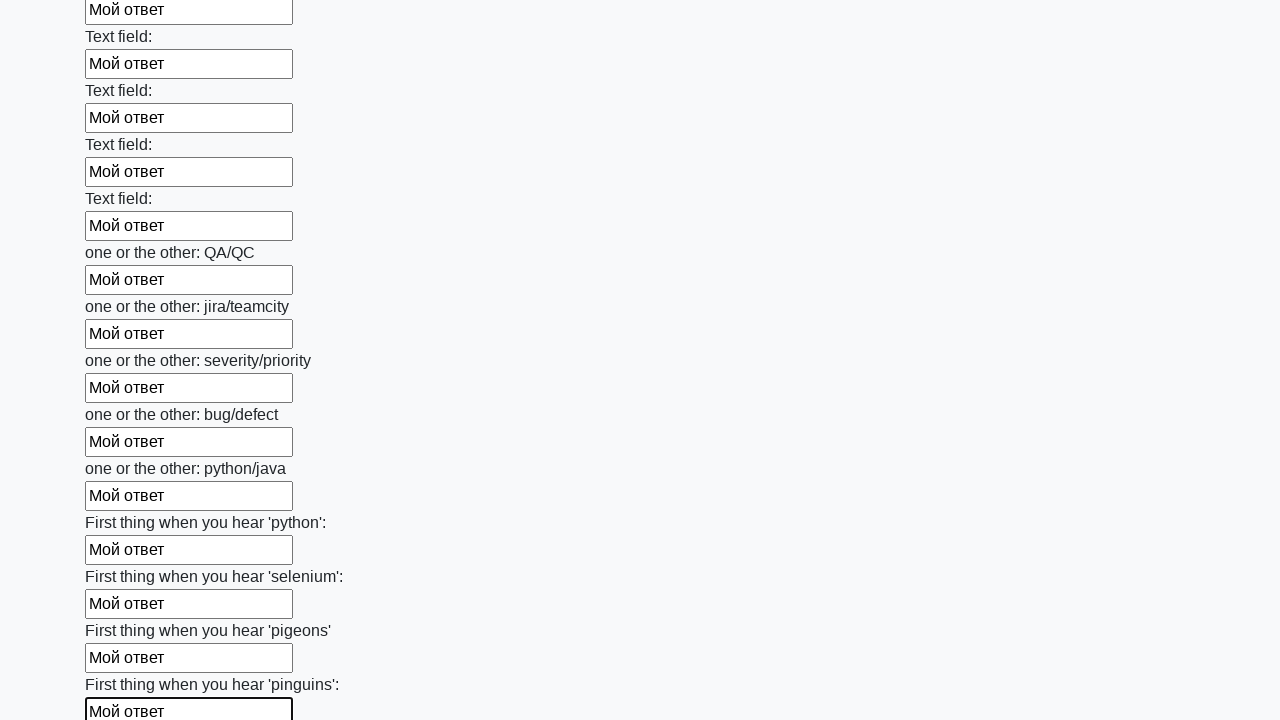

Filled an input field with 'Мой ответ' on input >> nth=96
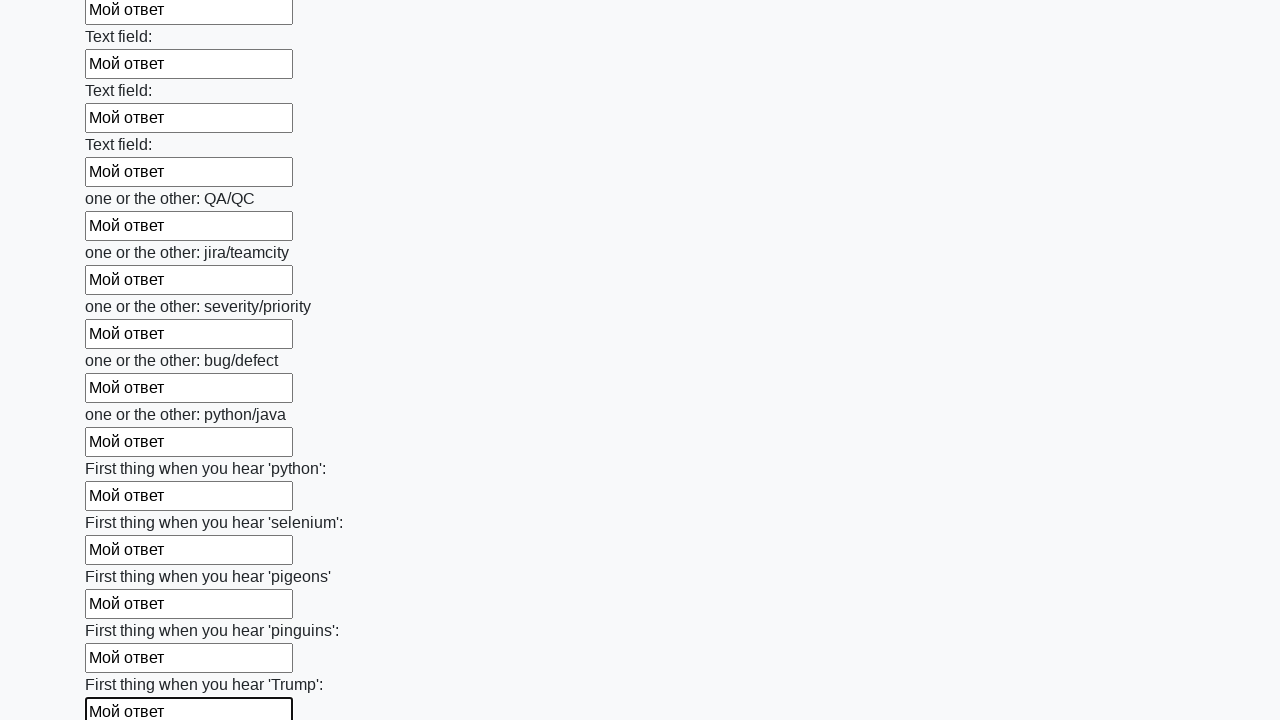

Filled an input field with 'Мой ответ' on input >> nth=97
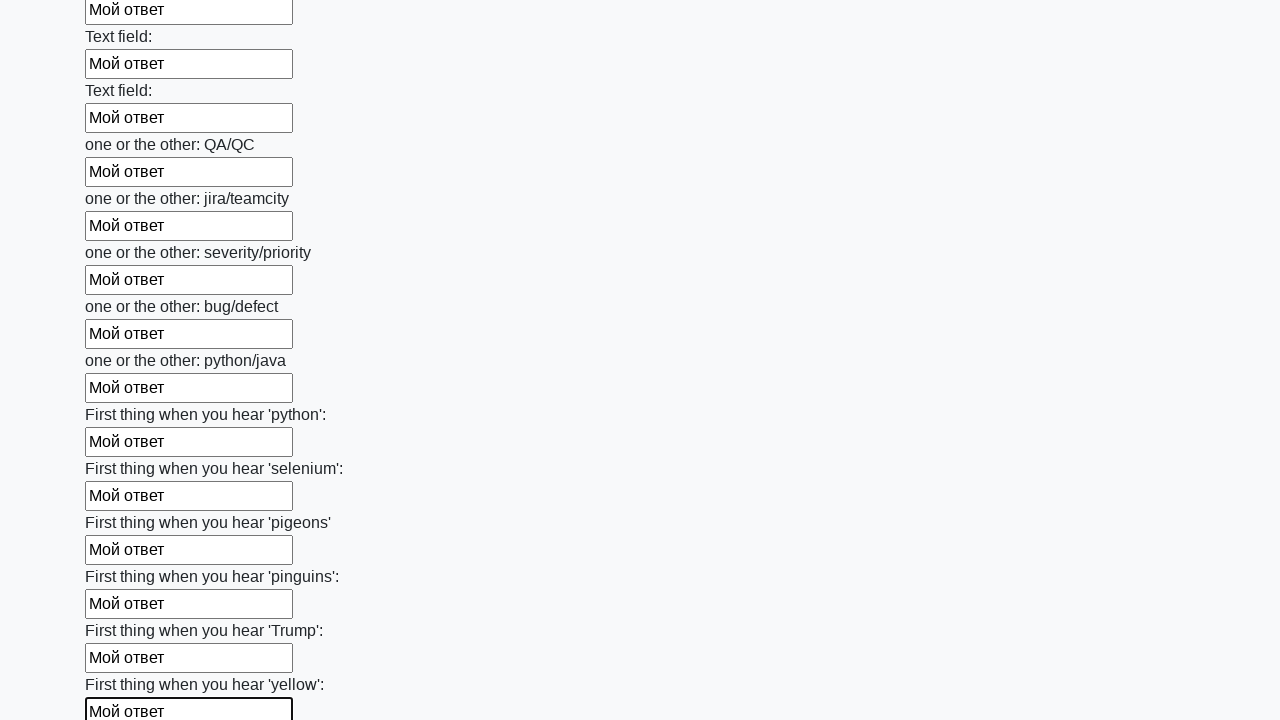

Filled an input field with 'Мой ответ' on input >> nth=98
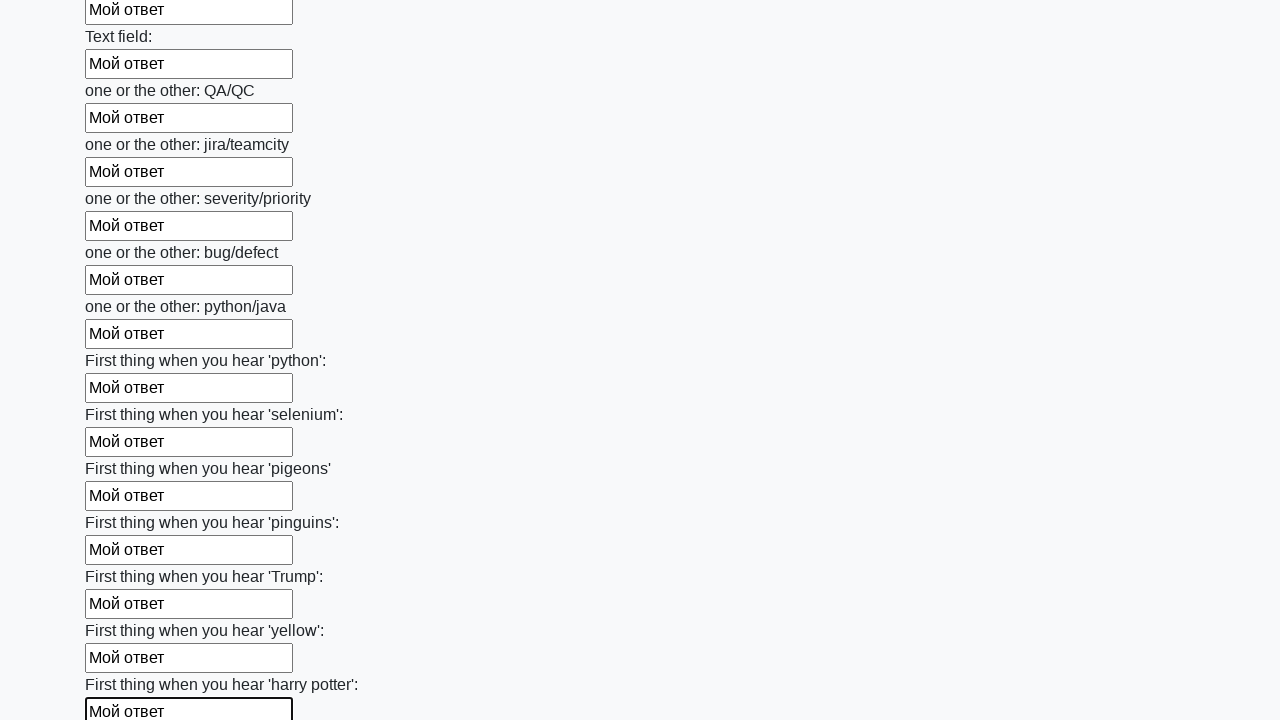

Filled an input field with 'Мой ответ' on input >> nth=99
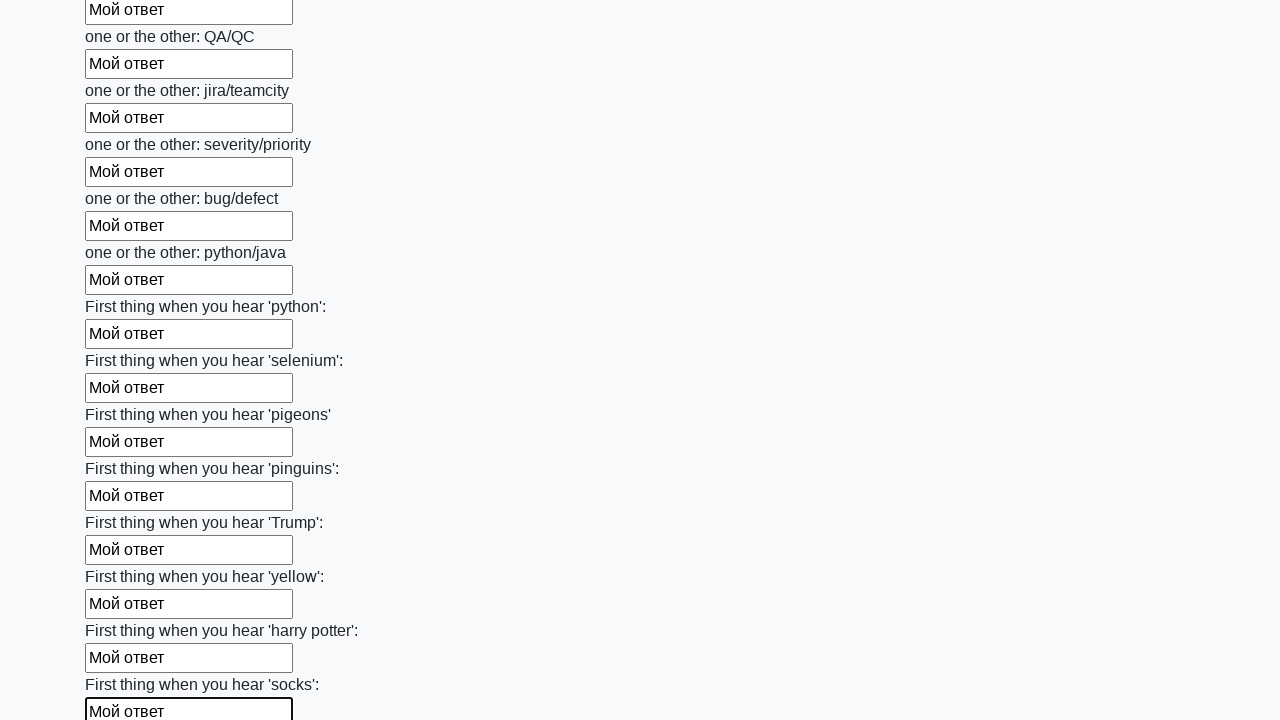

Clicked the submit button at (123, 611) on button.btn
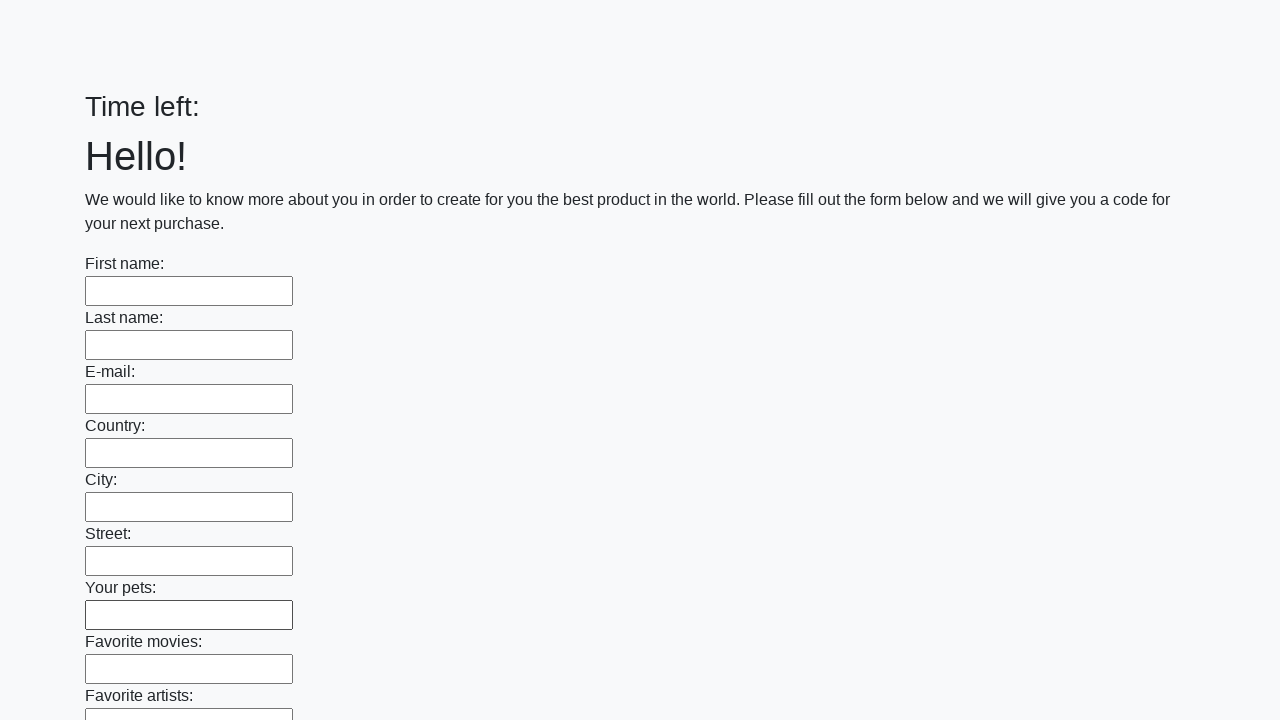

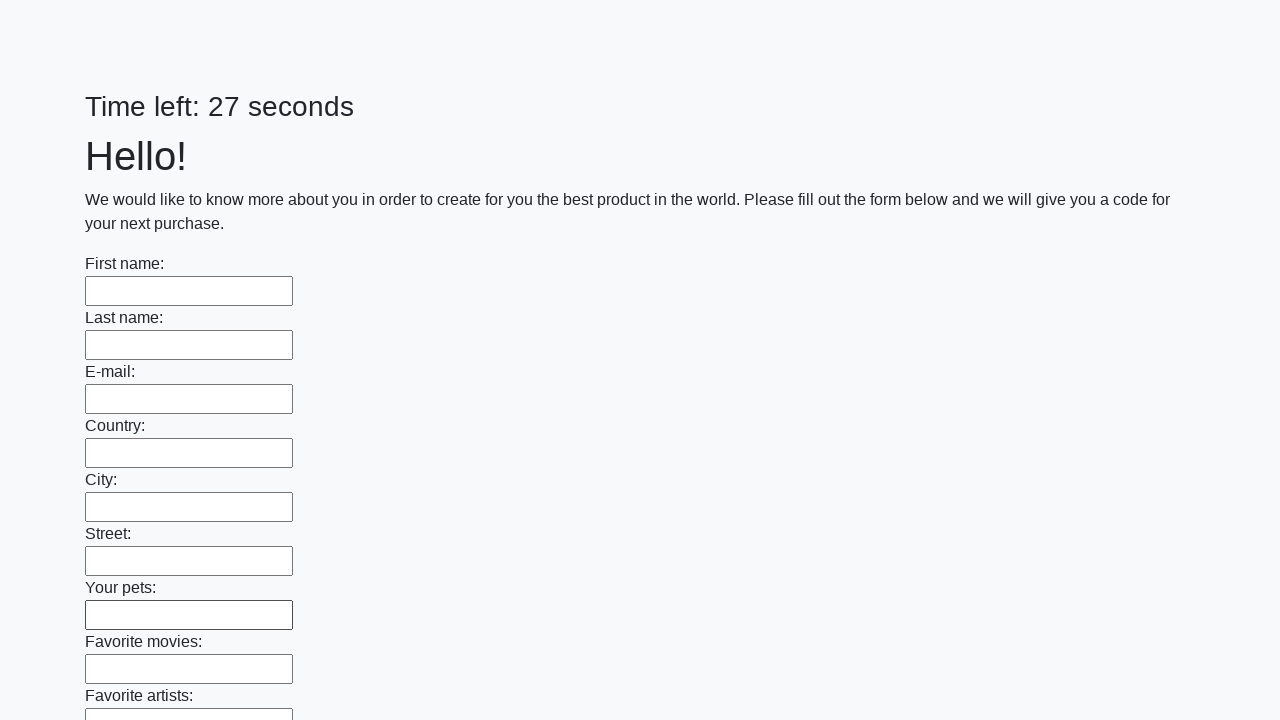